Fills out all text input fields on a large form practice page and submits the form by clicking the submit button

Starting URL: http://suninjuly.github.io/huge_form.html

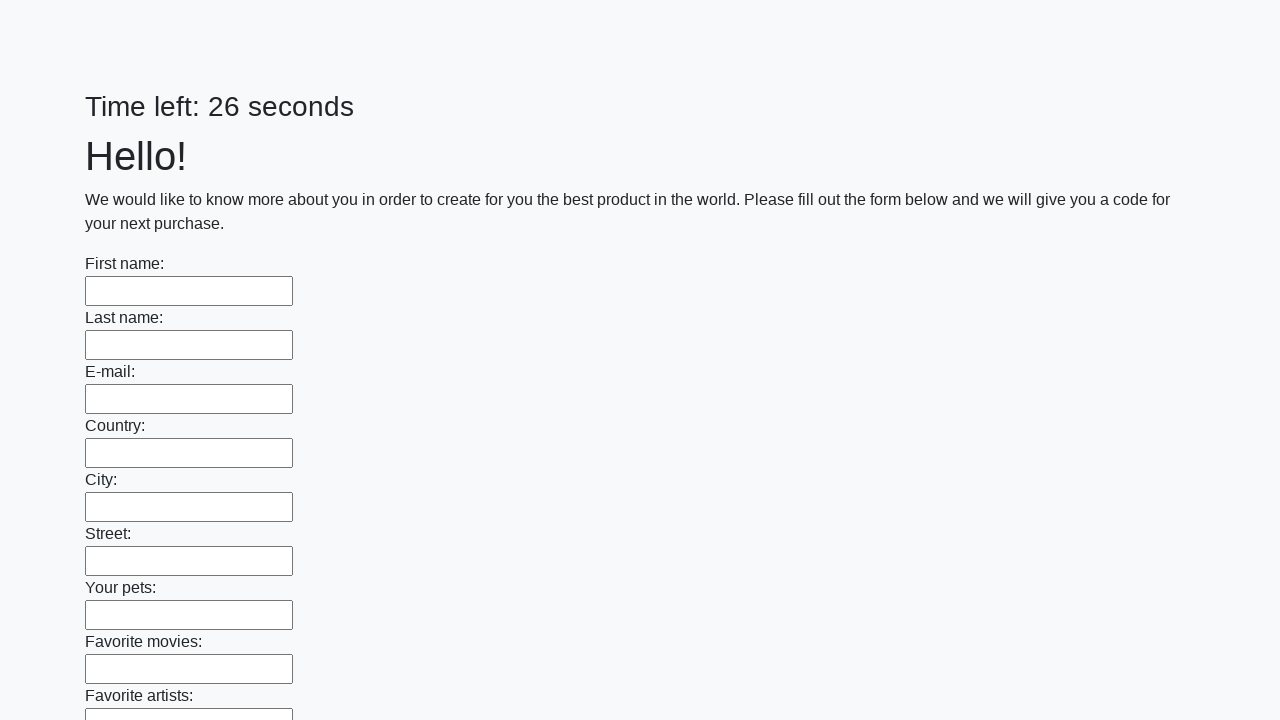

Navigated to huge form practice page
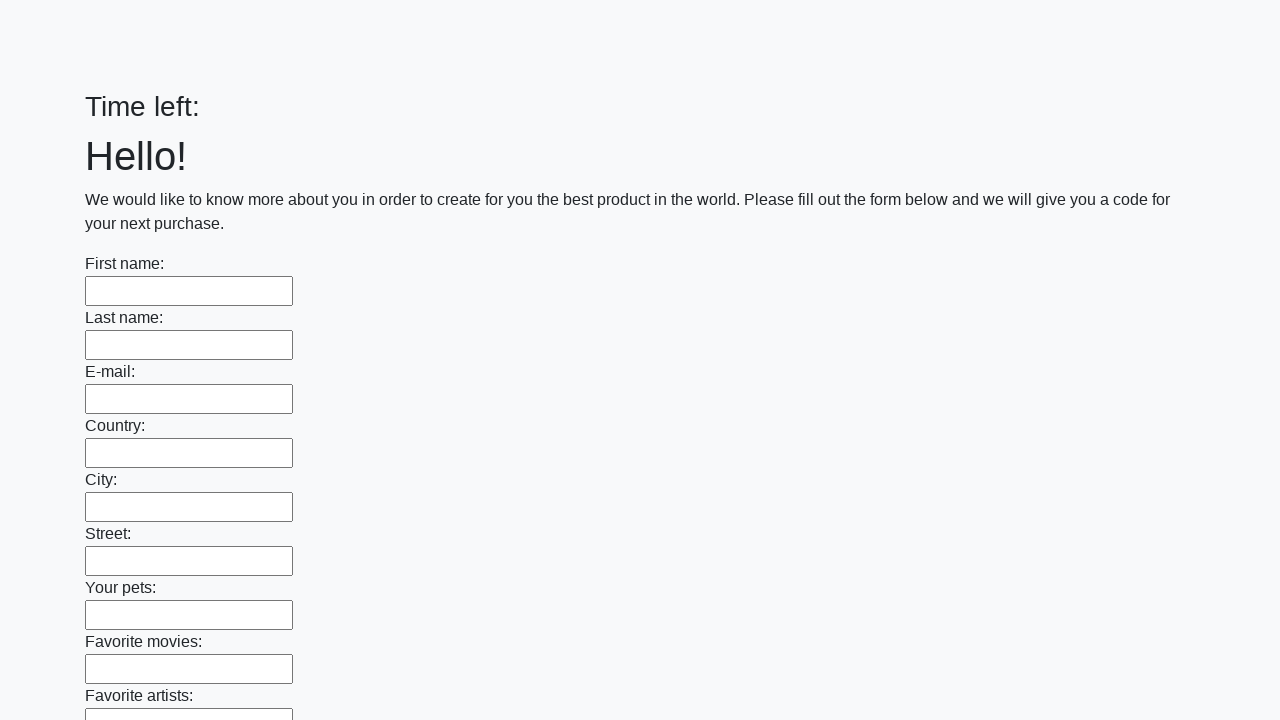

Filled a text input field with 'Test Answer 123' on input[type='text'] >> nth=0
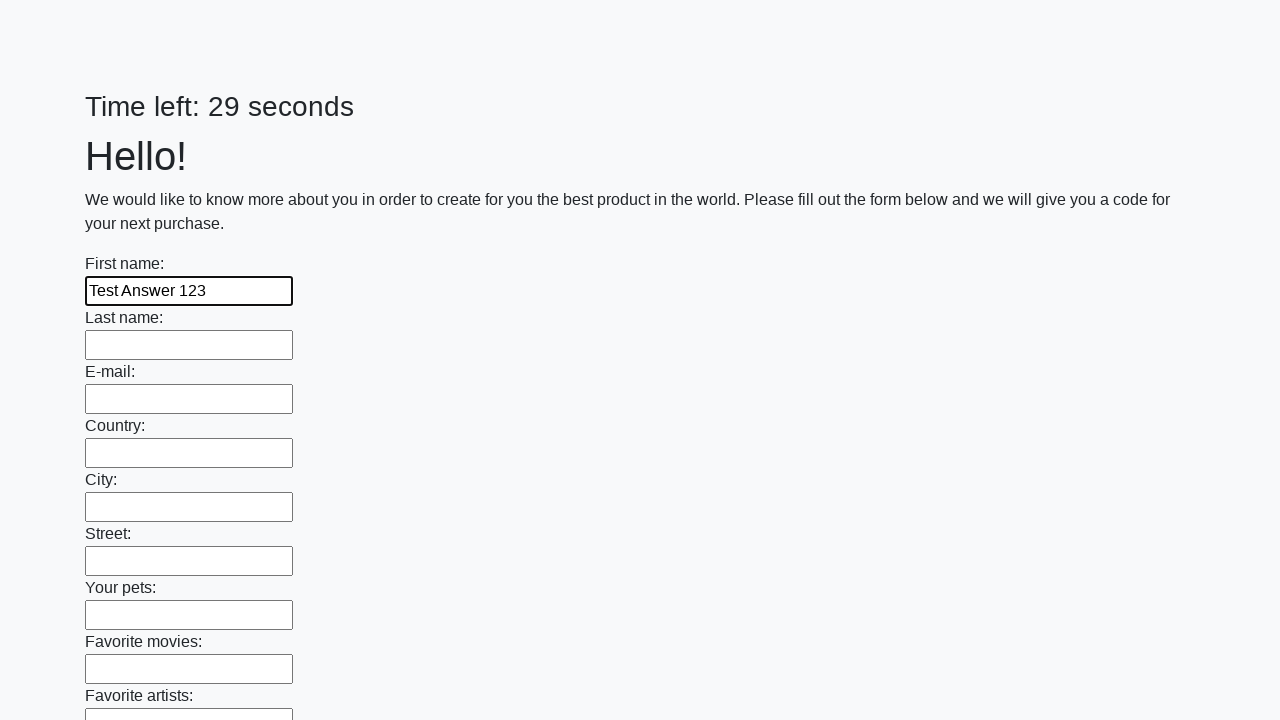

Filled a text input field with 'Test Answer 123' on input[type='text'] >> nth=1
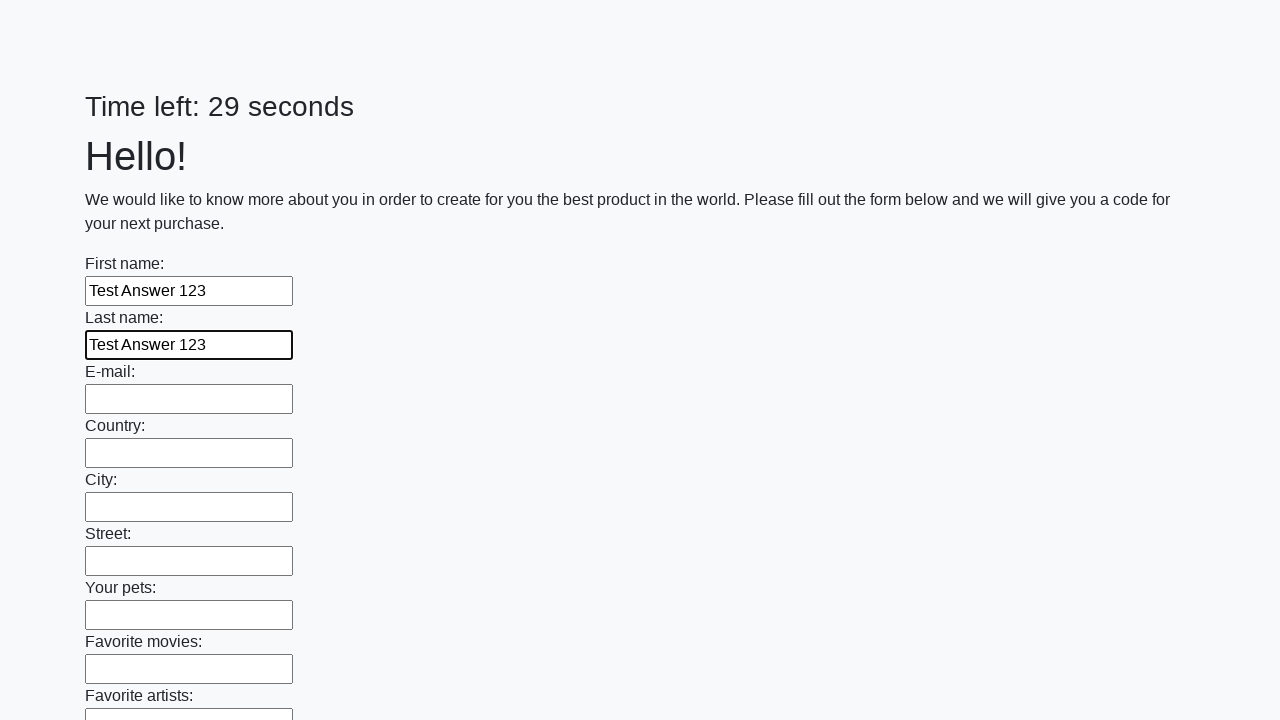

Filled a text input field with 'Test Answer 123' on input[type='text'] >> nth=2
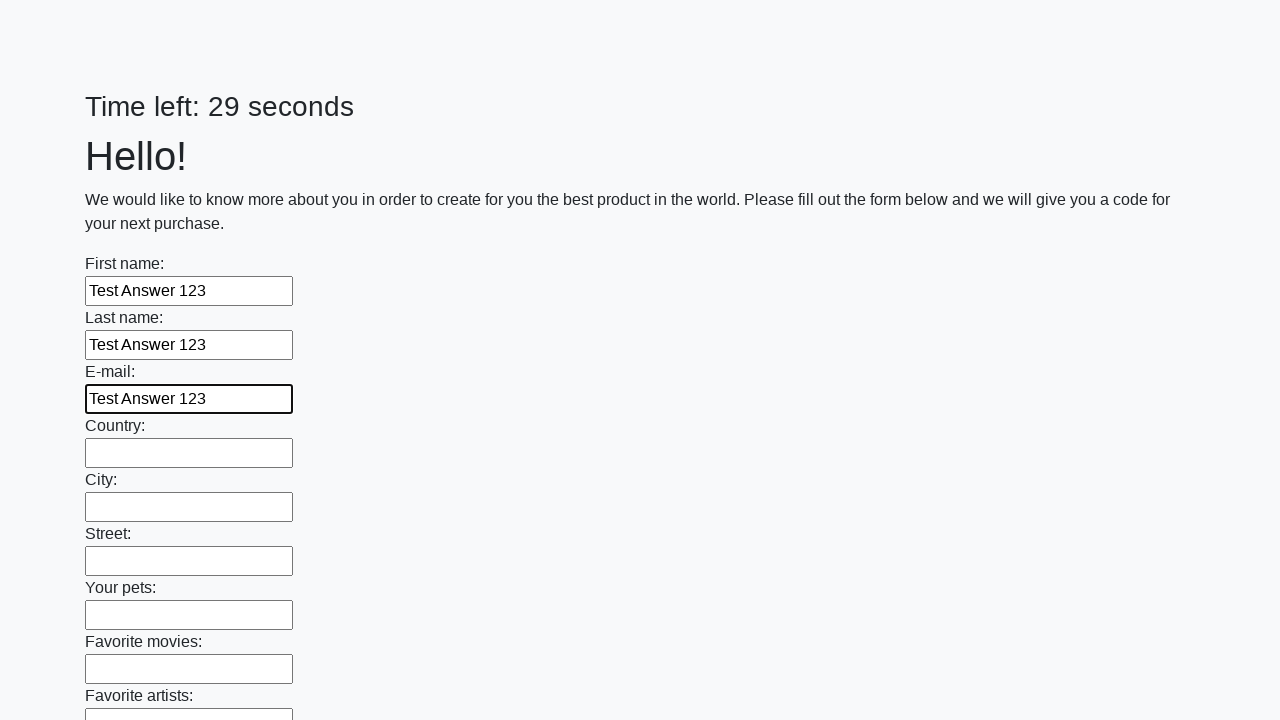

Filled a text input field with 'Test Answer 123' on input[type='text'] >> nth=3
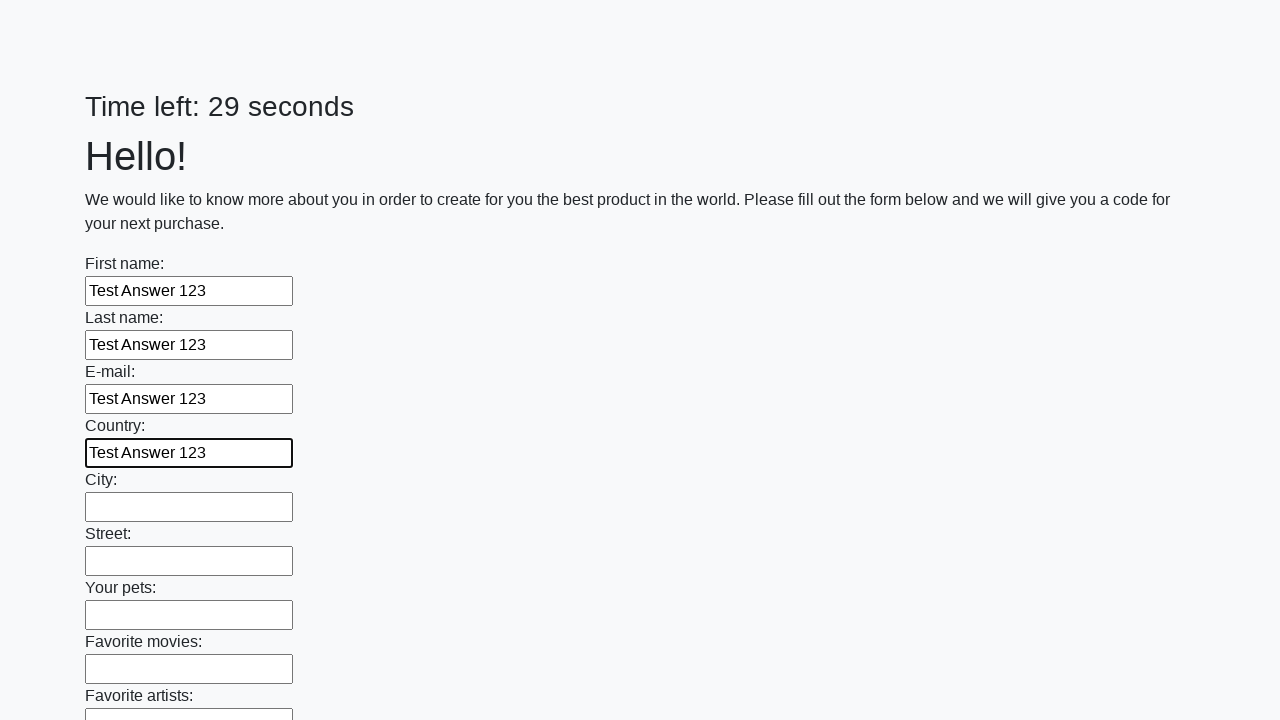

Filled a text input field with 'Test Answer 123' on input[type='text'] >> nth=4
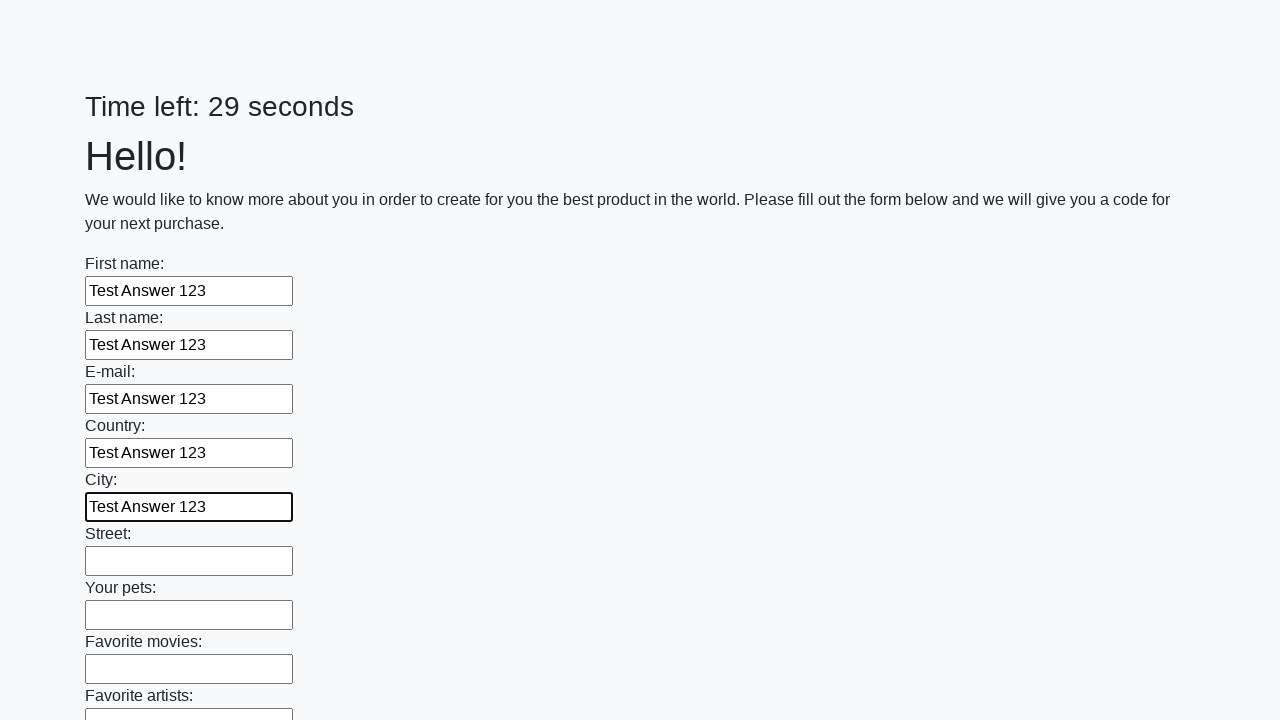

Filled a text input field with 'Test Answer 123' on input[type='text'] >> nth=5
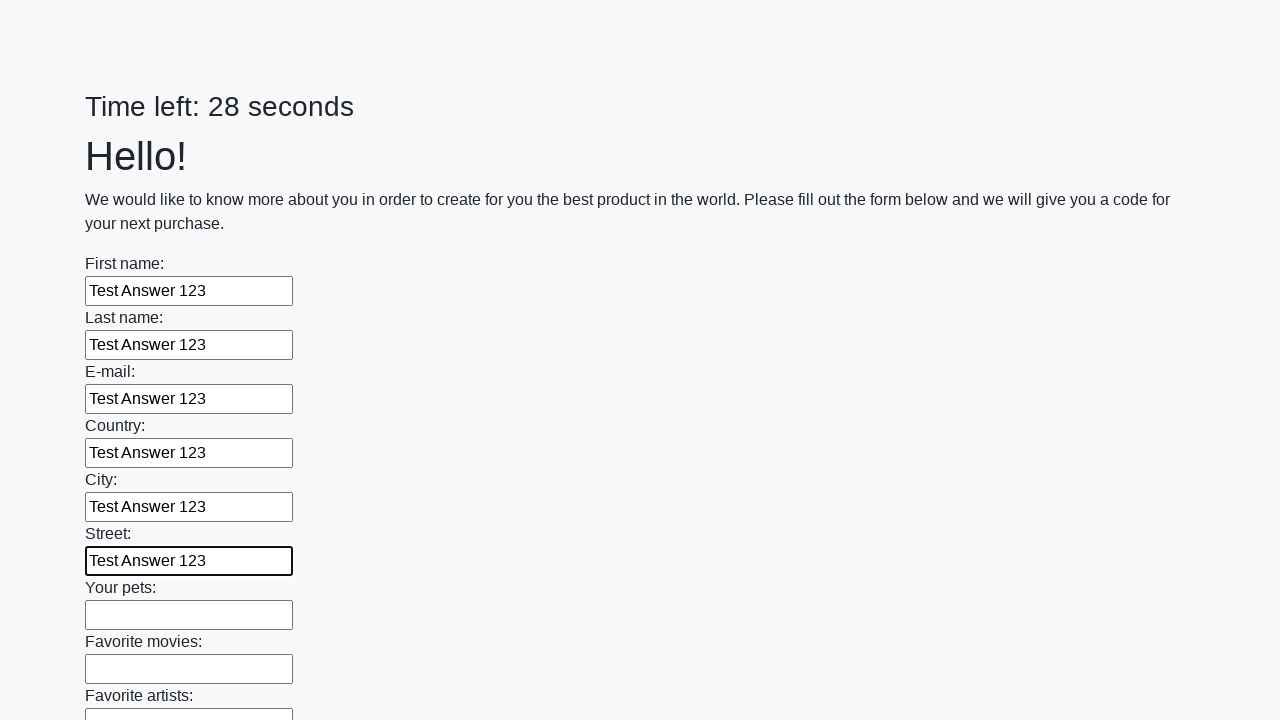

Filled a text input field with 'Test Answer 123' on input[type='text'] >> nth=6
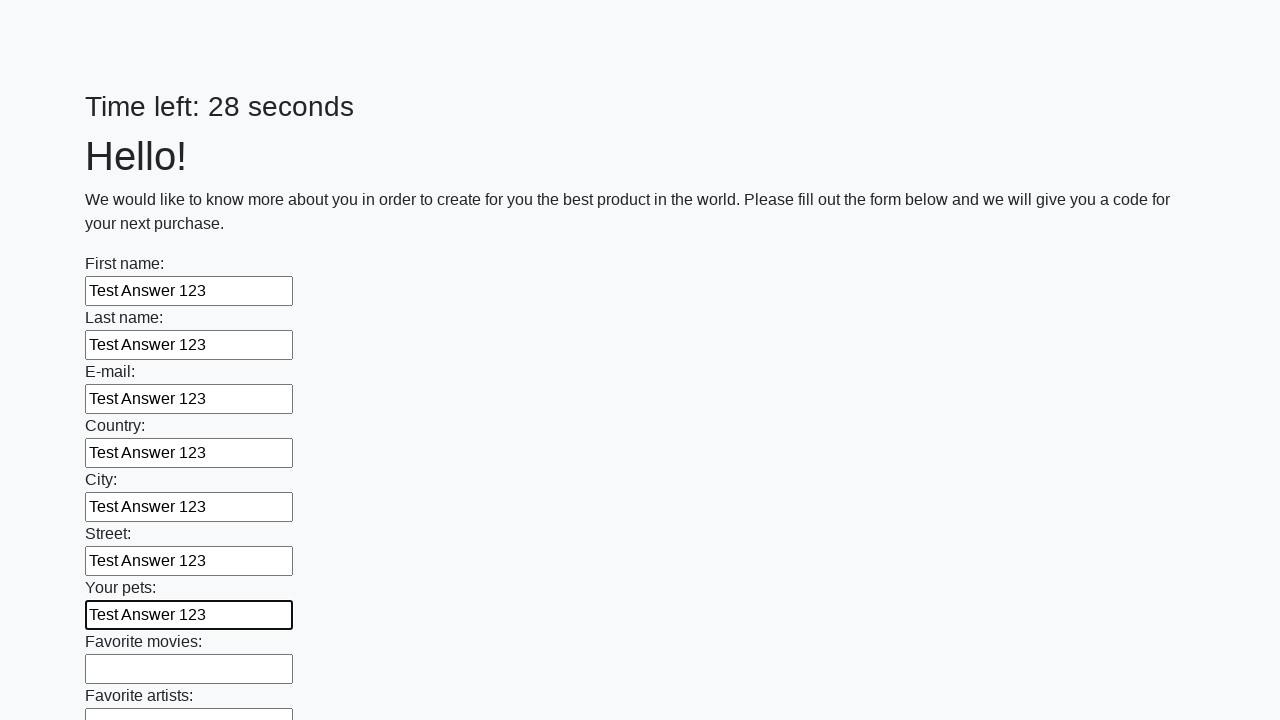

Filled a text input field with 'Test Answer 123' on input[type='text'] >> nth=7
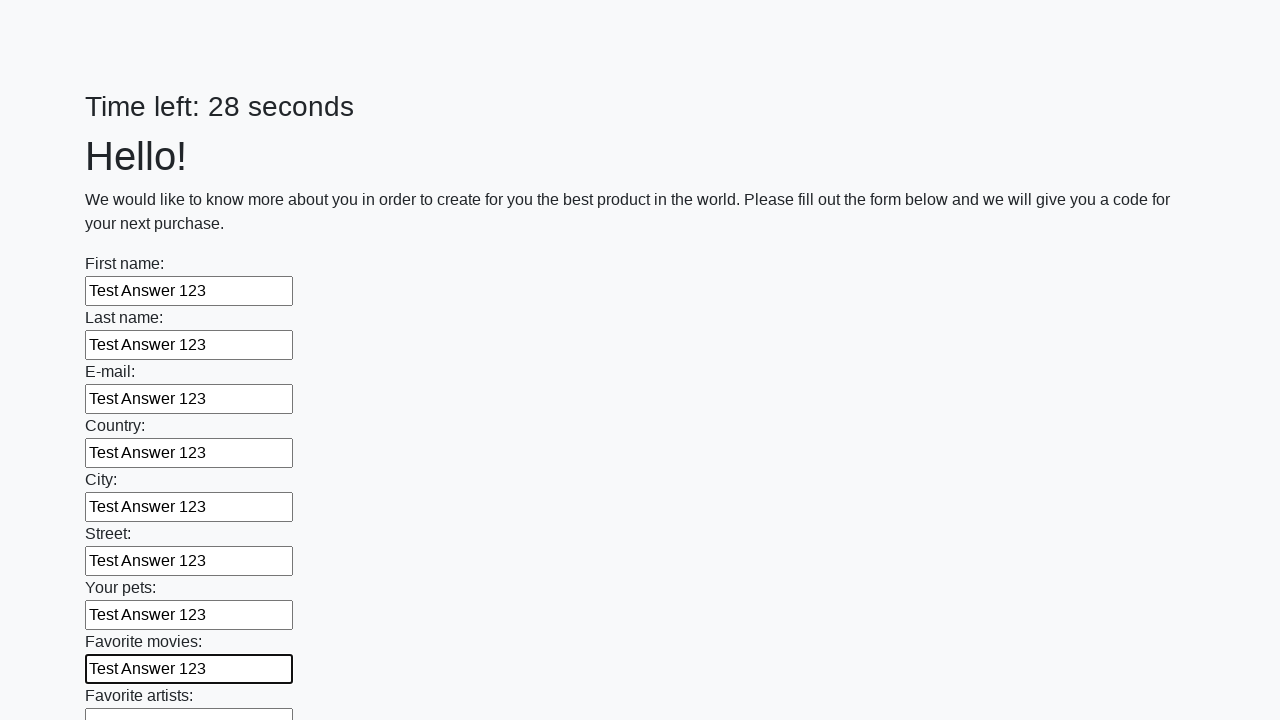

Filled a text input field with 'Test Answer 123' on input[type='text'] >> nth=8
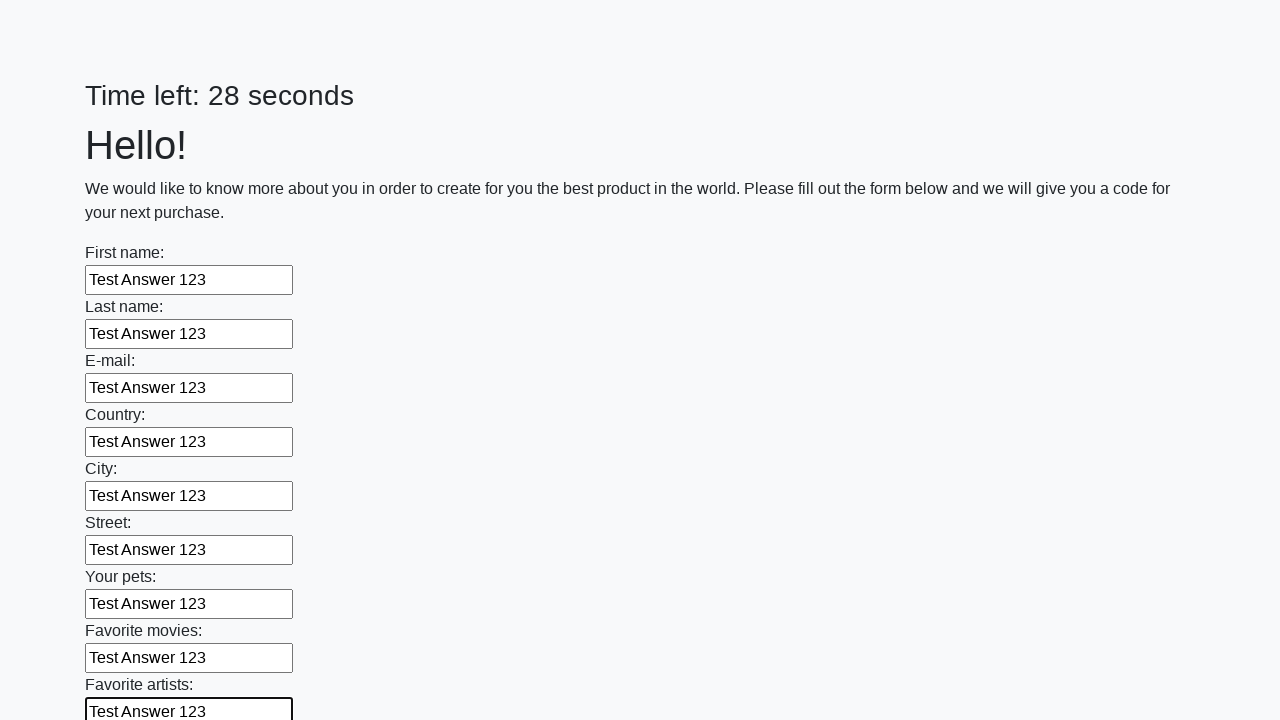

Filled a text input field with 'Test Answer 123' on input[type='text'] >> nth=9
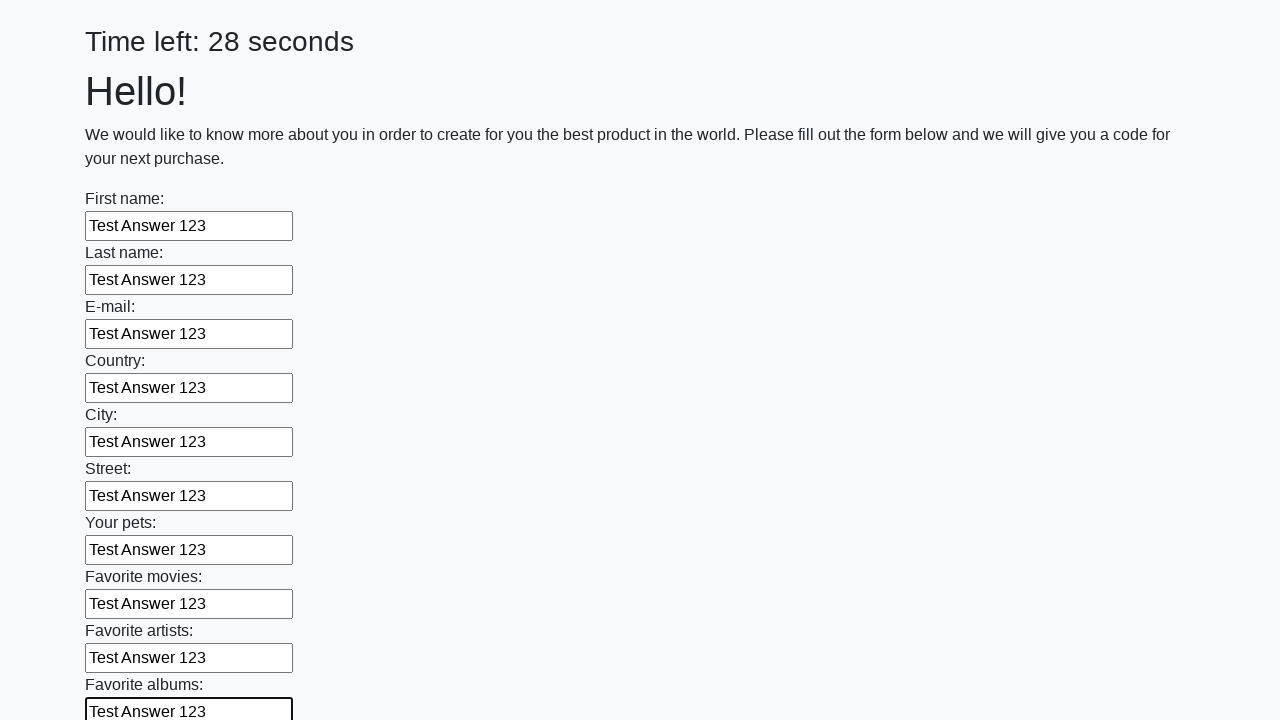

Filled a text input field with 'Test Answer 123' on input[type='text'] >> nth=10
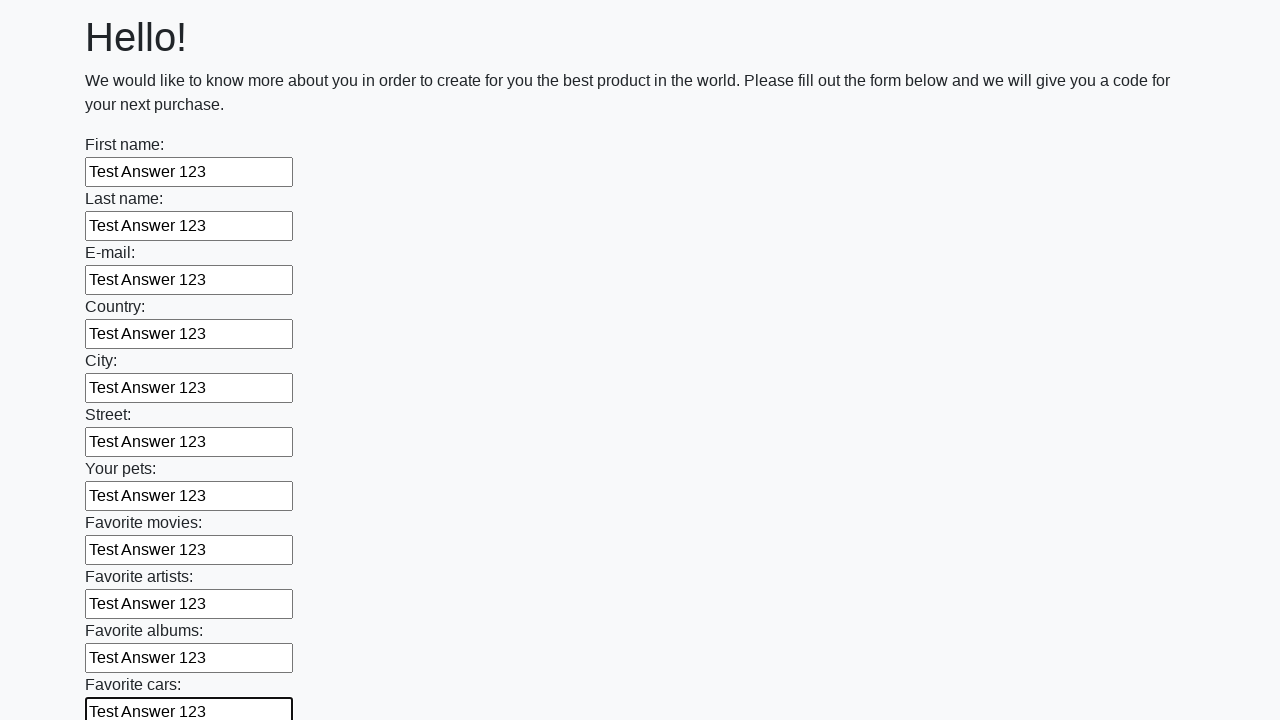

Filled a text input field with 'Test Answer 123' on input[type='text'] >> nth=11
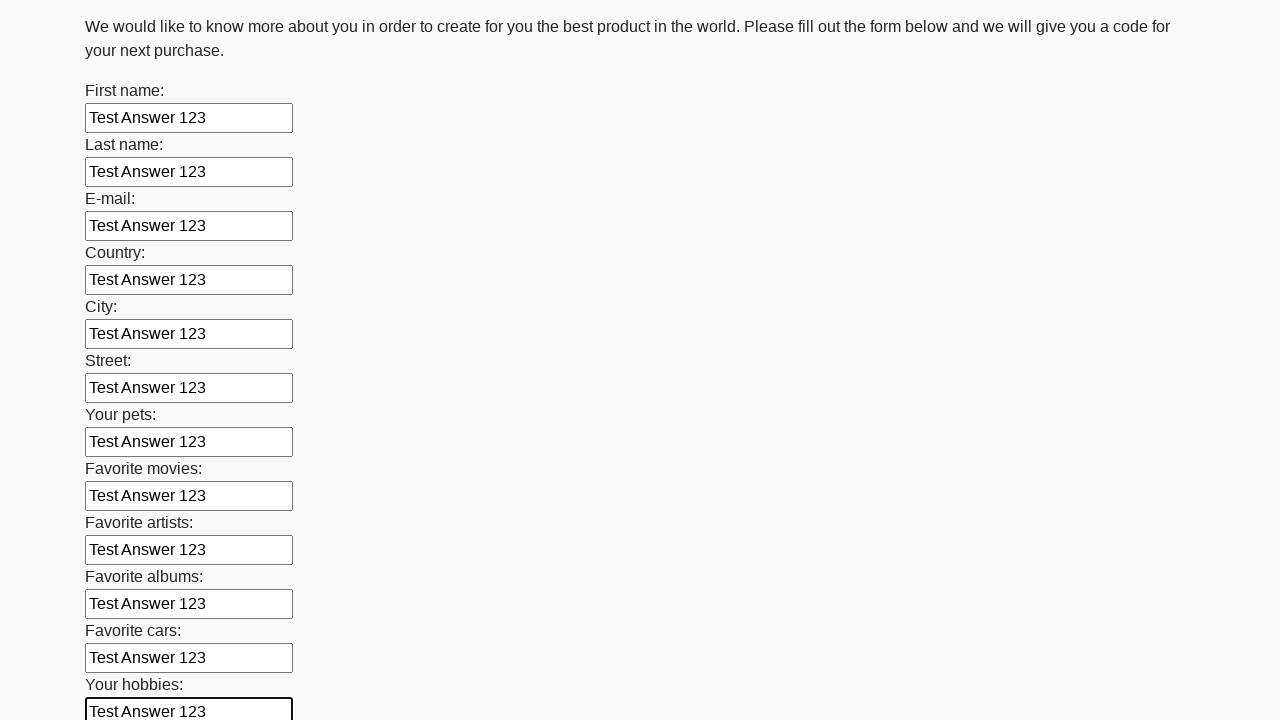

Filled a text input field with 'Test Answer 123' on input[type='text'] >> nth=12
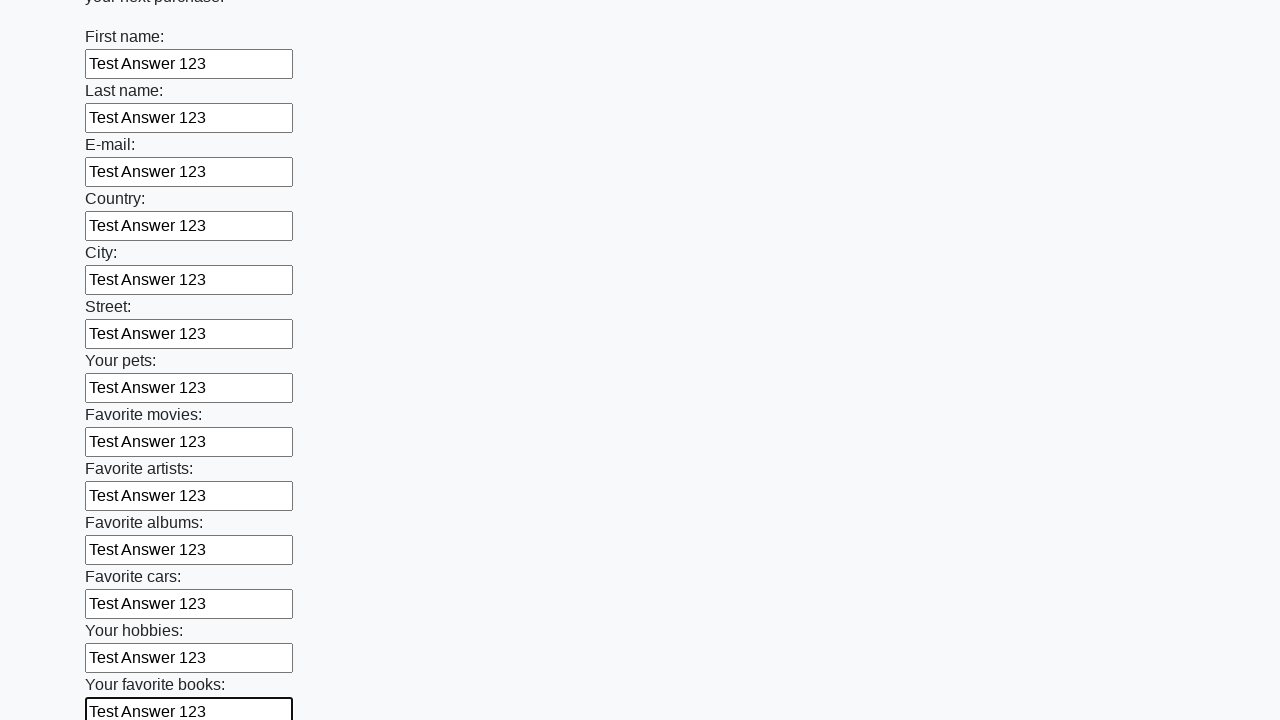

Filled a text input field with 'Test Answer 123' on input[type='text'] >> nth=13
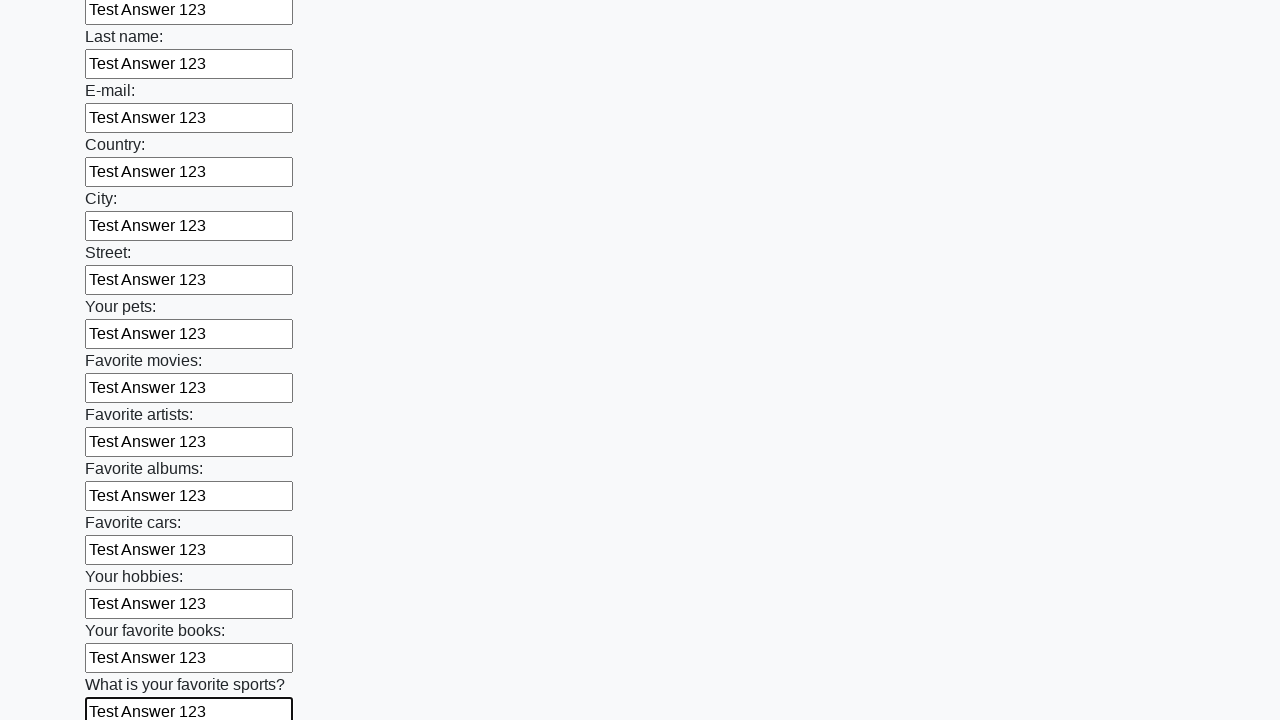

Filled a text input field with 'Test Answer 123' on input[type='text'] >> nth=14
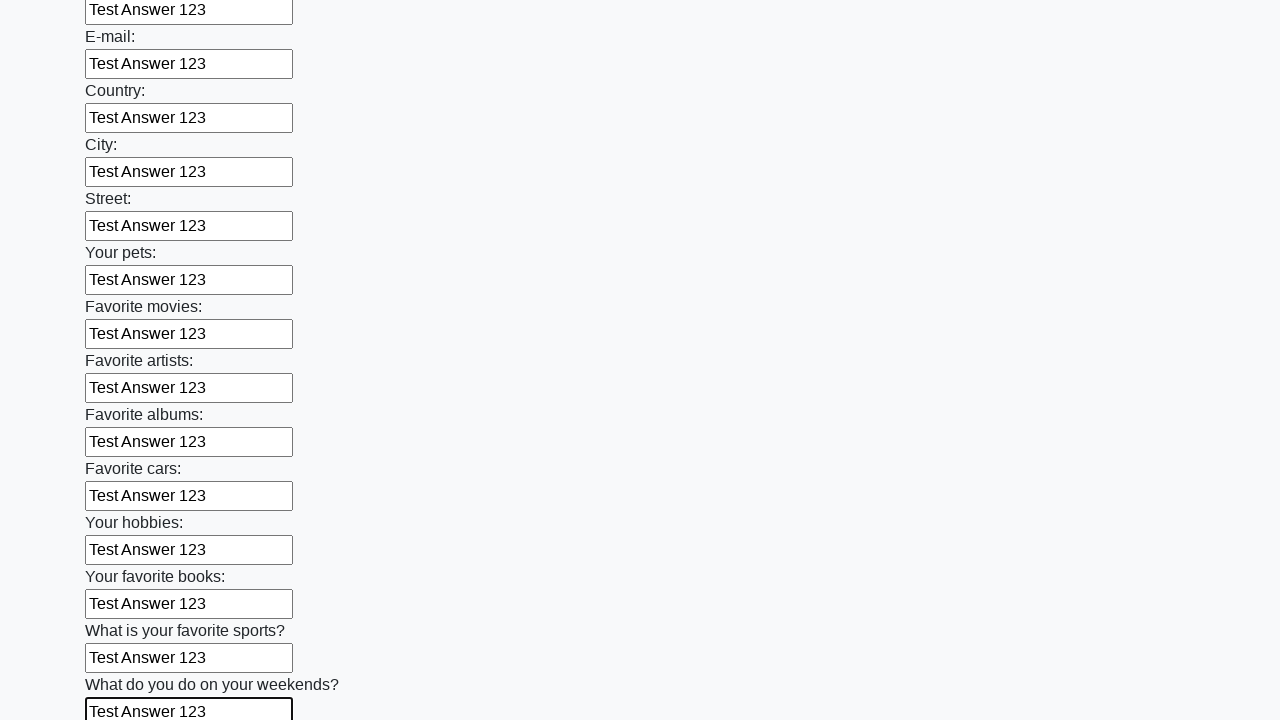

Filled a text input field with 'Test Answer 123' on input[type='text'] >> nth=15
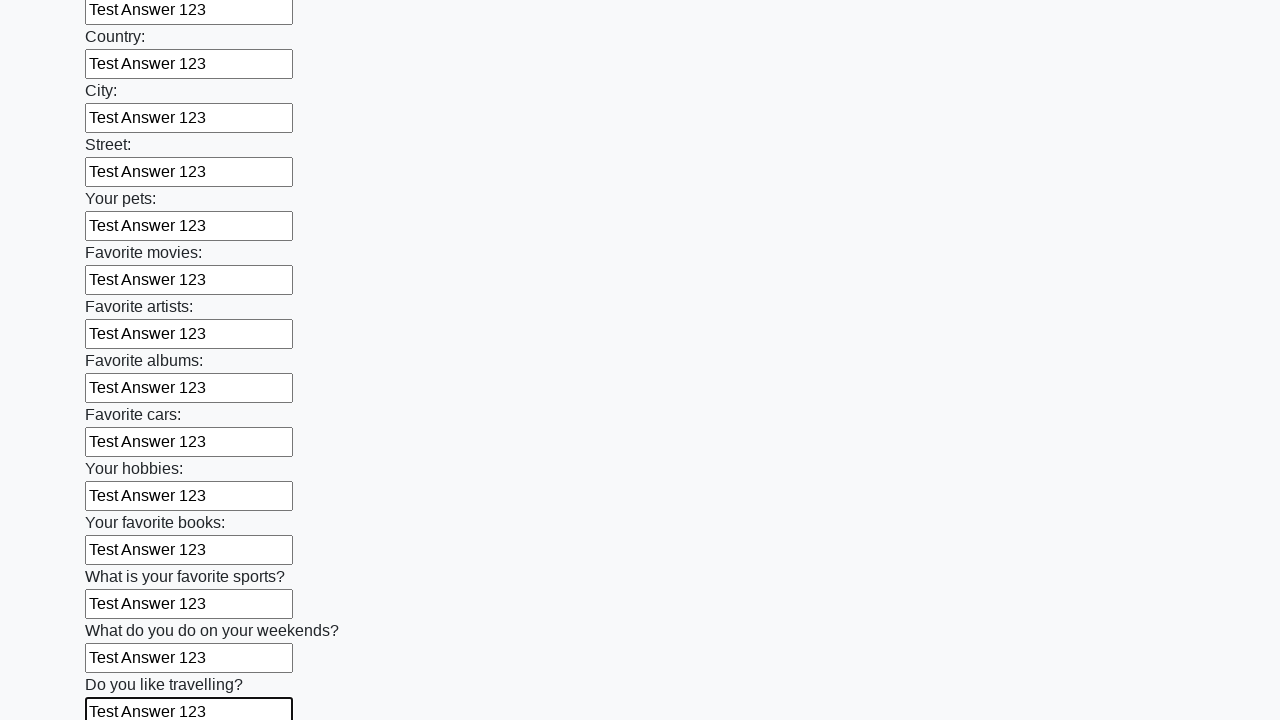

Filled a text input field with 'Test Answer 123' on input[type='text'] >> nth=16
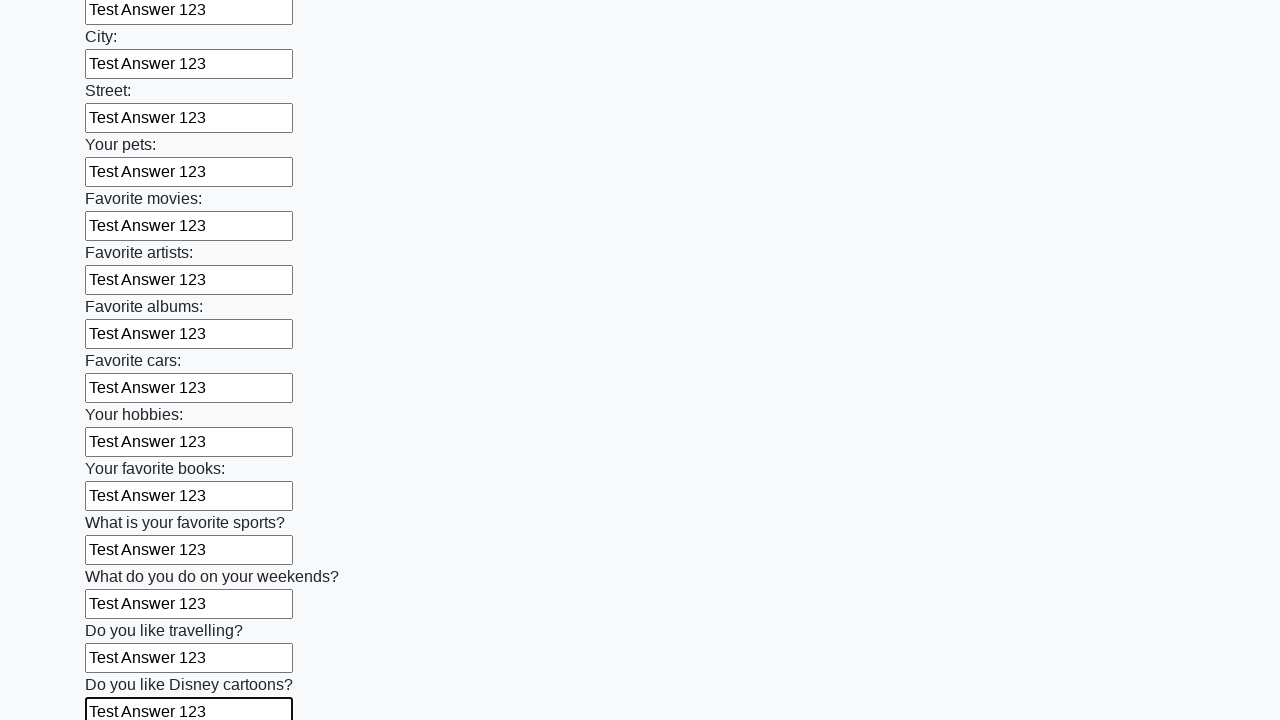

Filled a text input field with 'Test Answer 123' on input[type='text'] >> nth=17
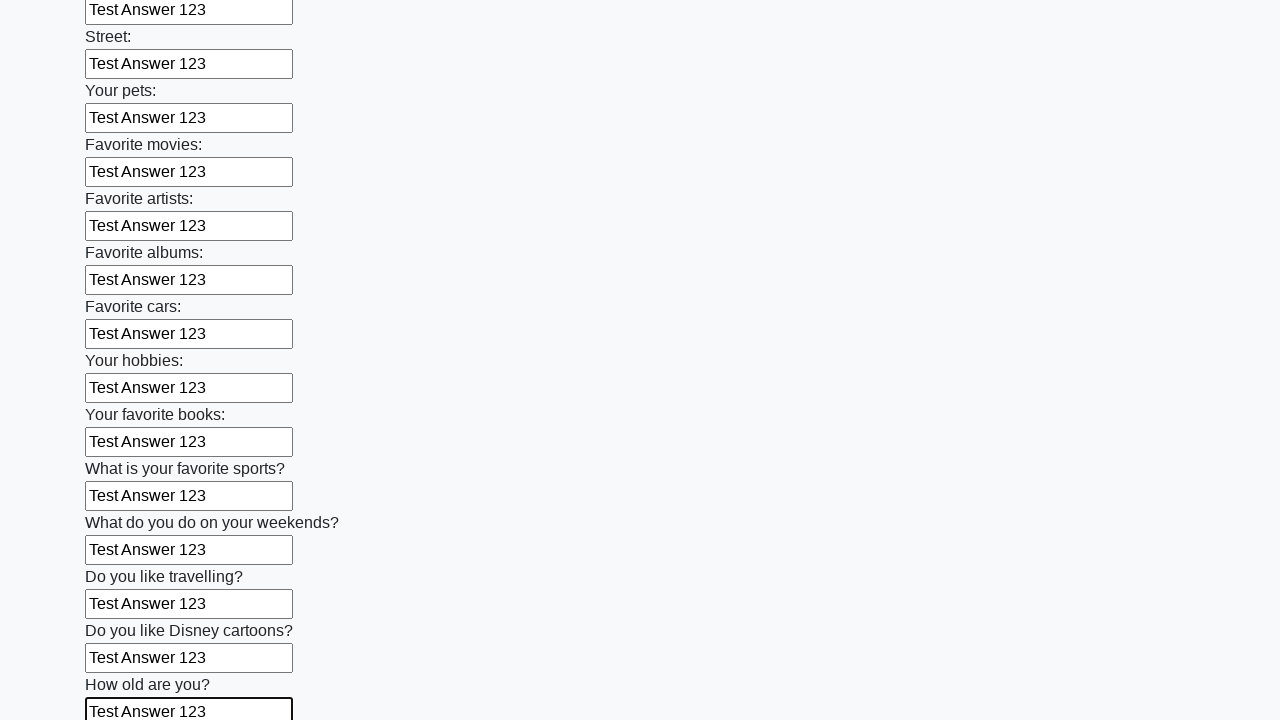

Filled a text input field with 'Test Answer 123' on input[type='text'] >> nth=18
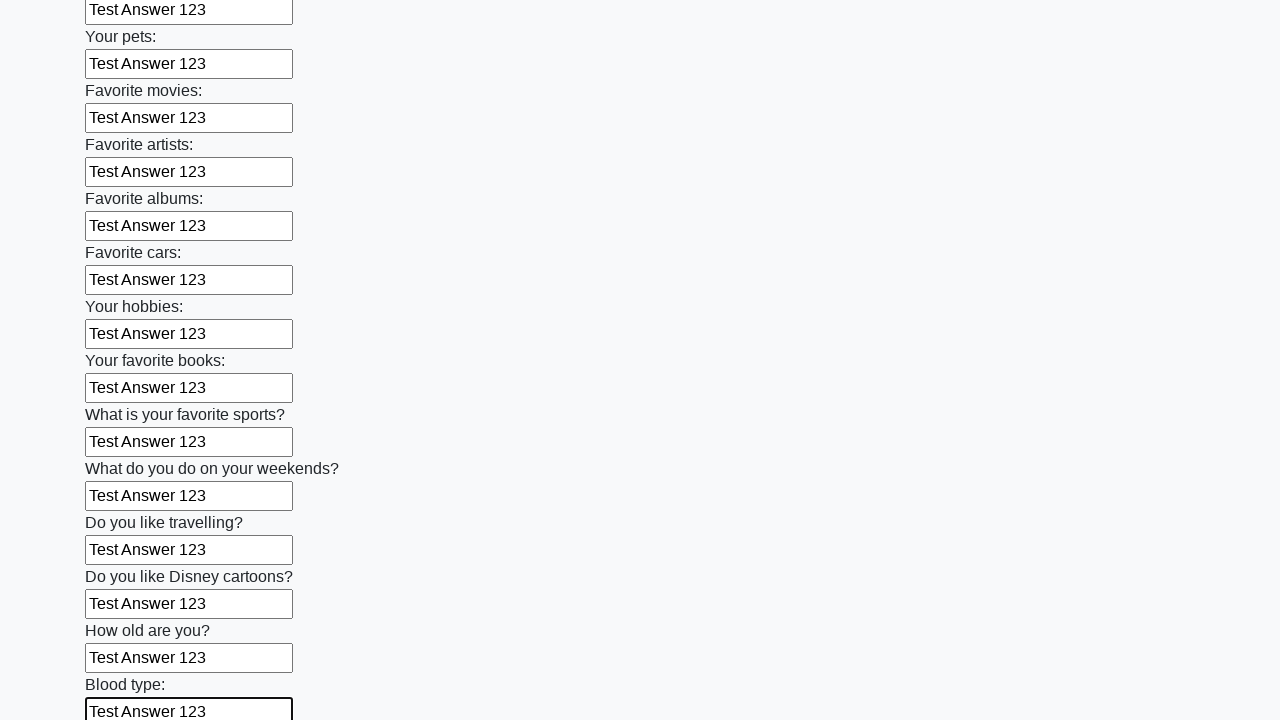

Filled a text input field with 'Test Answer 123' on input[type='text'] >> nth=19
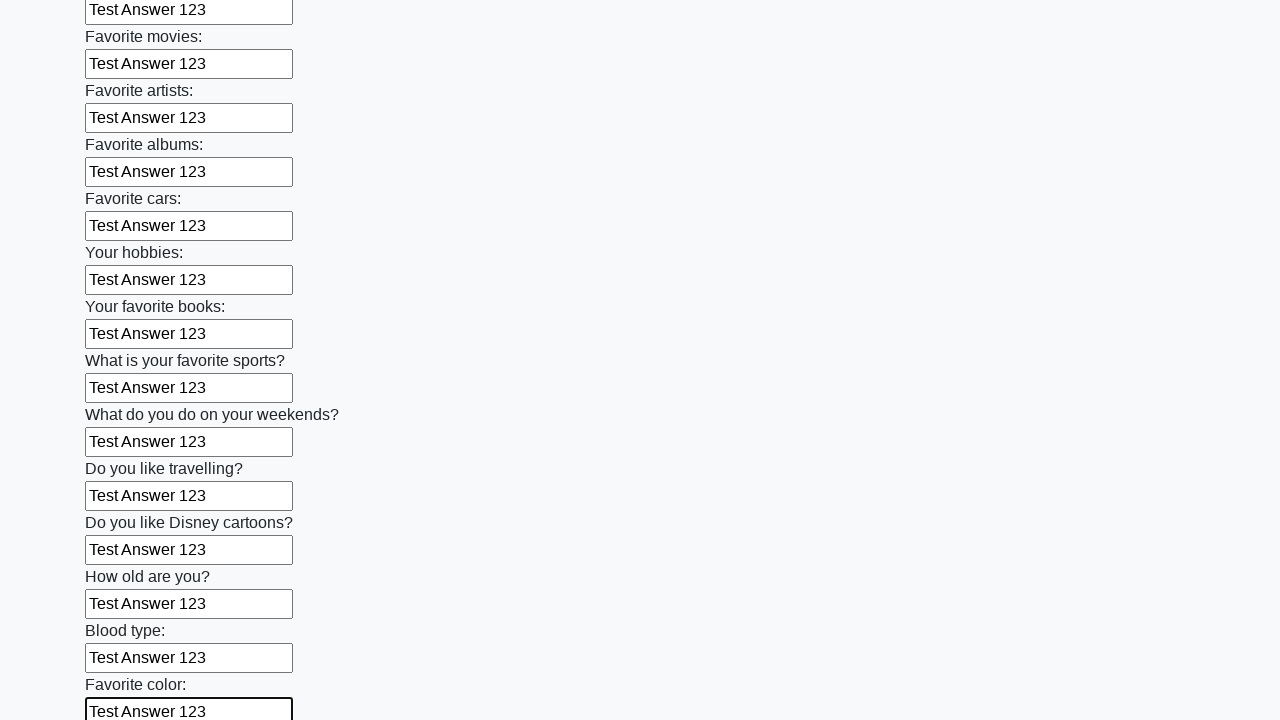

Filled a text input field with 'Test Answer 123' on input[type='text'] >> nth=20
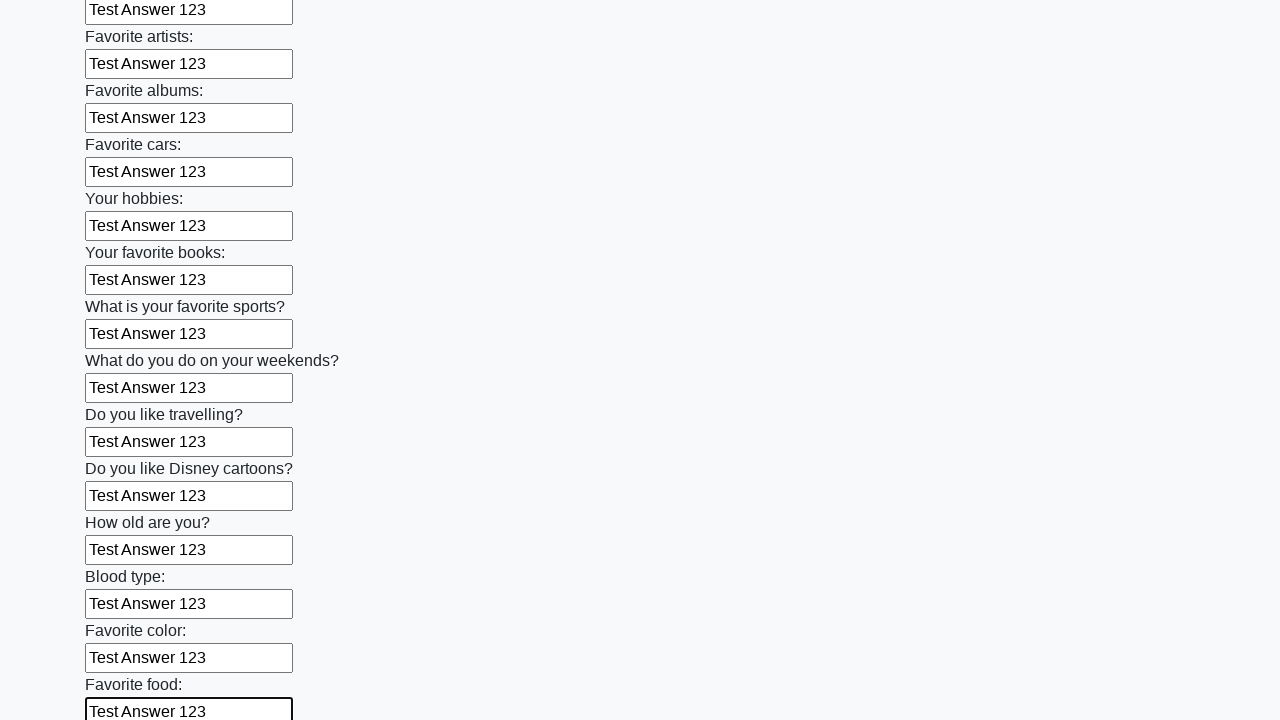

Filled a text input field with 'Test Answer 123' on input[type='text'] >> nth=21
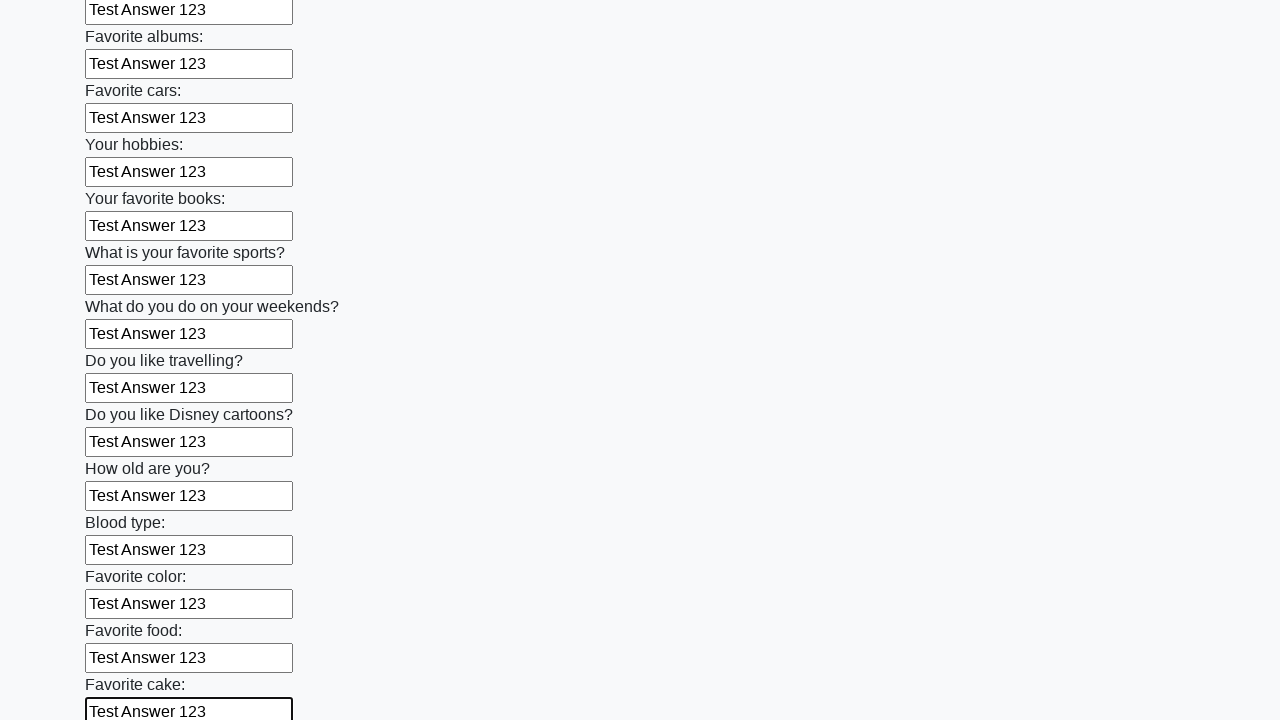

Filled a text input field with 'Test Answer 123' on input[type='text'] >> nth=22
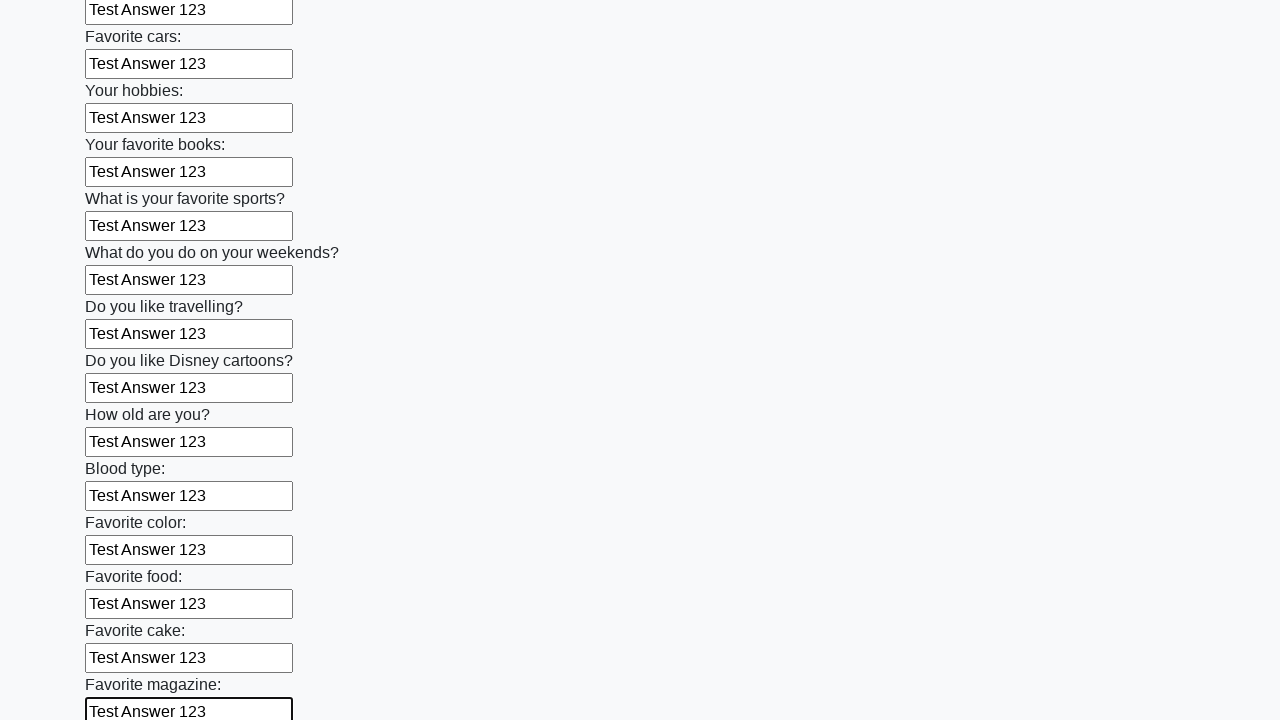

Filled a text input field with 'Test Answer 123' on input[type='text'] >> nth=23
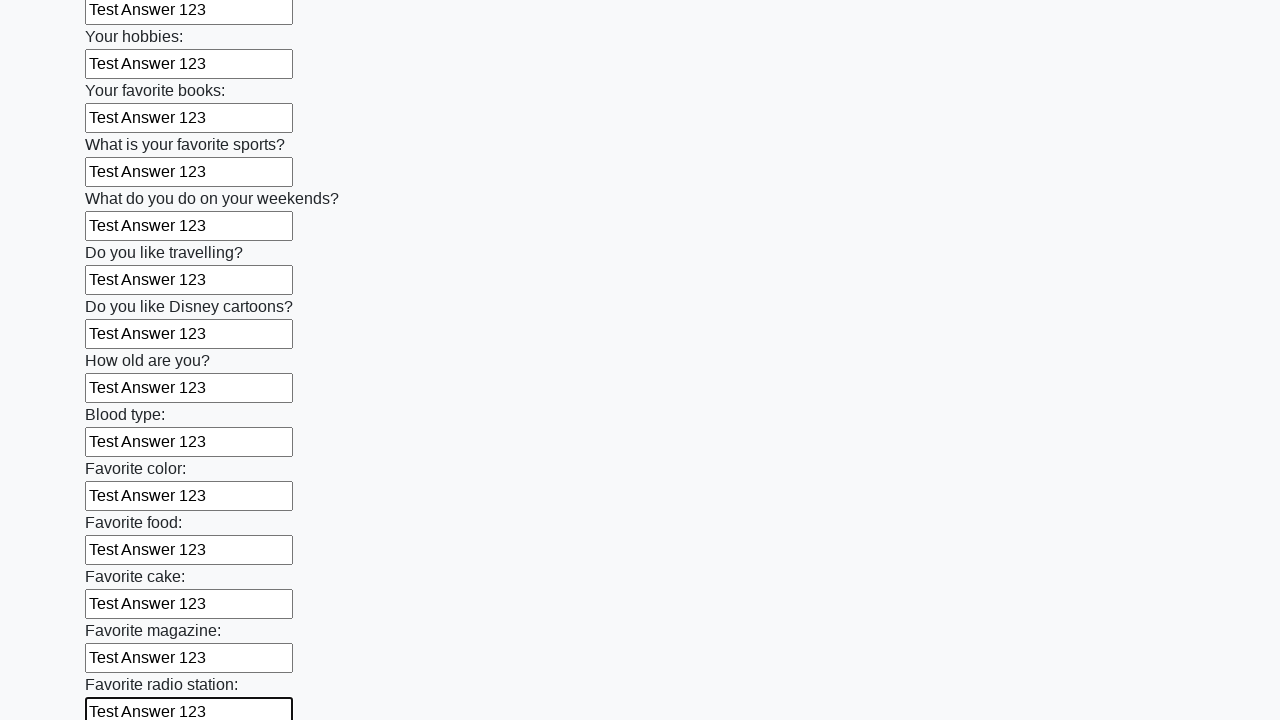

Filled a text input field with 'Test Answer 123' on input[type='text'] >> nth=24
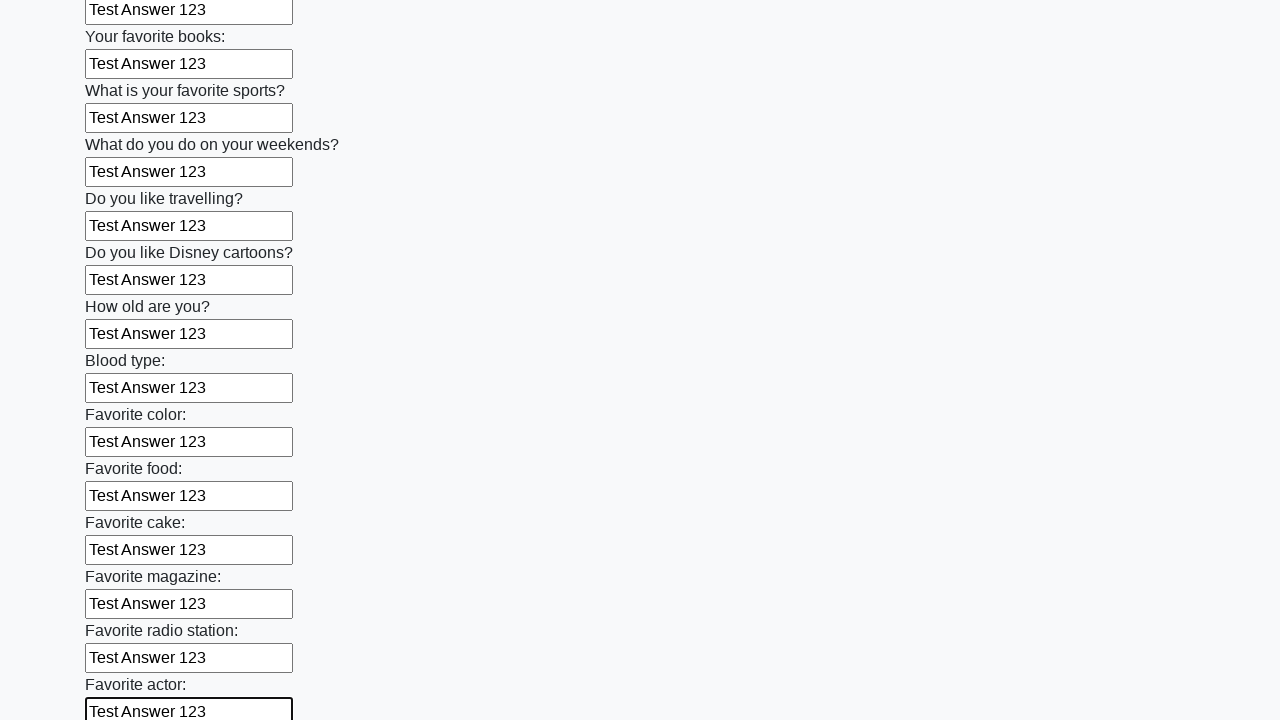

Filled a text input field with 'Test Answer 123' on input[type='text'] >> nth=25
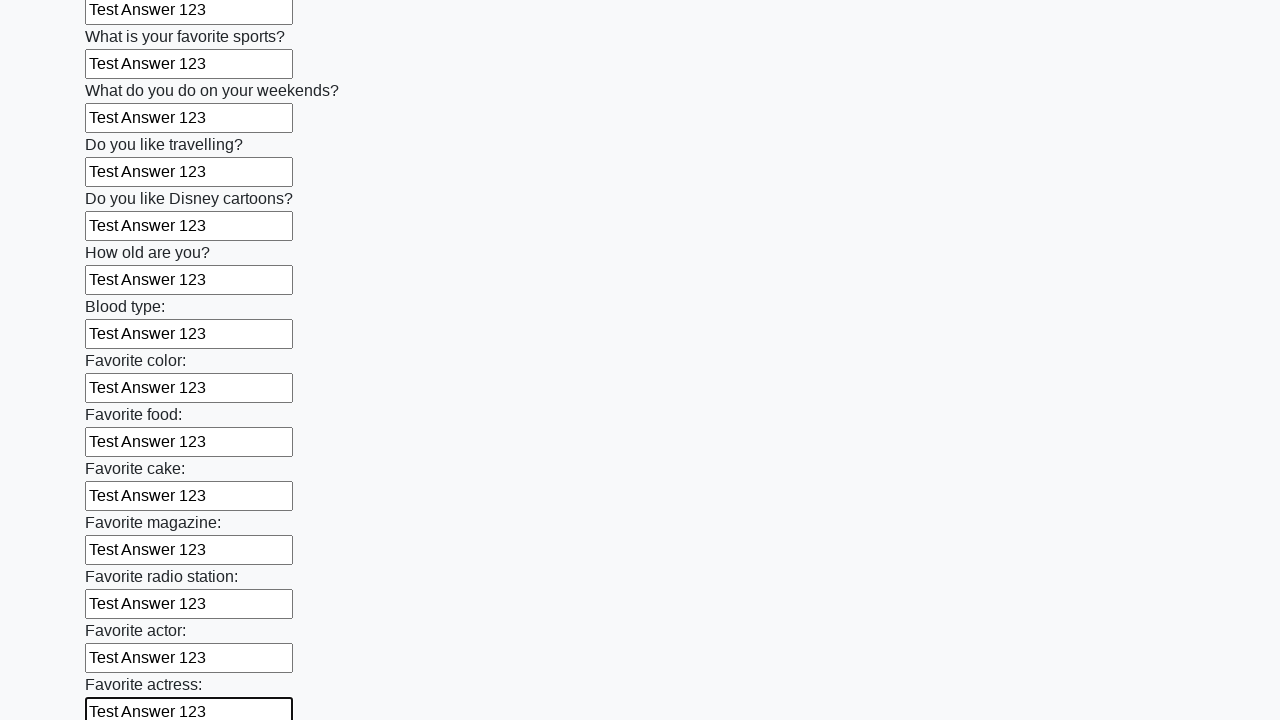

Filled a text input field with 'Test Answer 123' on input[type='text'] >> nth=26
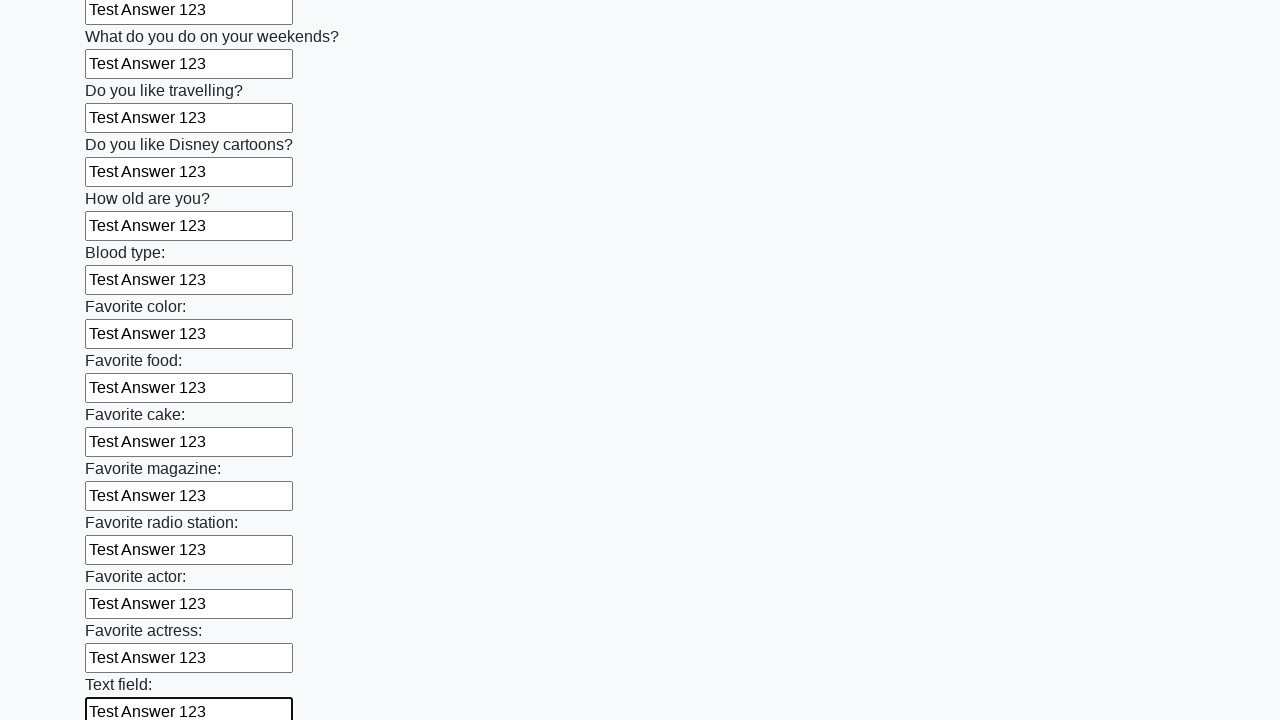

Filled a text input field with 'Test Answer 123' on input[type='text'] >> nth=27
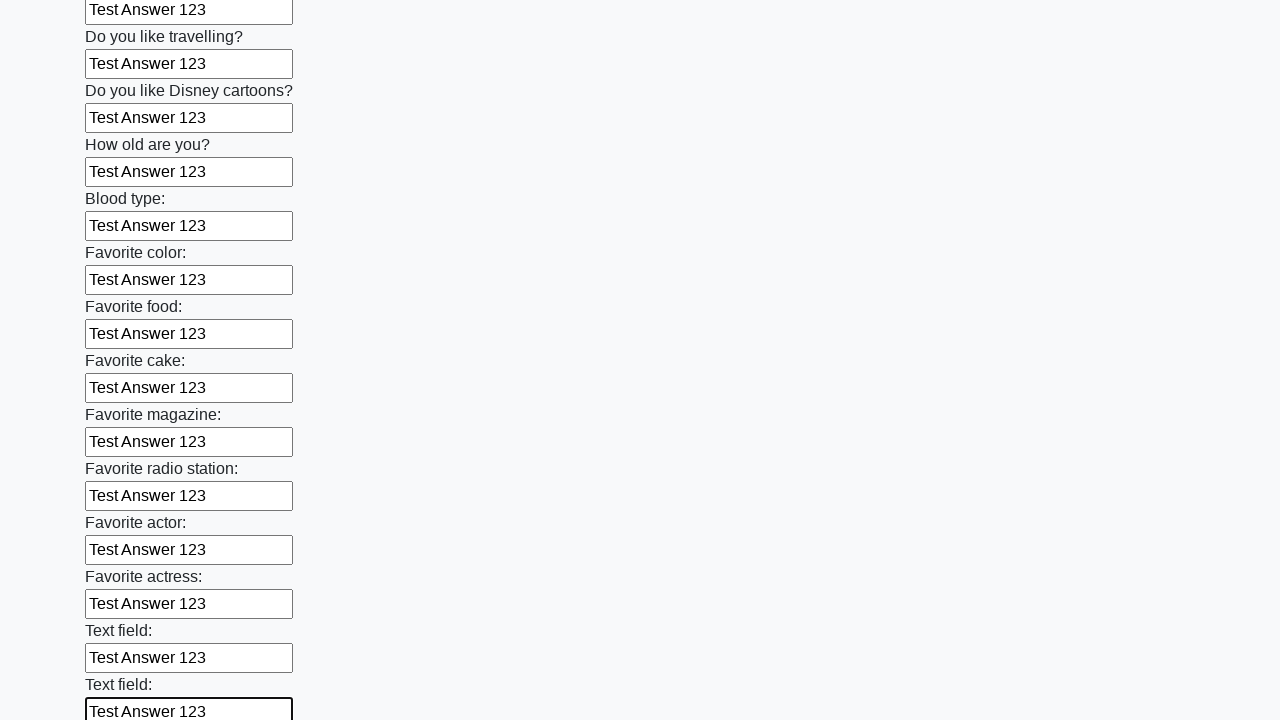

Filled a text input field with 'Test Answer 123' on input[type='text'] >> nth=28
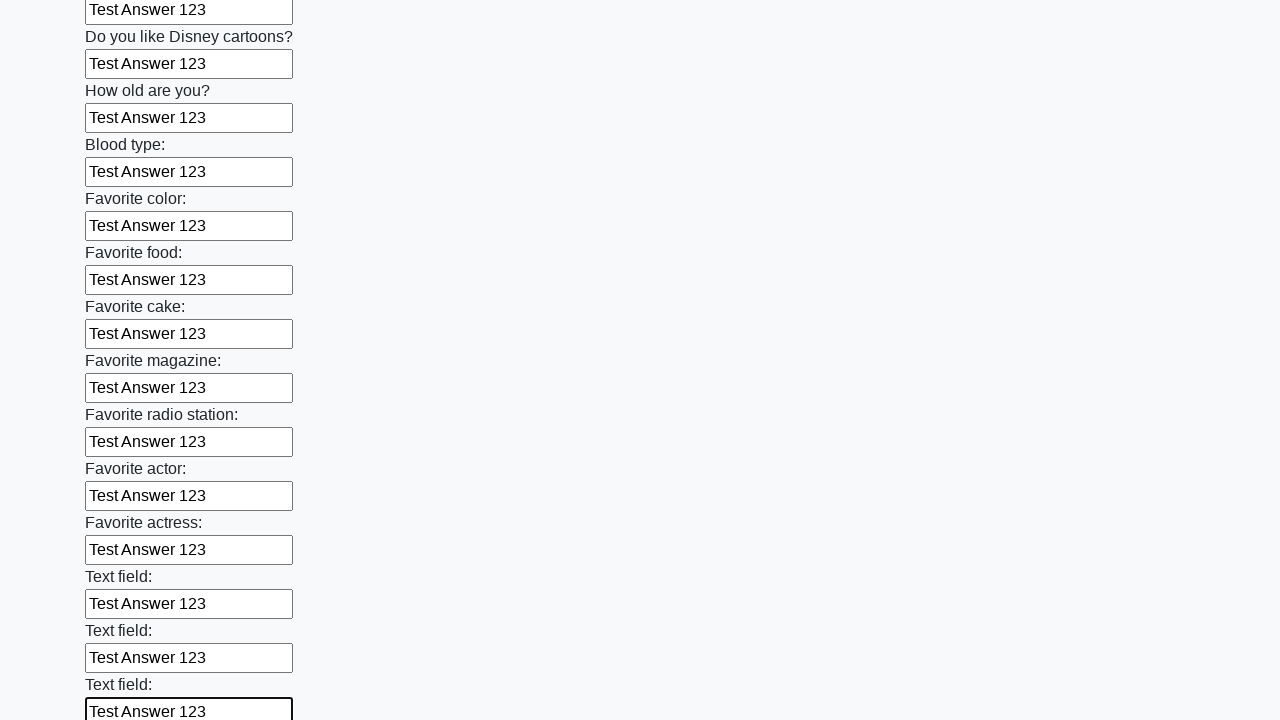

Filled a text input field with 'Test Answer 123' on input[type='text'] >> nth=29
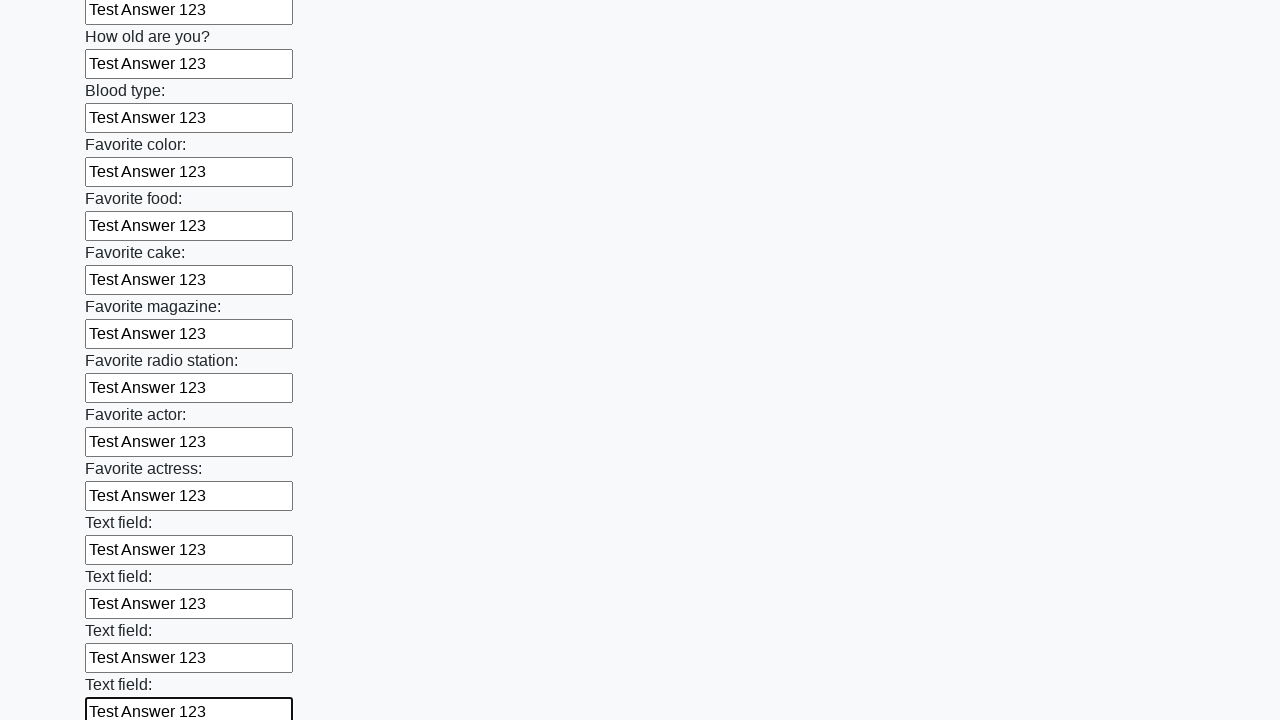

Filled a text input field with 'Test Answer 123' on input[type='text'] >> nth=30
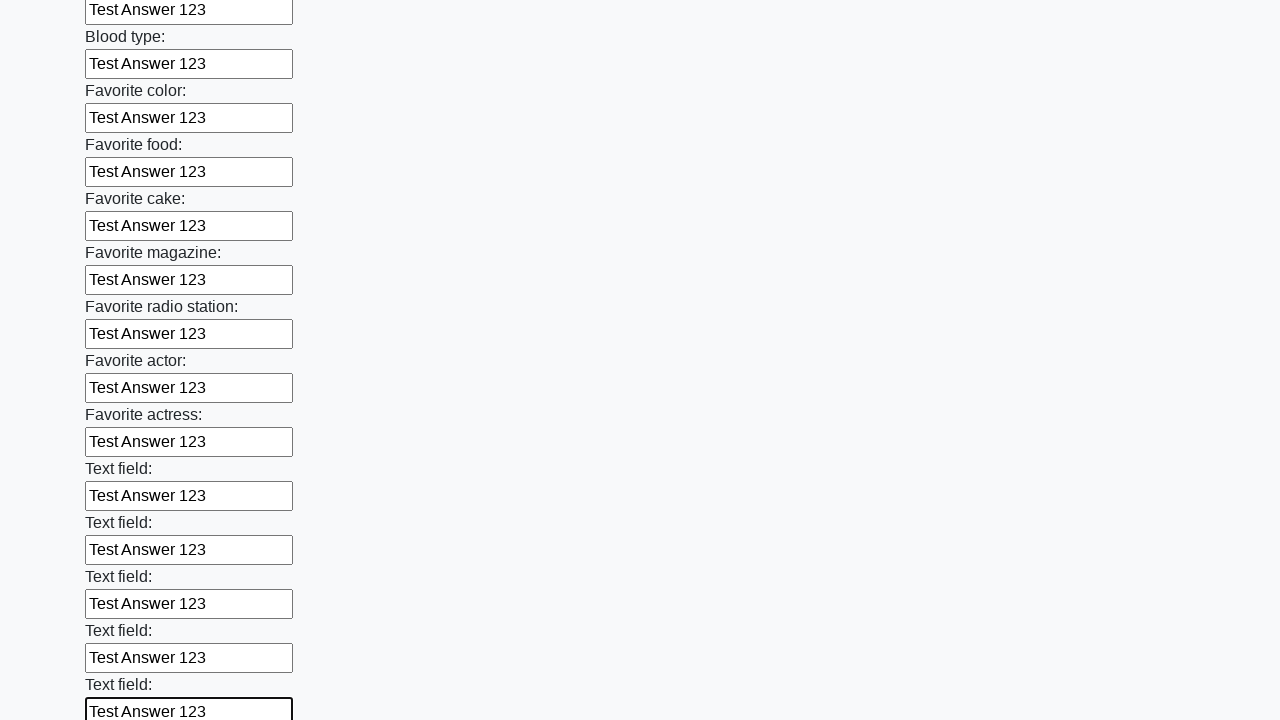

Filled a text input field with 'Test Answer 123' on input[type='text'] >> nth=31
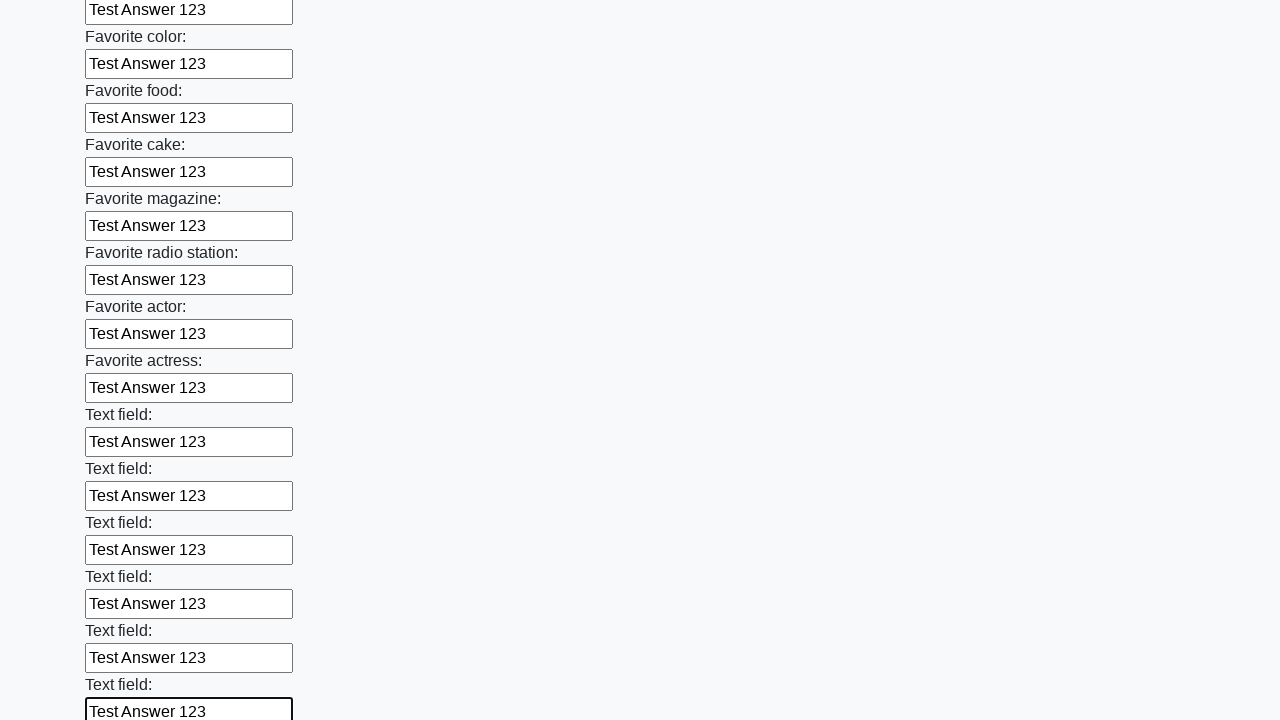

Filled a text input field with 'Test Answer 123' on input[type='text'] >> nth=32
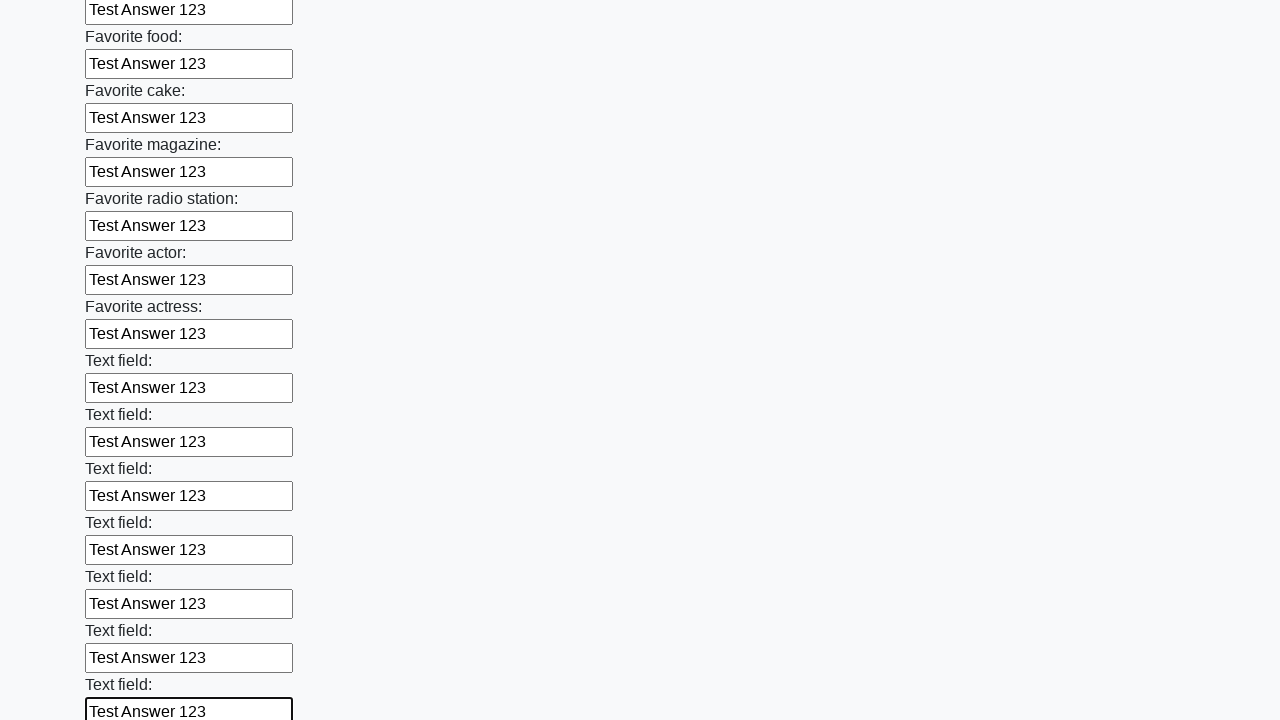

Filled a text input field with 'Test Answer 123' on input[type='text'] >> nth=33
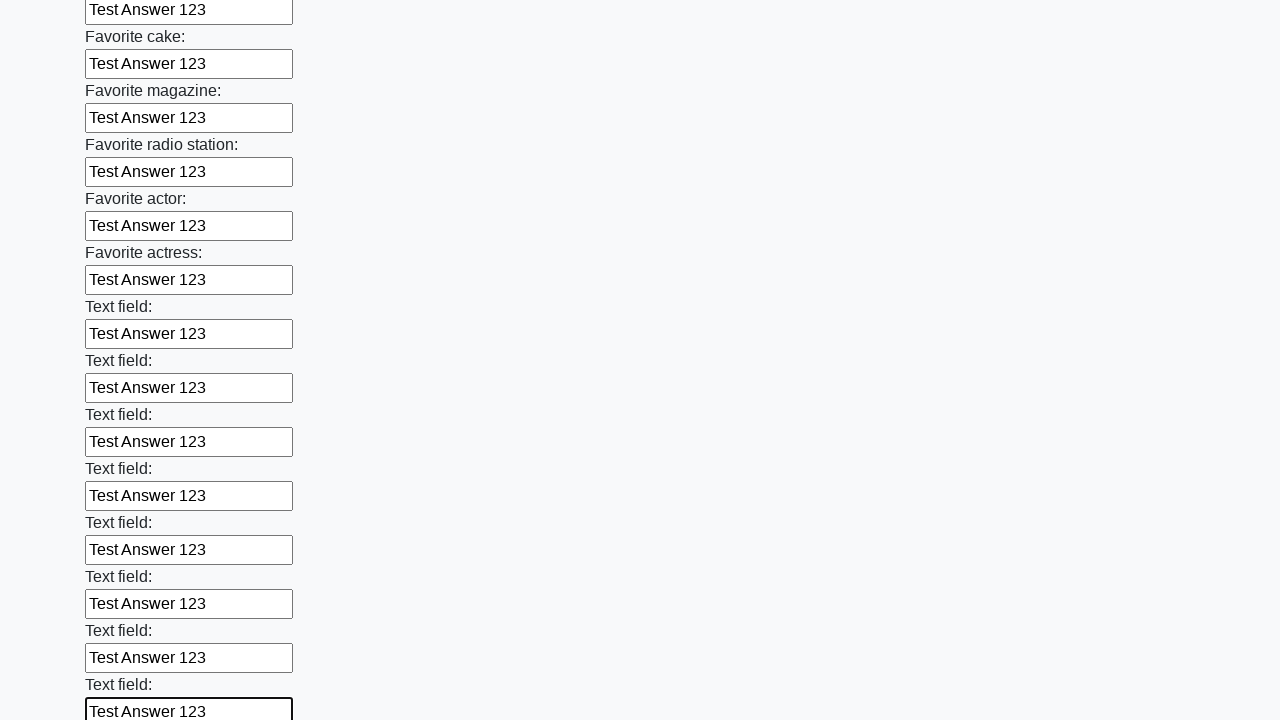

Filled a text input field with 'Test Answer 123' on input[type='text'] >> nth=34
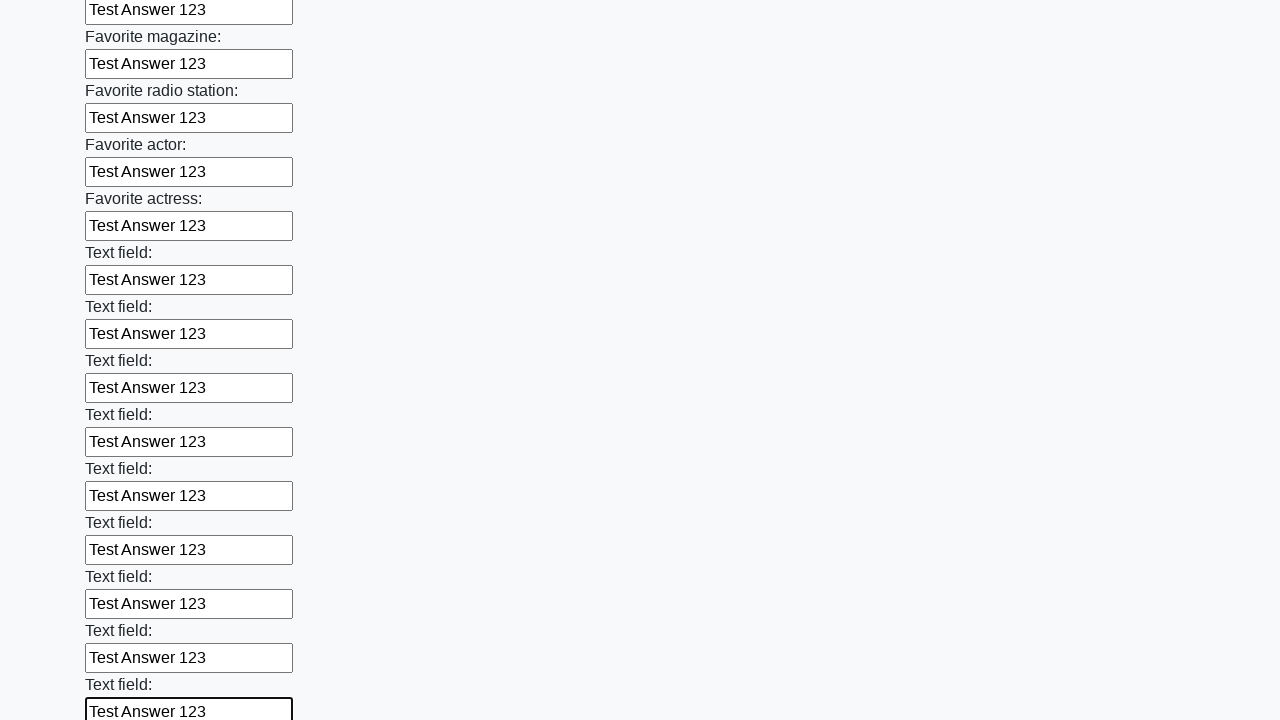

Filled a text input field with 'Test Answer 123' on input[type='text'] >> nth=35
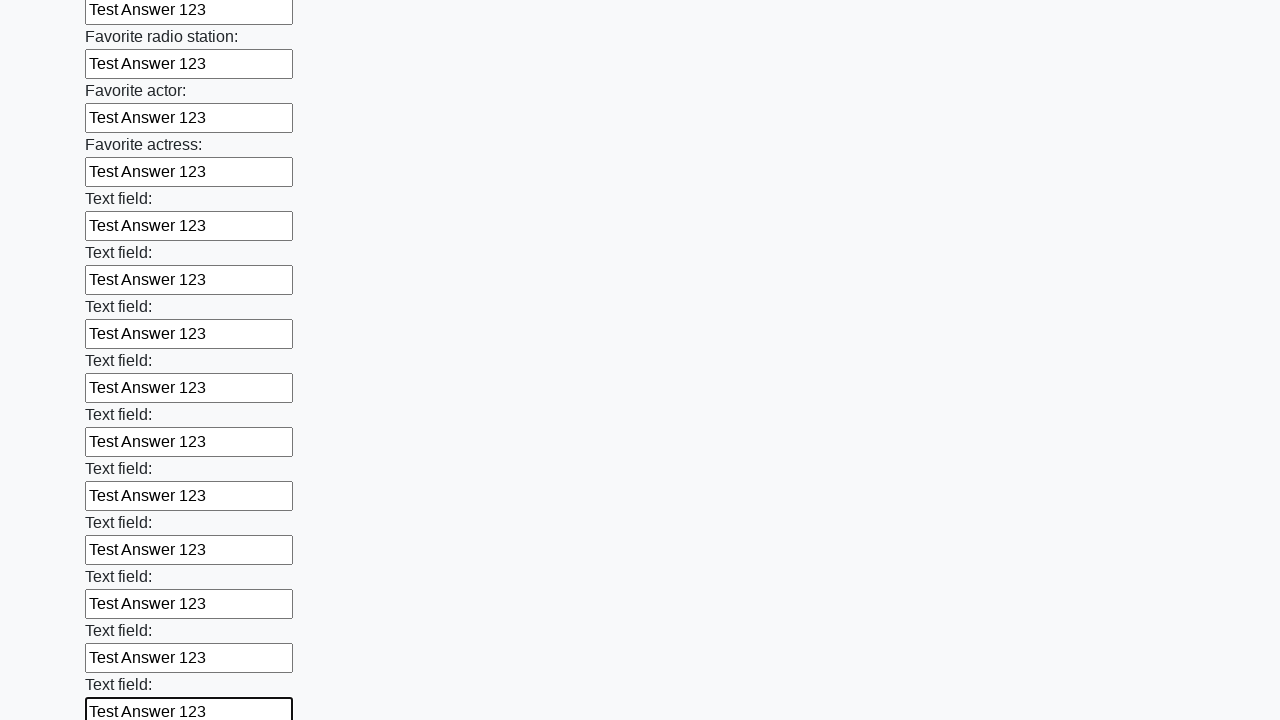

Filled a text input field with 'Test Answer 123' on input[type='text'] >> nth=36
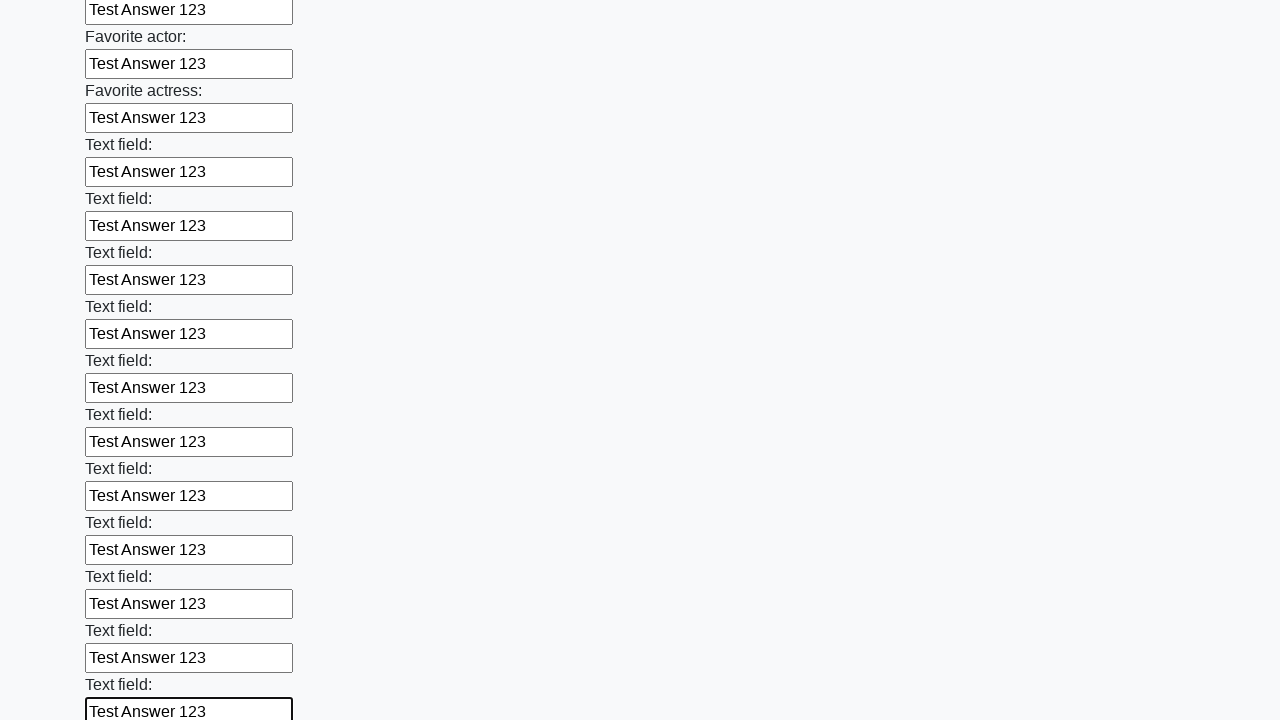

Filled a text input field with 'Test Answer 123' on input[type='text'] >> nth=37
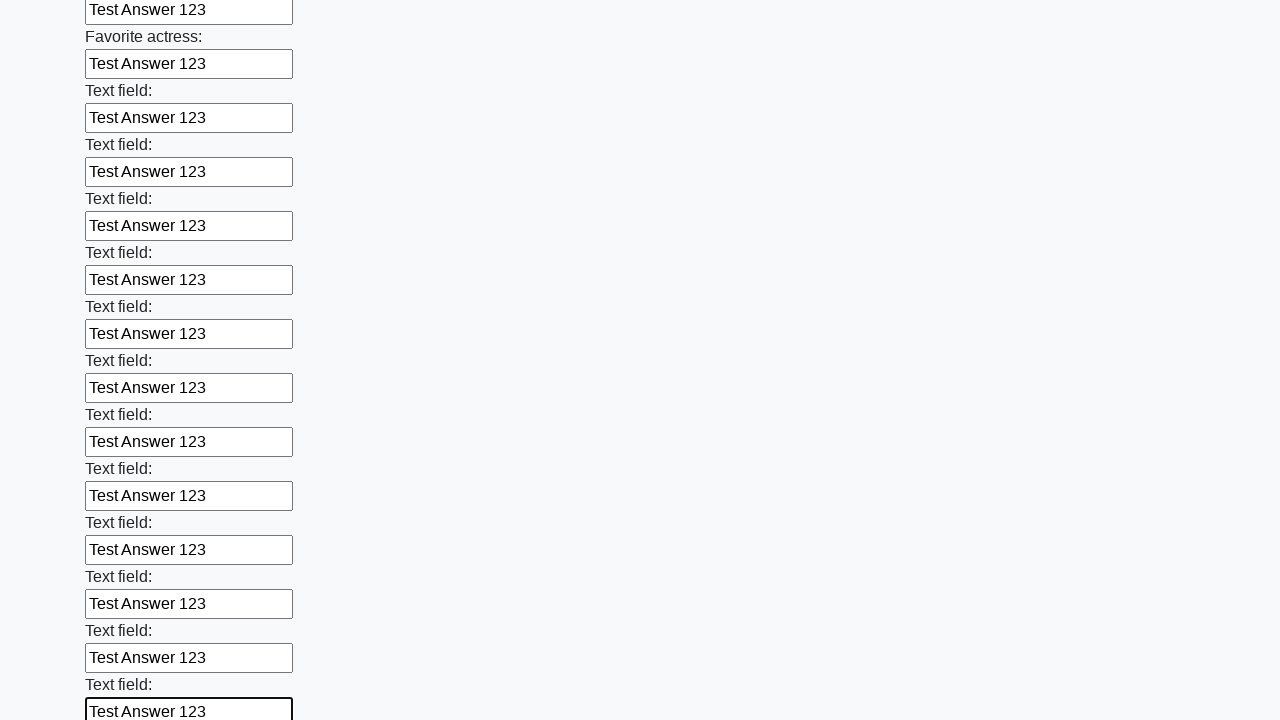

Filled a text input field with 'Test Answer 123' on input[type='text'] >> nth=38
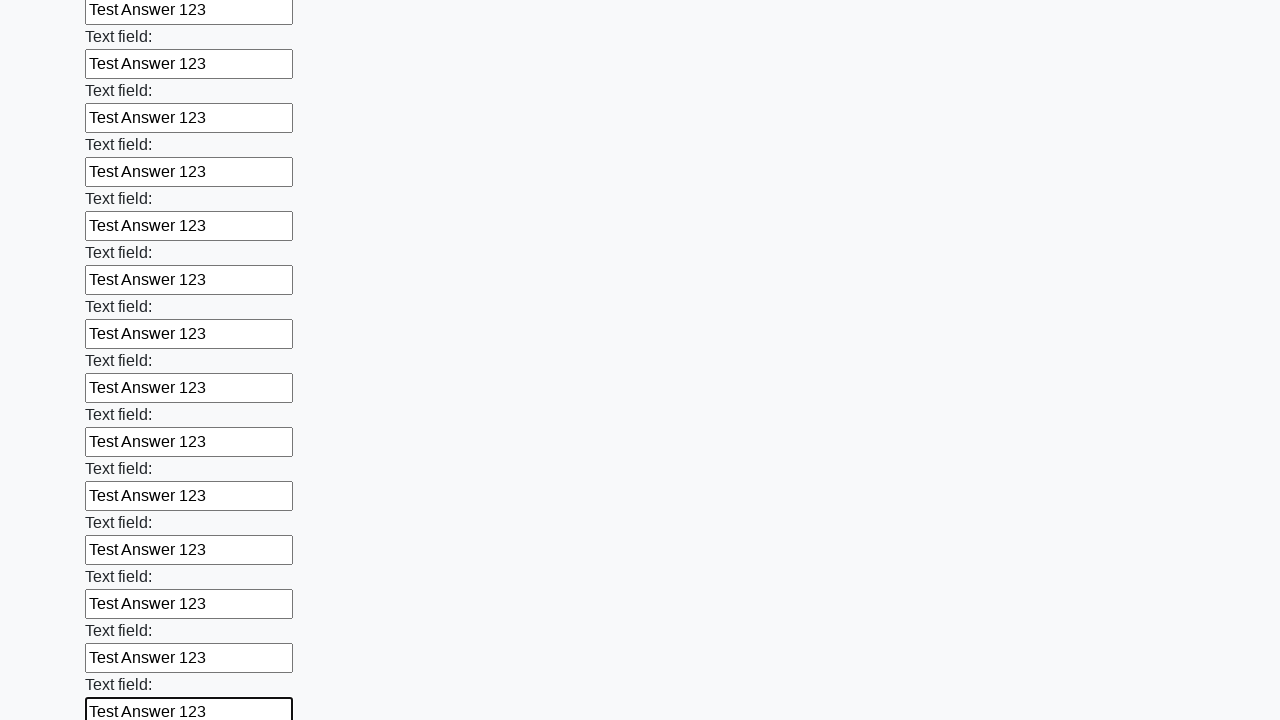

Filled a text input field with 'Test Answer 123' on input[type='text'] >> nth=39
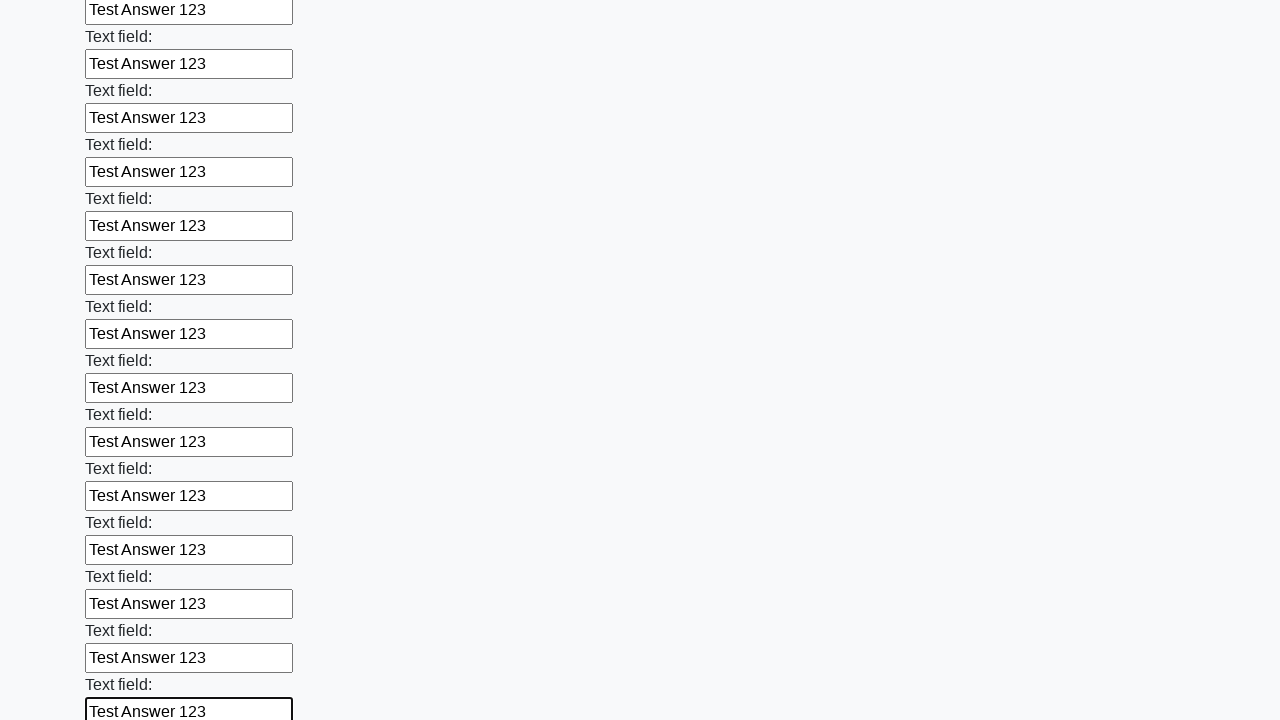

Filled a text input field with 'Test Answer 123' on input[type='text'] >> nth=40
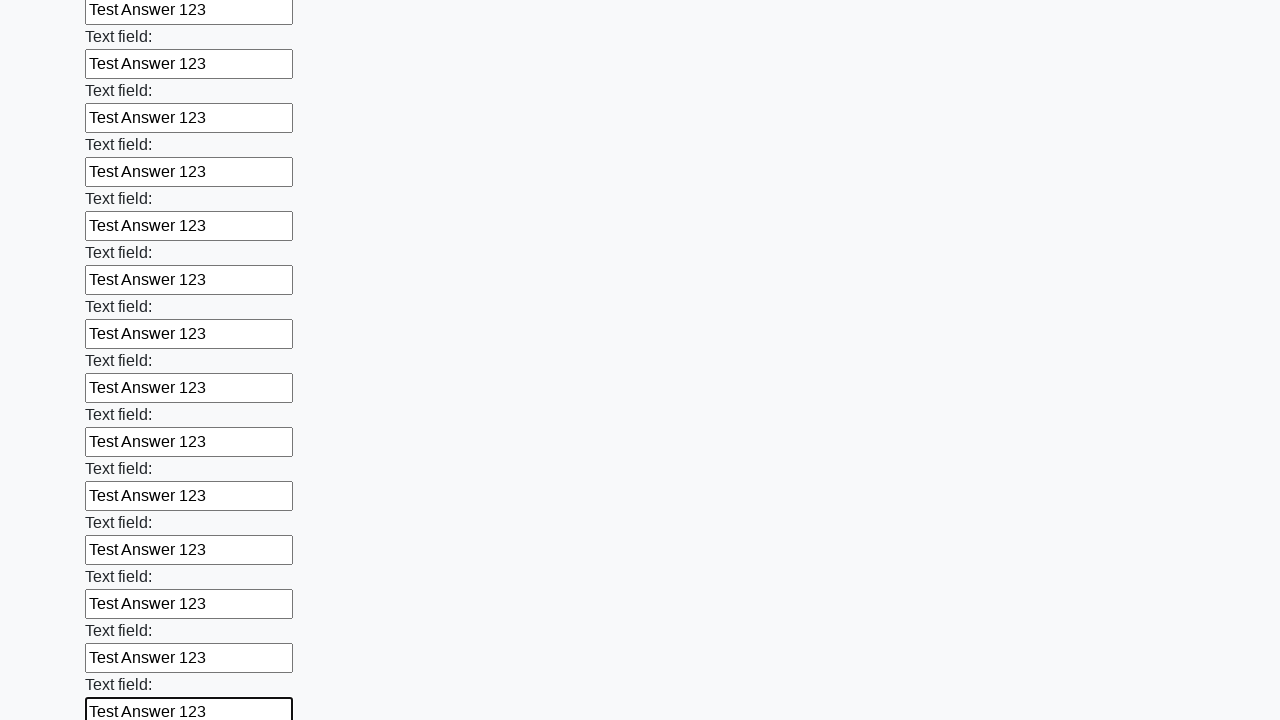

Filled a text input field with 'Test Answer 123' on input[type='text'] >> nth=41
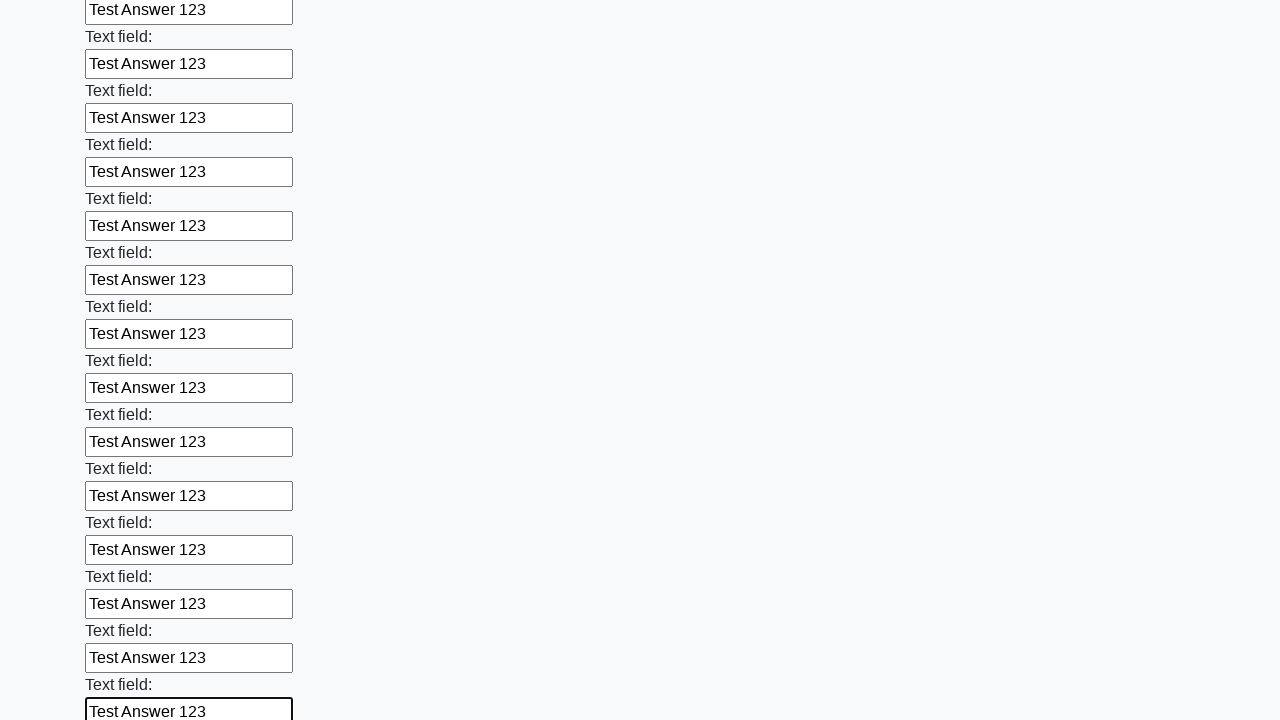

Filled a text input field with 'Test Answer 123' on input[type='text'] >> nth=42
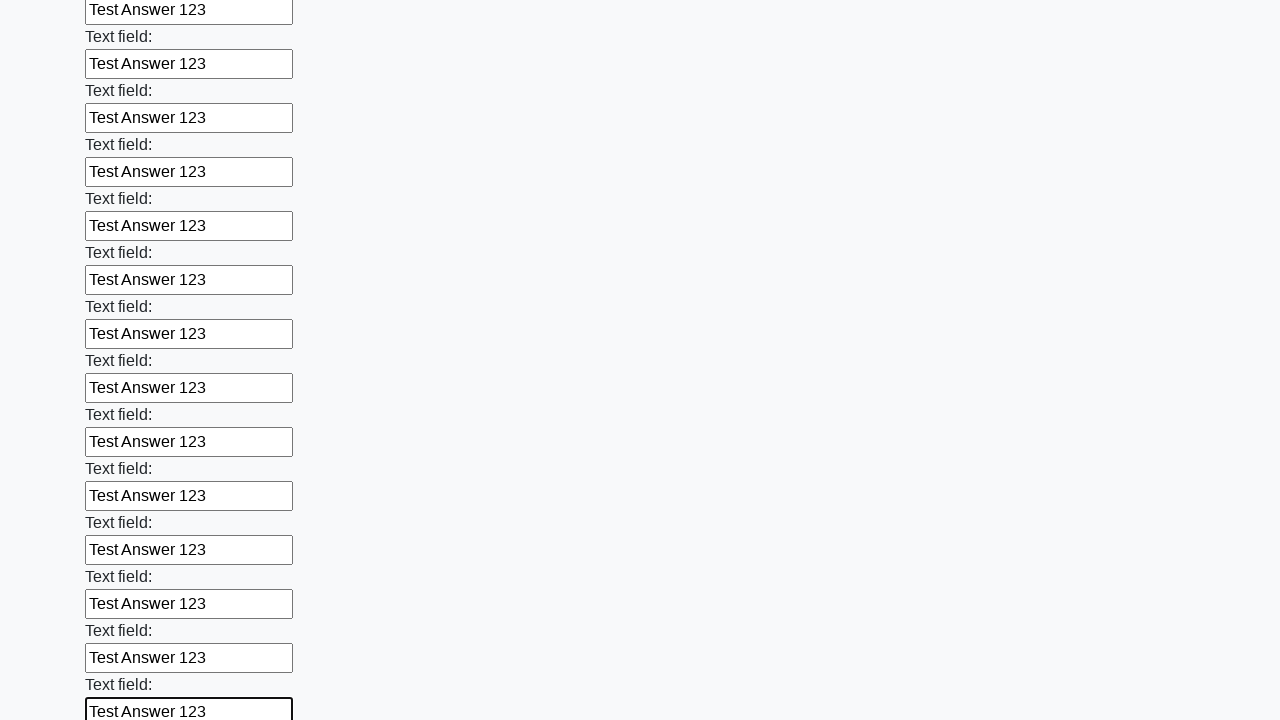

Filled a text input field with 'Test Answer 123' on input[type='text'] >> nth=43
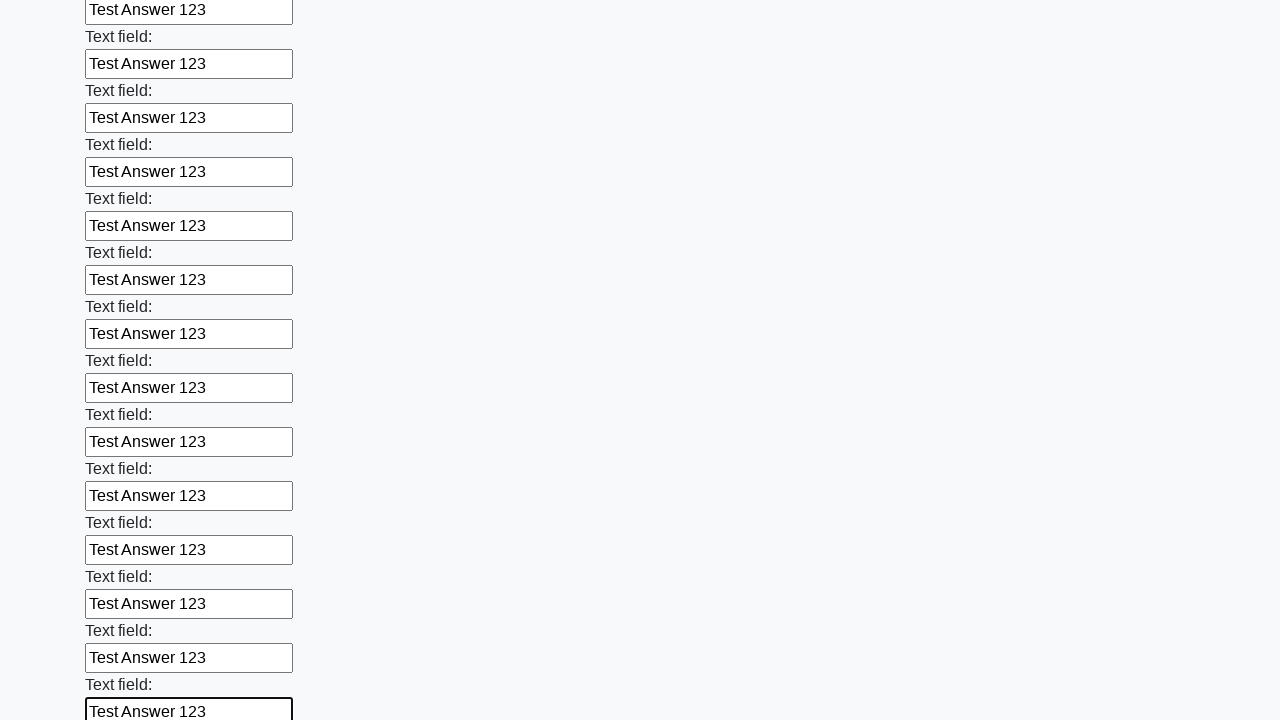

Filled a text input field with 'Test Answer 123' on input[type='text'] >> nth=44
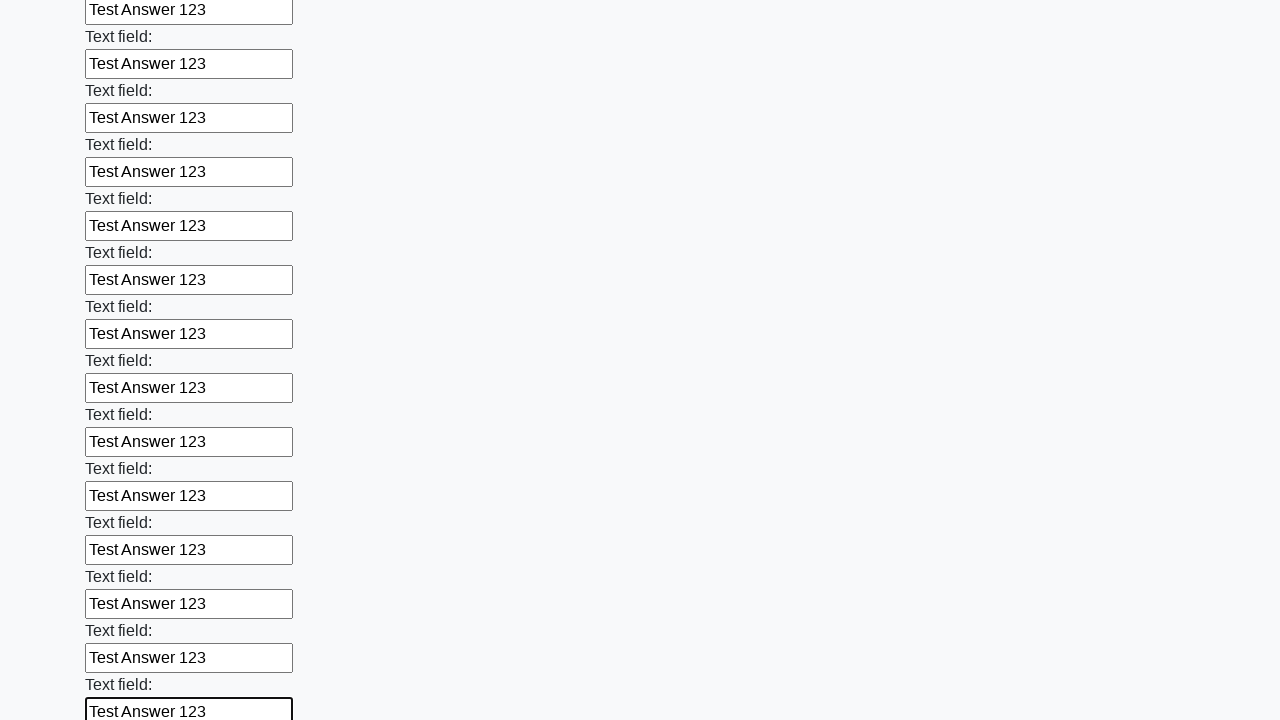

Filled a text input field with 'Test Answer 123' on input[type='text'] >> nth=45
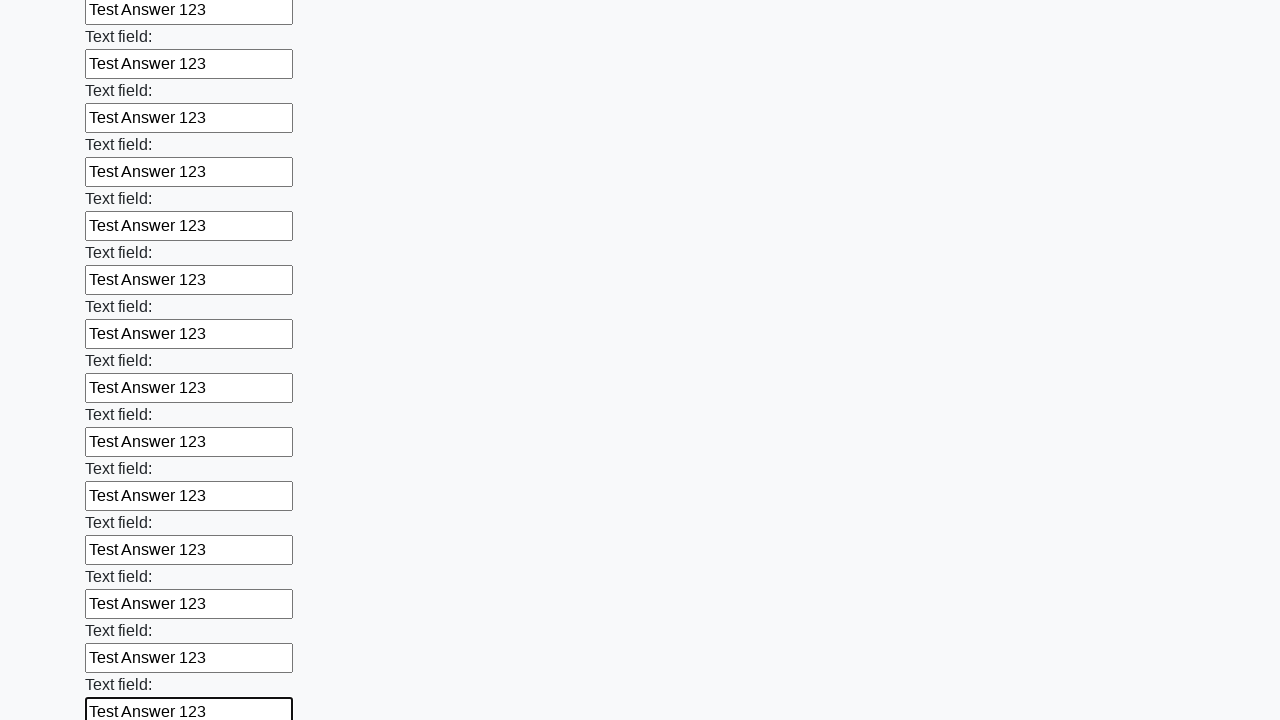

Filled a text input field with 'Test Answer 123' on input[type='text'] >> nth=46
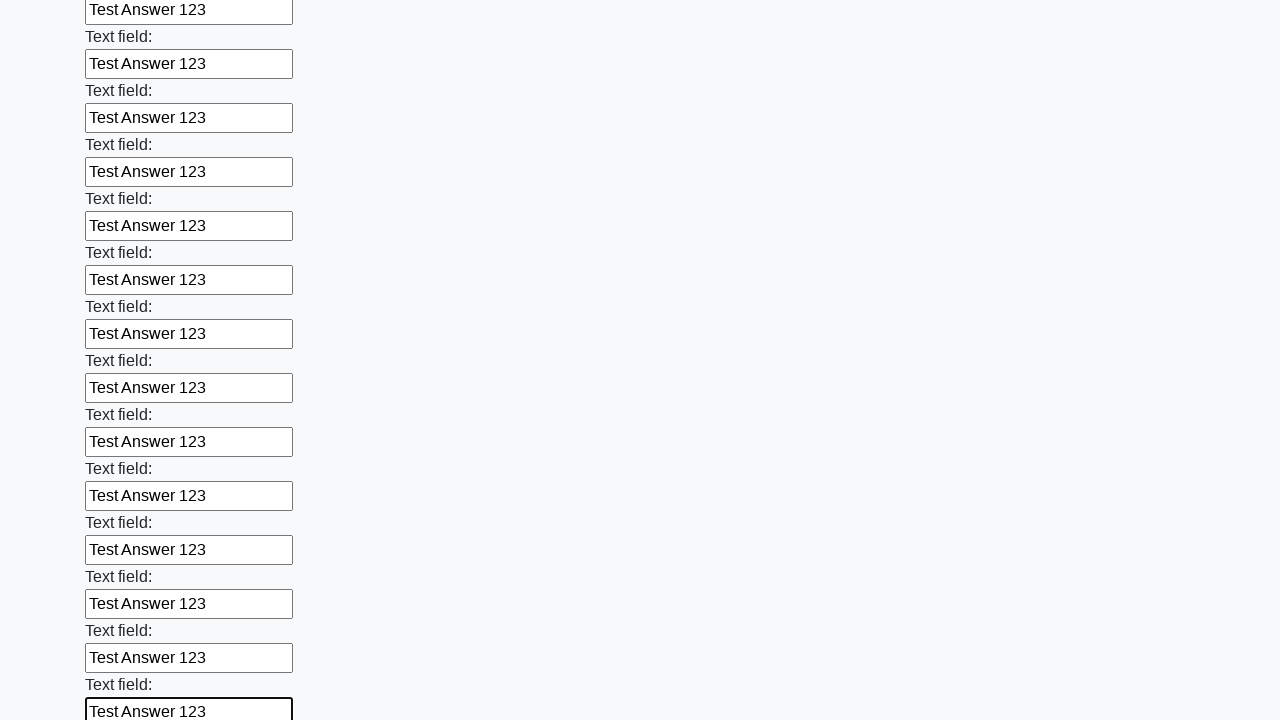

Filled a text input field with 'Test Answer 123' on input[type='text'] >> nth=47
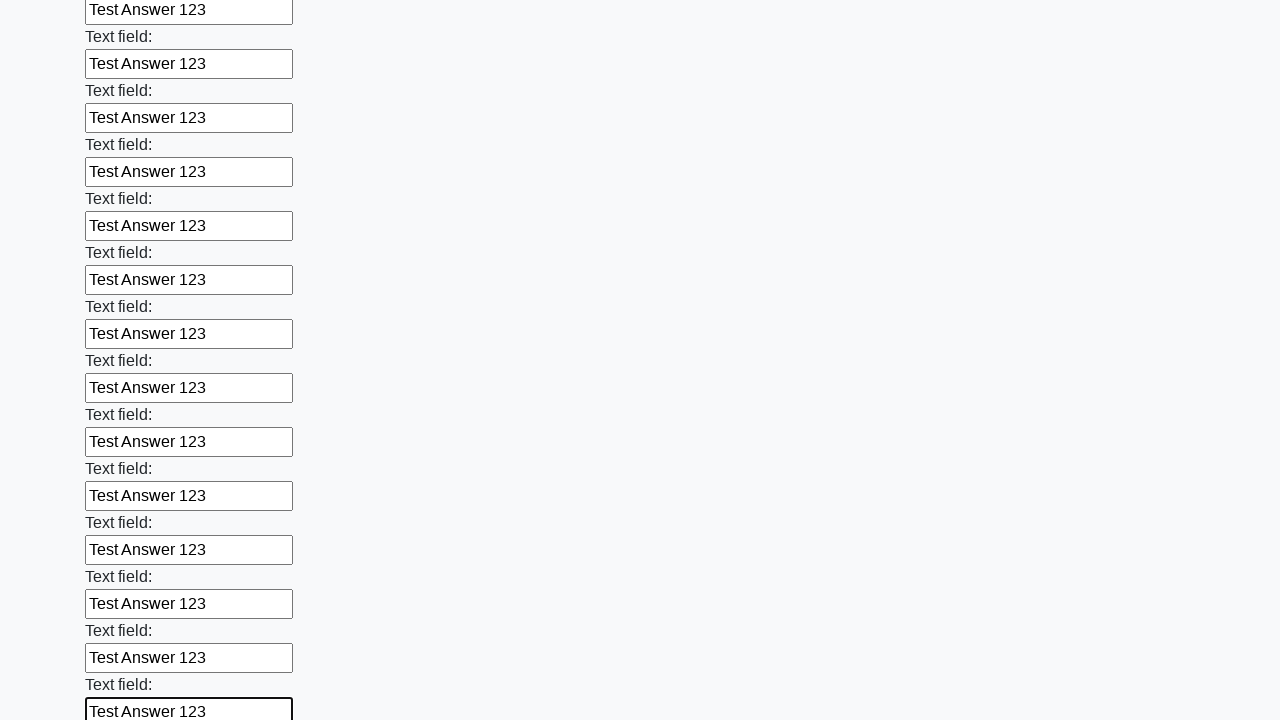

Filled a text input field with 'Test Answer 123' on input[type='text'] >> nth=48
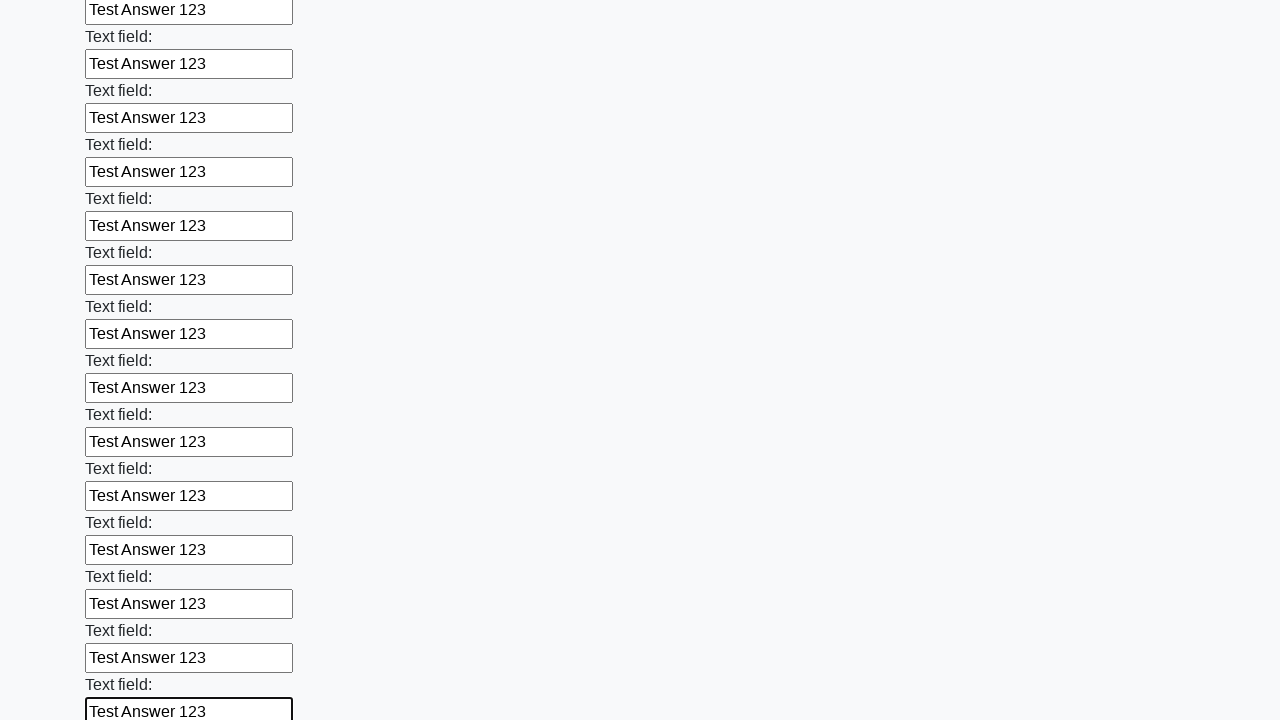

Filled a text input field with 'Test Answer 123' on input[type='text'] >> nth=49
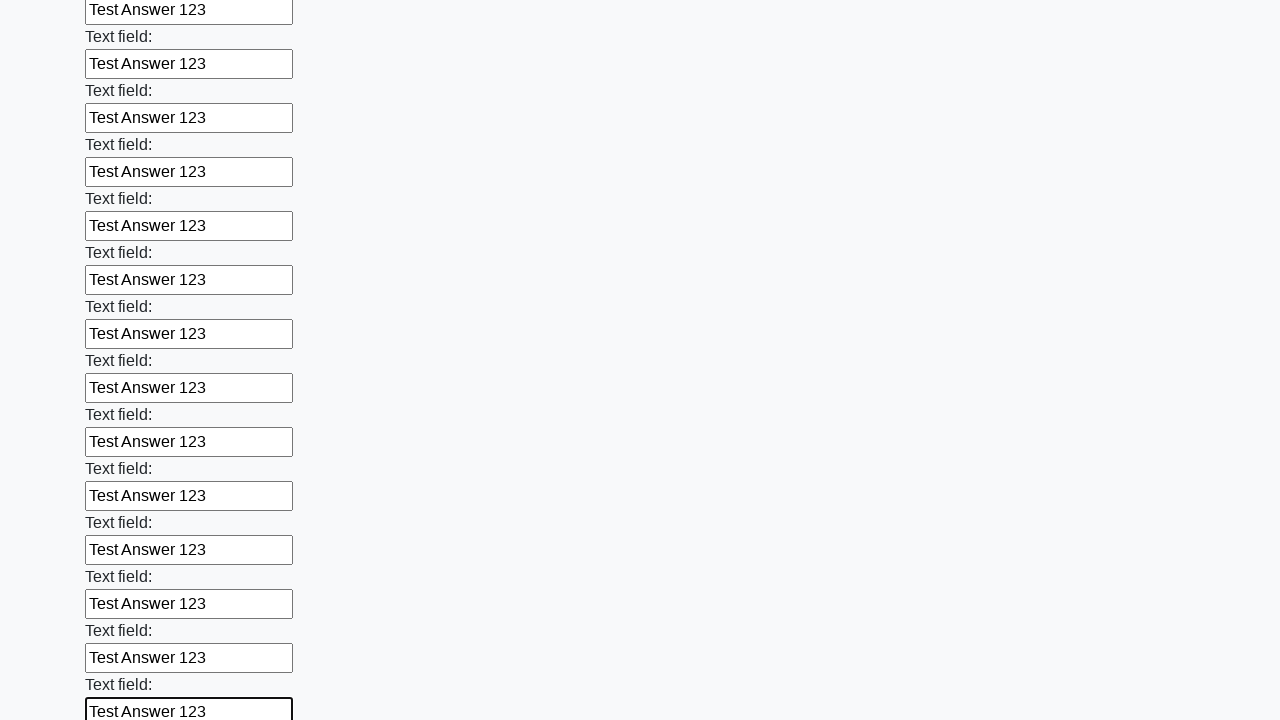

Filled a text input field with 'Test Answer 123' on input[type='text'] >> nth=50
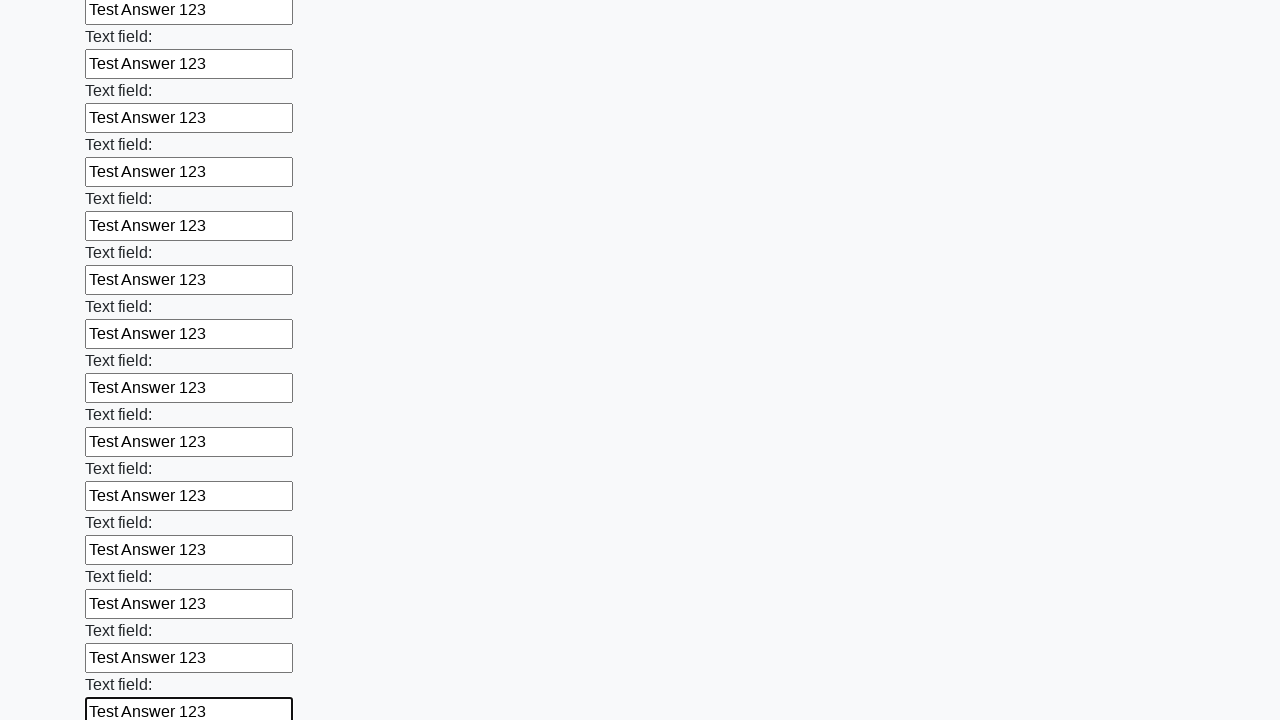

Filled a text input field with 'Test Answer 123' on input[type='text'] >> nth=51
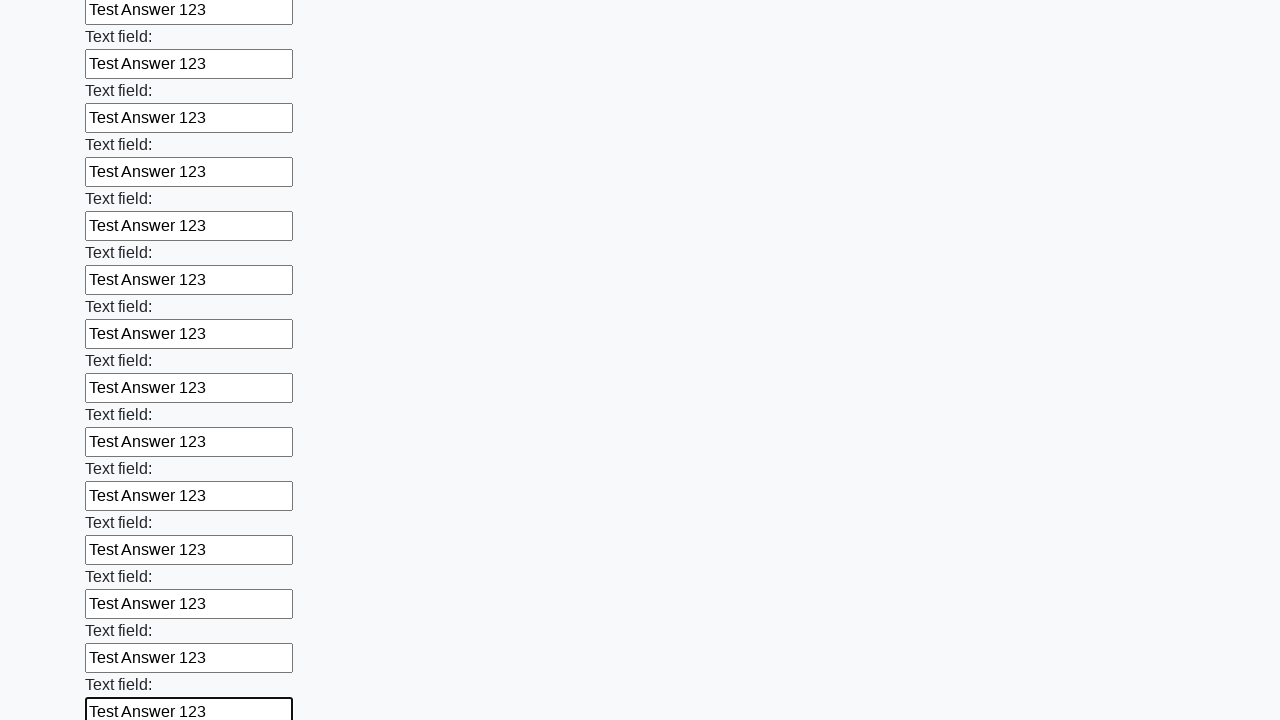

Filled a text input field with 'Test Answer 123' on input[type='text'] >> nth=52
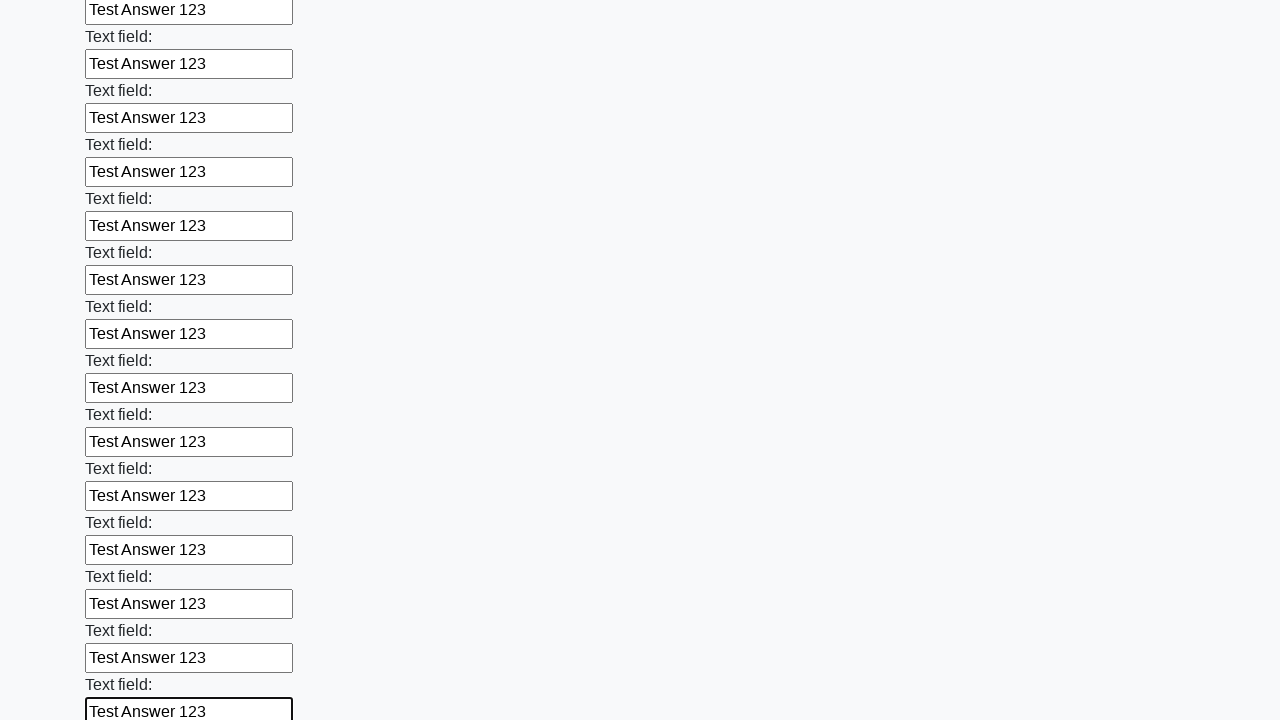

Filled a text input field with 'Test Answer 123' on input[type='text'] >> nth=53
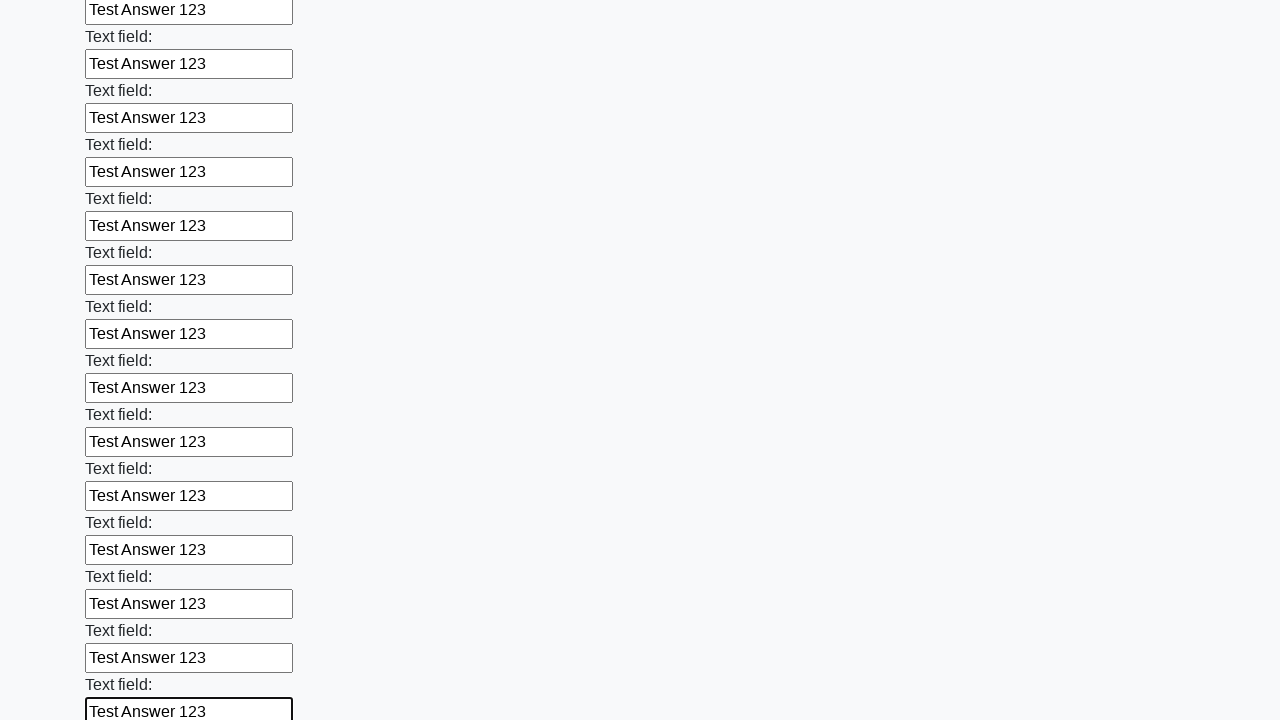

Filled a text input field with 'Test Answer 123' on input[type='text'] >> nth=54
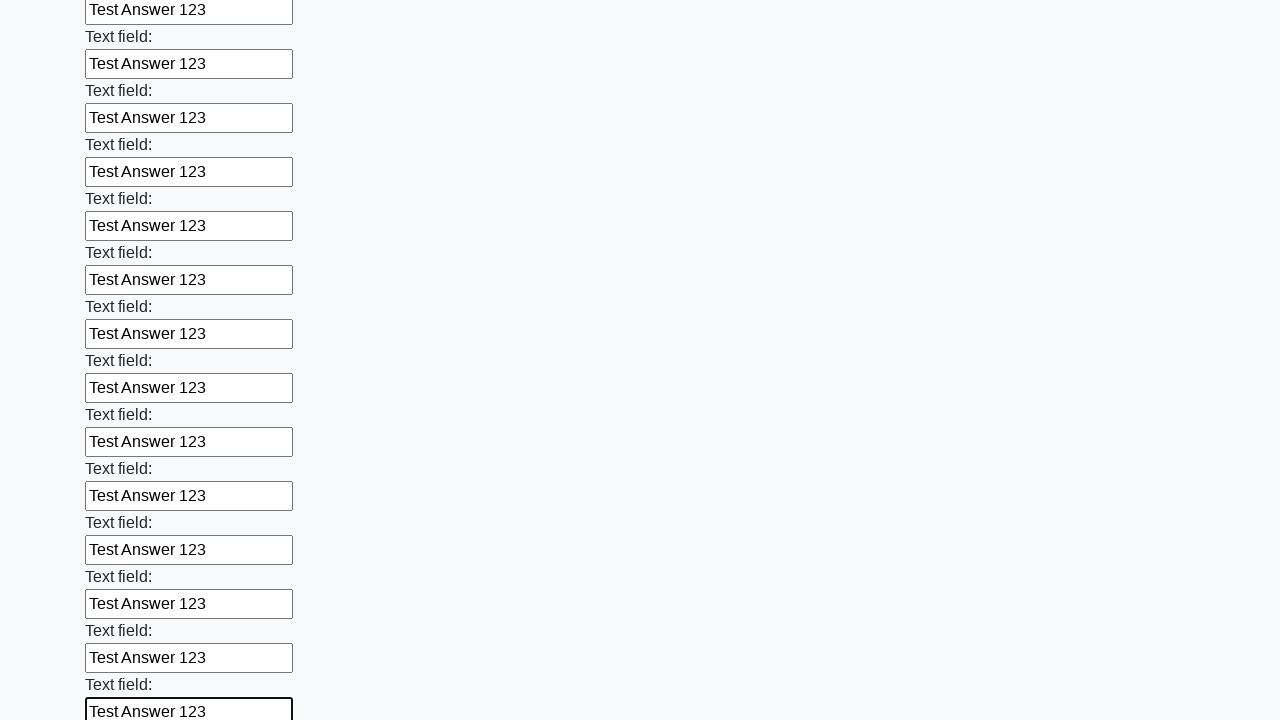

Filled a text input field with 'Test Answer 123' on input[type='text'] >> nth=55
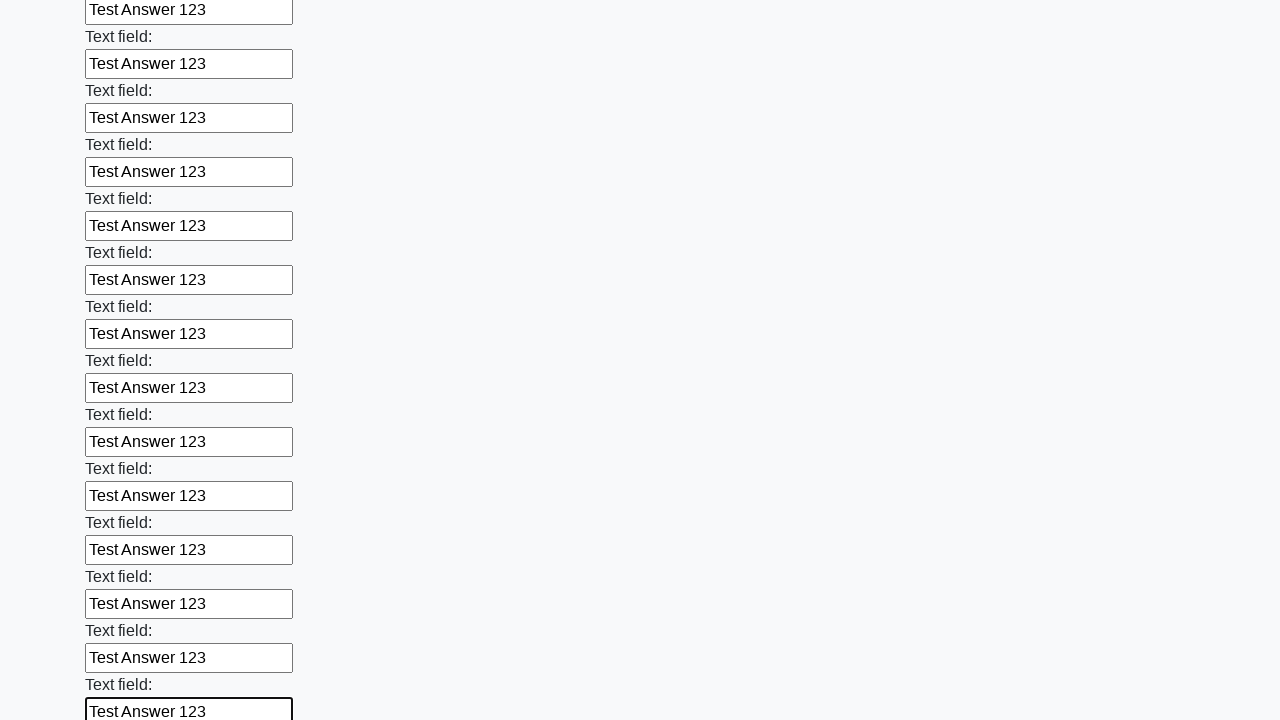

Filled a text input field with 'Test Answer 123' on input[type='text'] >> nth=56
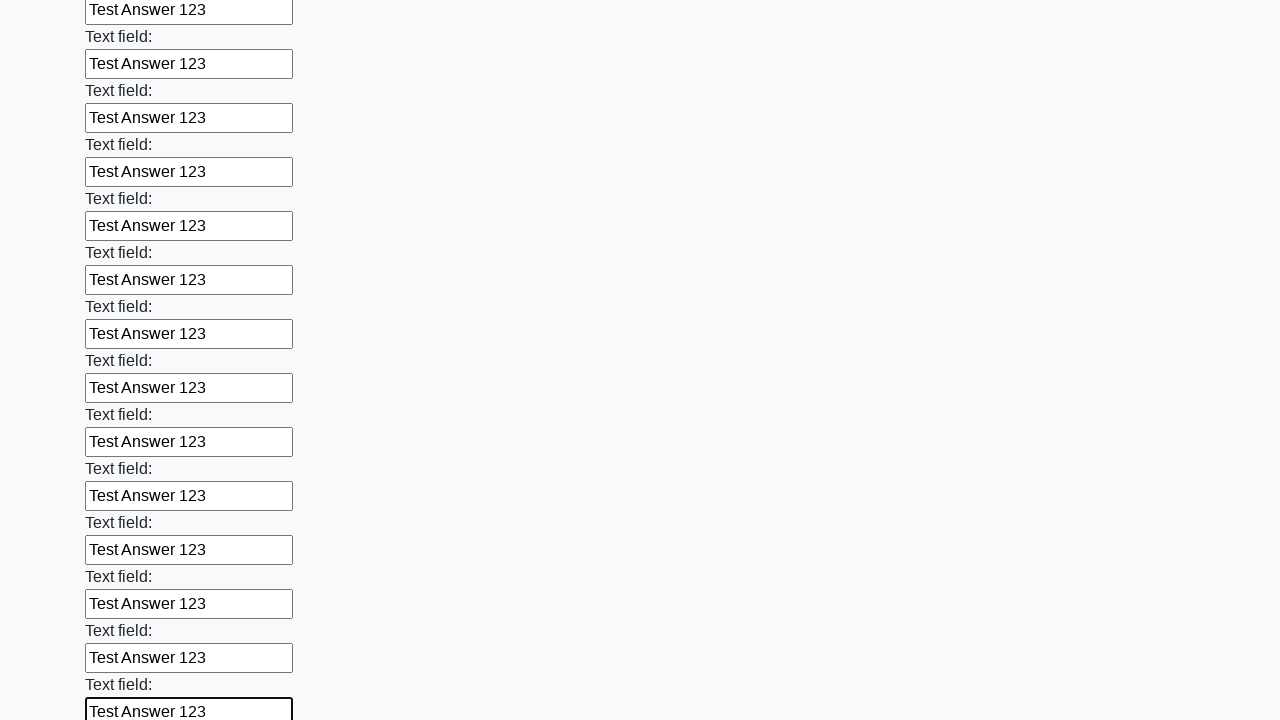

Filled a text input field with 'Test Answer 123' on input[type='text'] >> nth=57
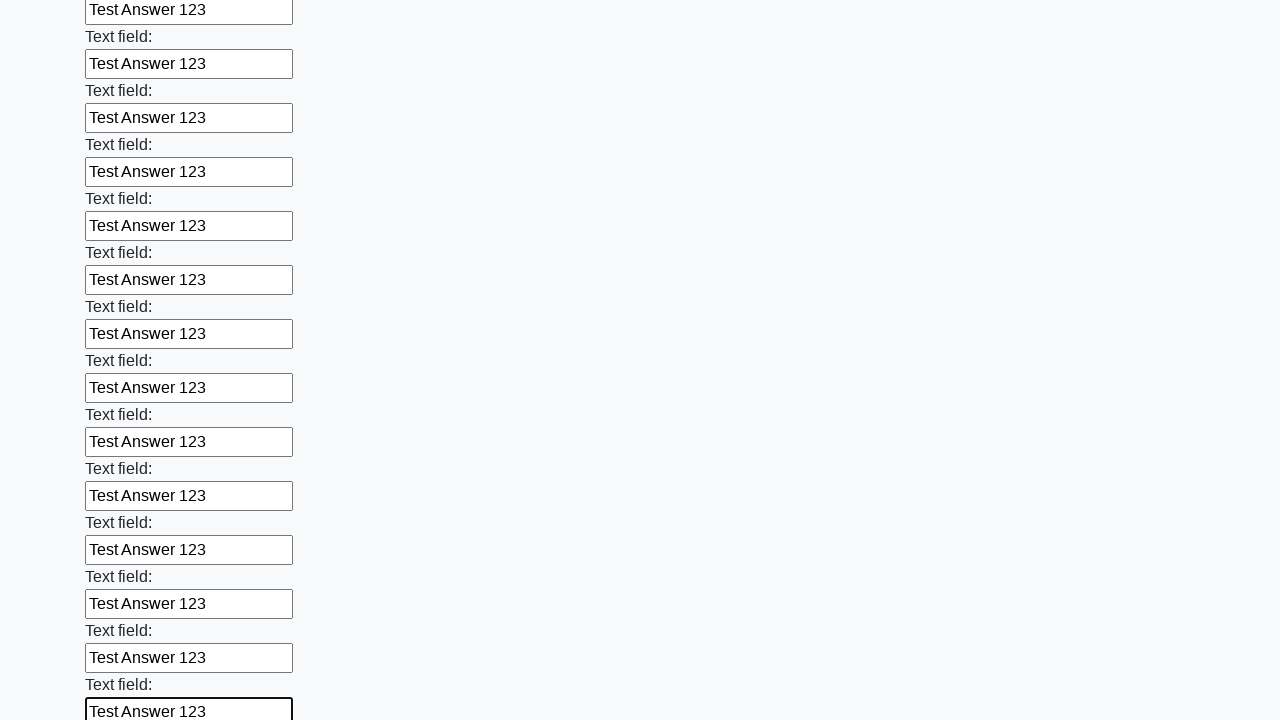

Filled a text input field with 'Test Answer 123' on input[type='text'] >> nth=58
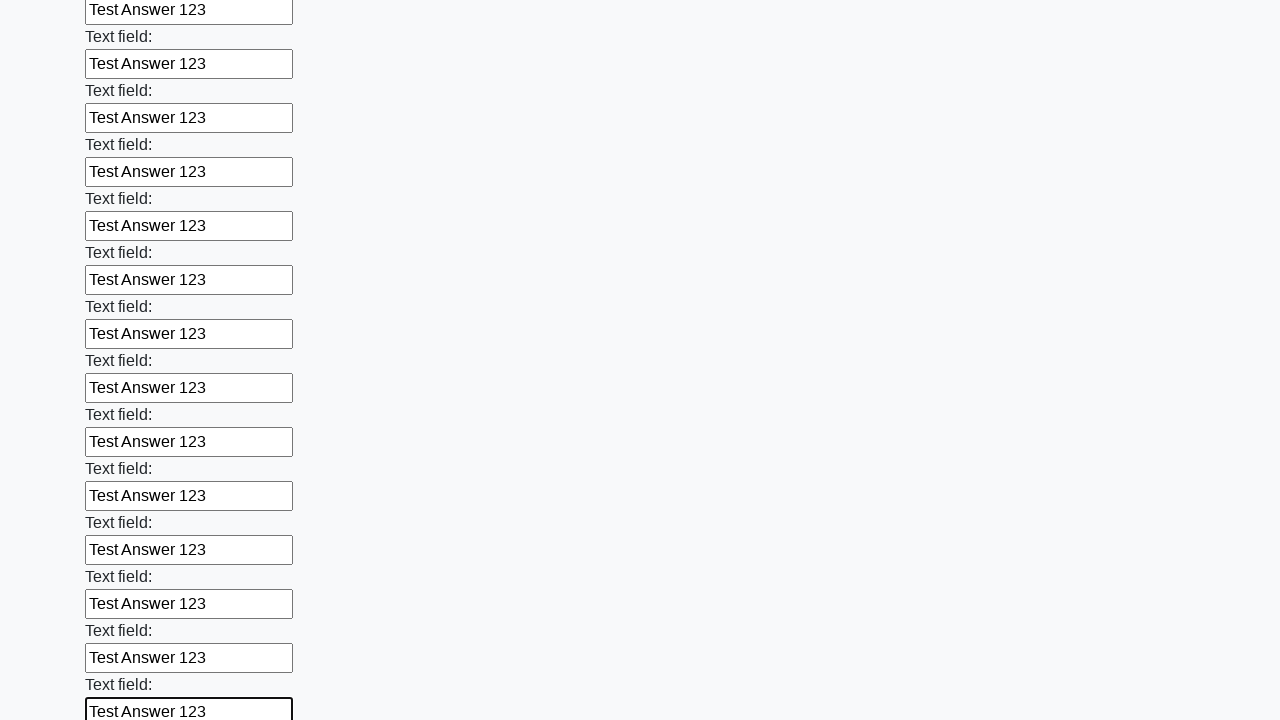

Filled a text input field with 'Test Answer 123' on input[type='text'] >> nth=59
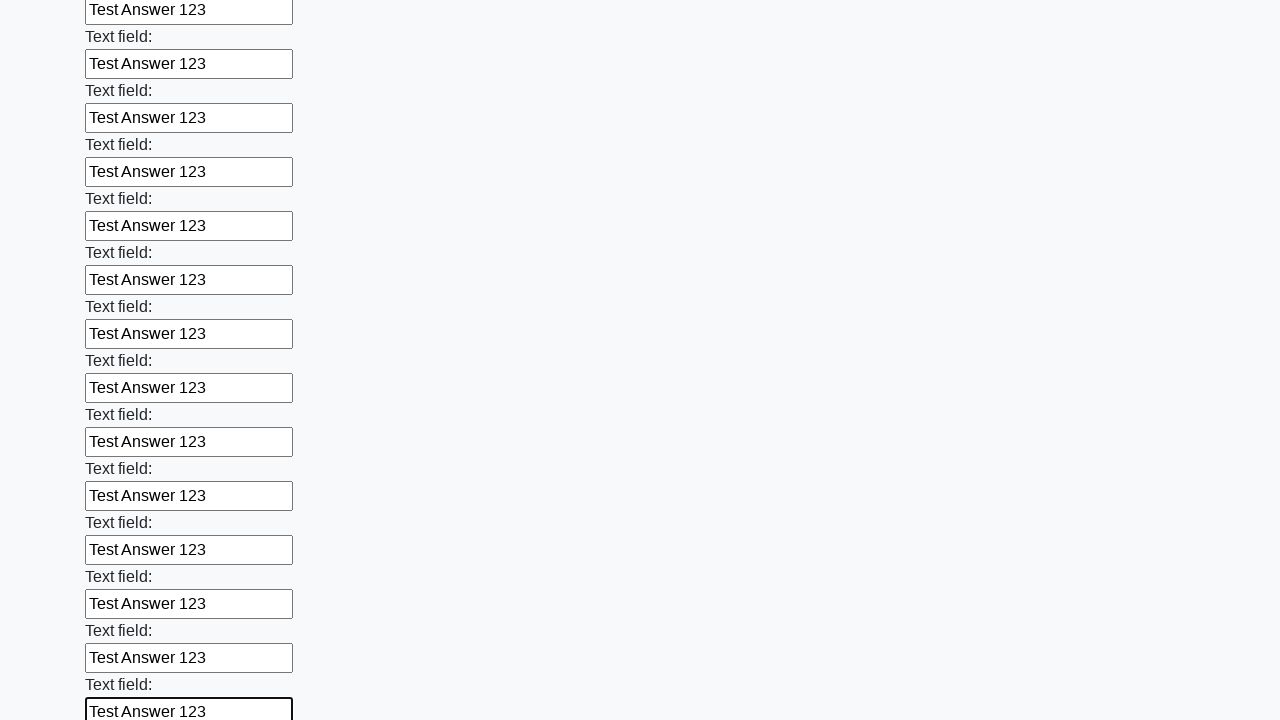

Filled a text input field with 'Test Answer 123' on input[type='text'] >> nth=60
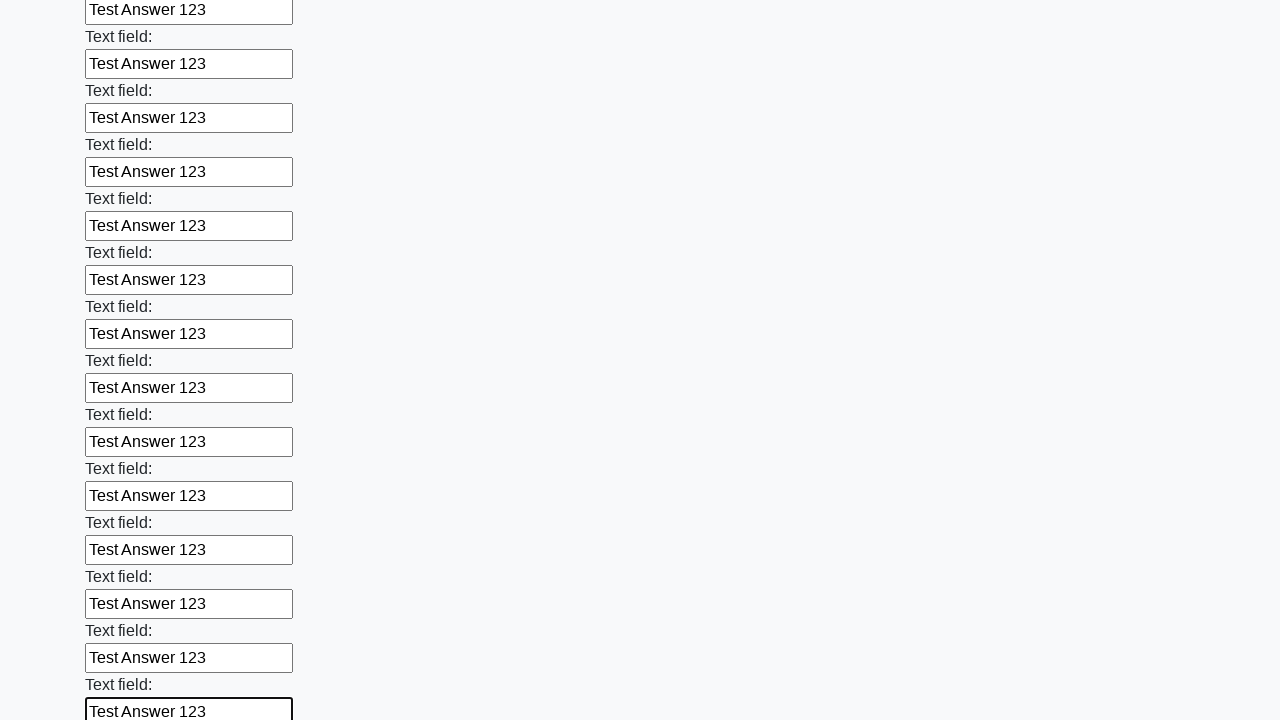

Filled a text input field with 'Test Answer 123' on input[type='text'] >> nth=61
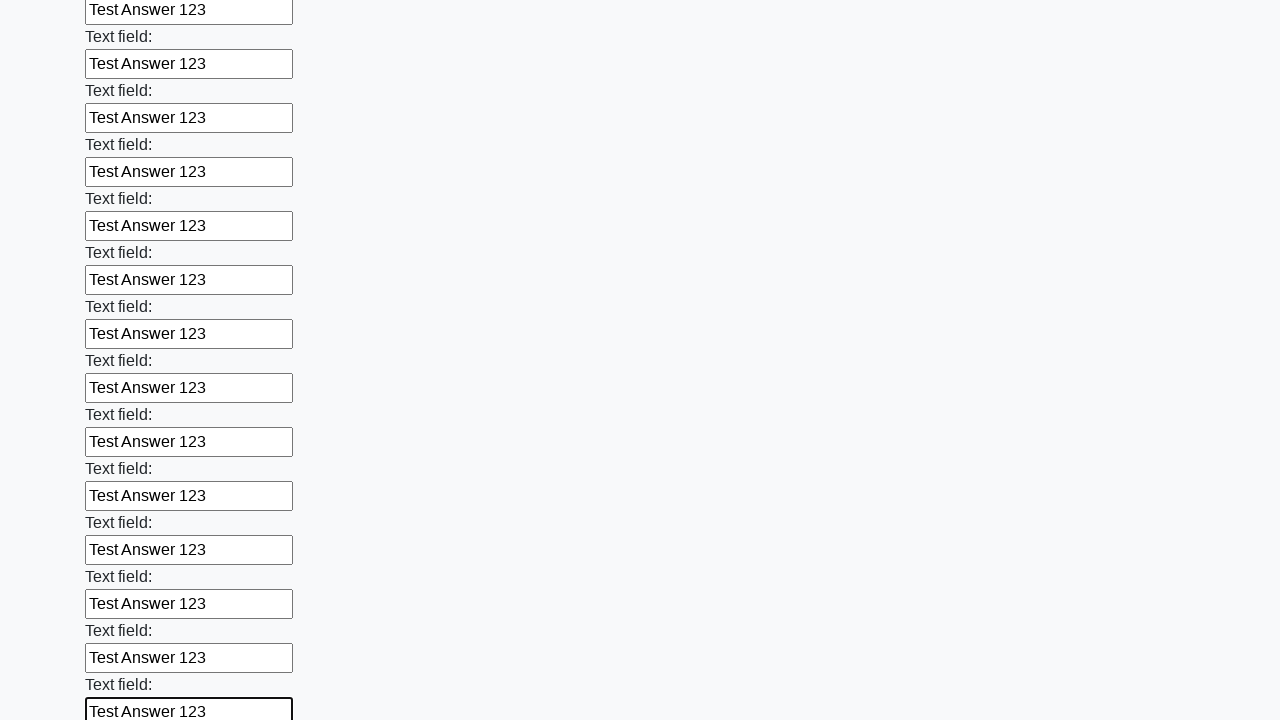

Filled a text input field with 'Test Answer 123' on input[type='text'] >> nth=62
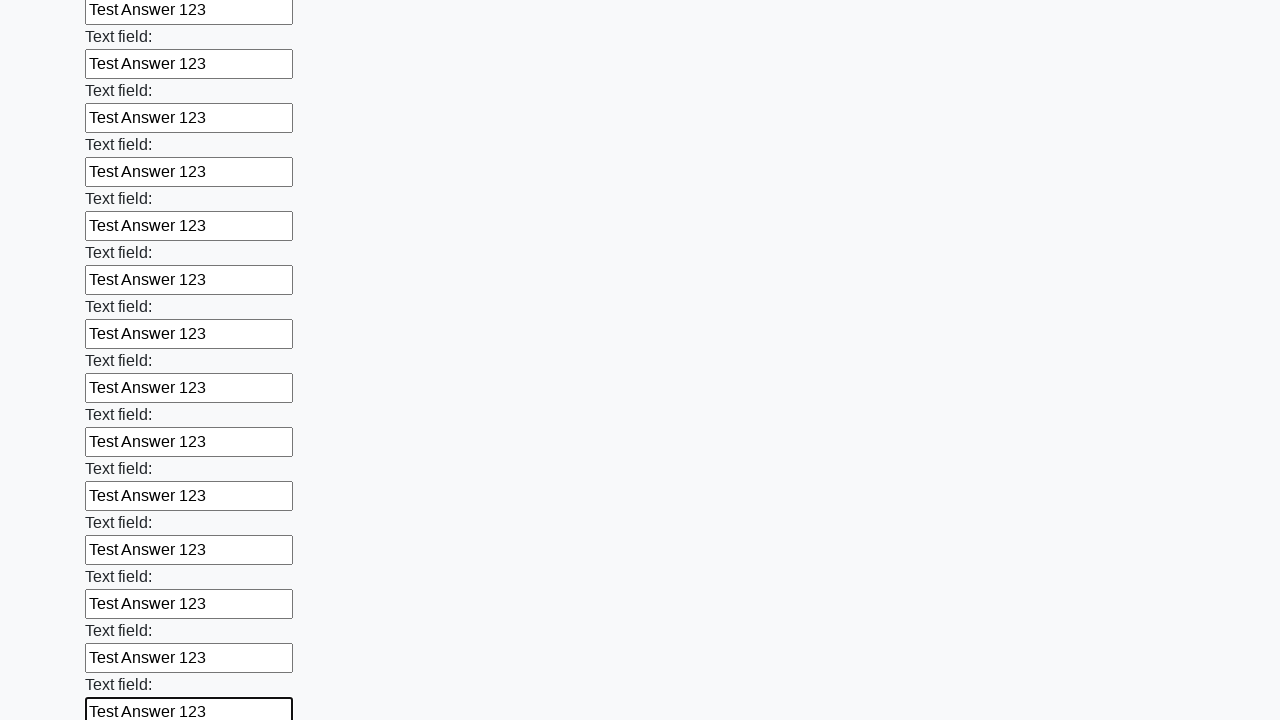

Filled a text input field with 'Test Answer 123' on input[type='text'] >> nth=63
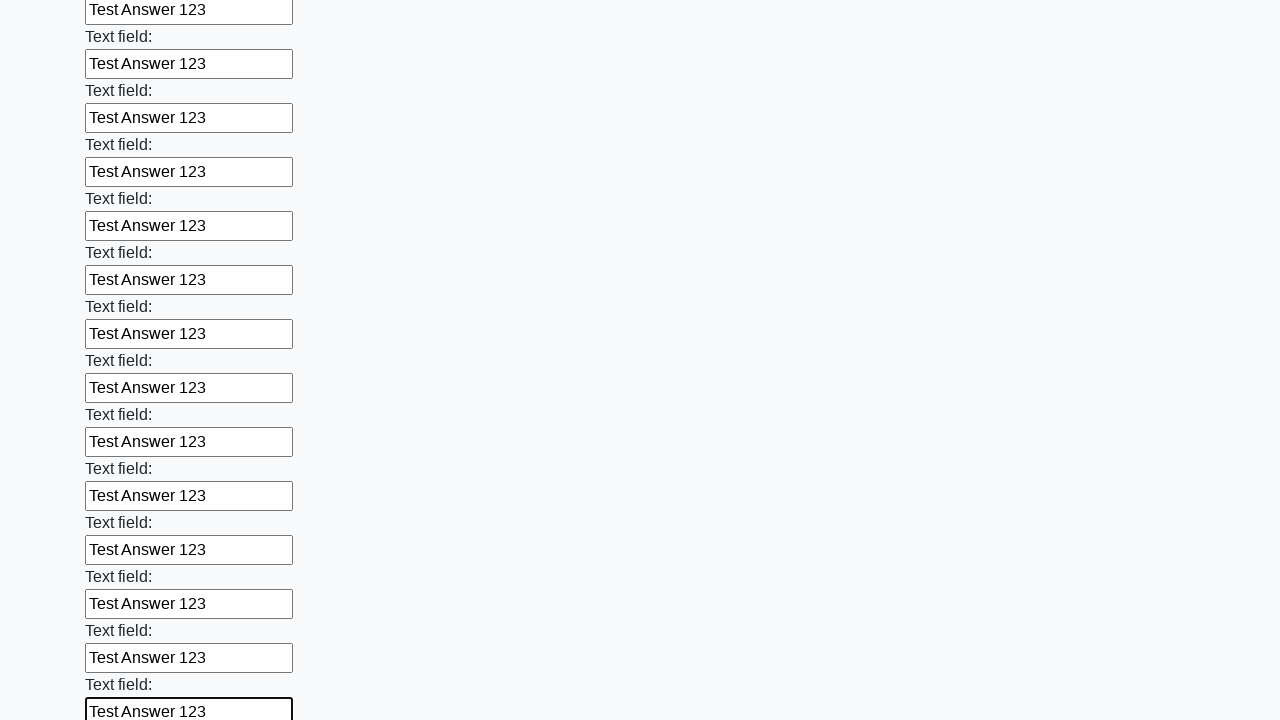

Filled a text input field with 'Test Answer 123' on input[type='text'] >> nth=64
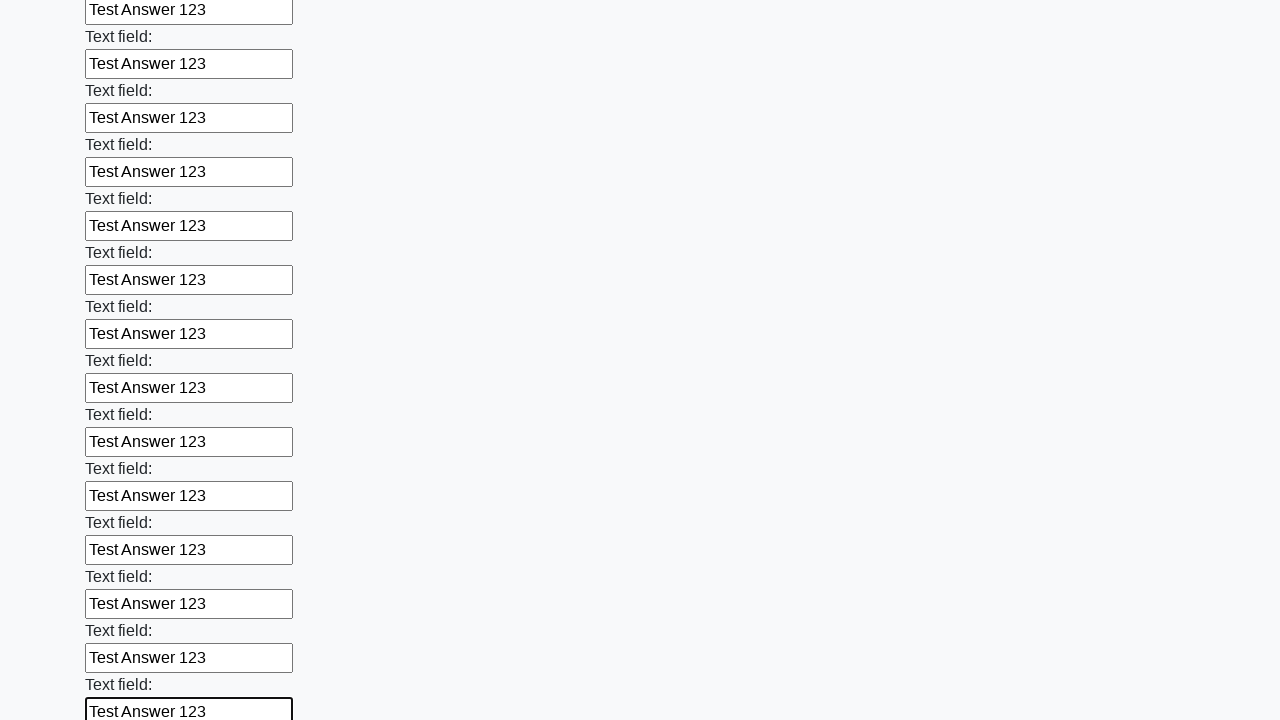

Filled a text input field with 'Test Answer 123' on input[type='text'] >> nth=65
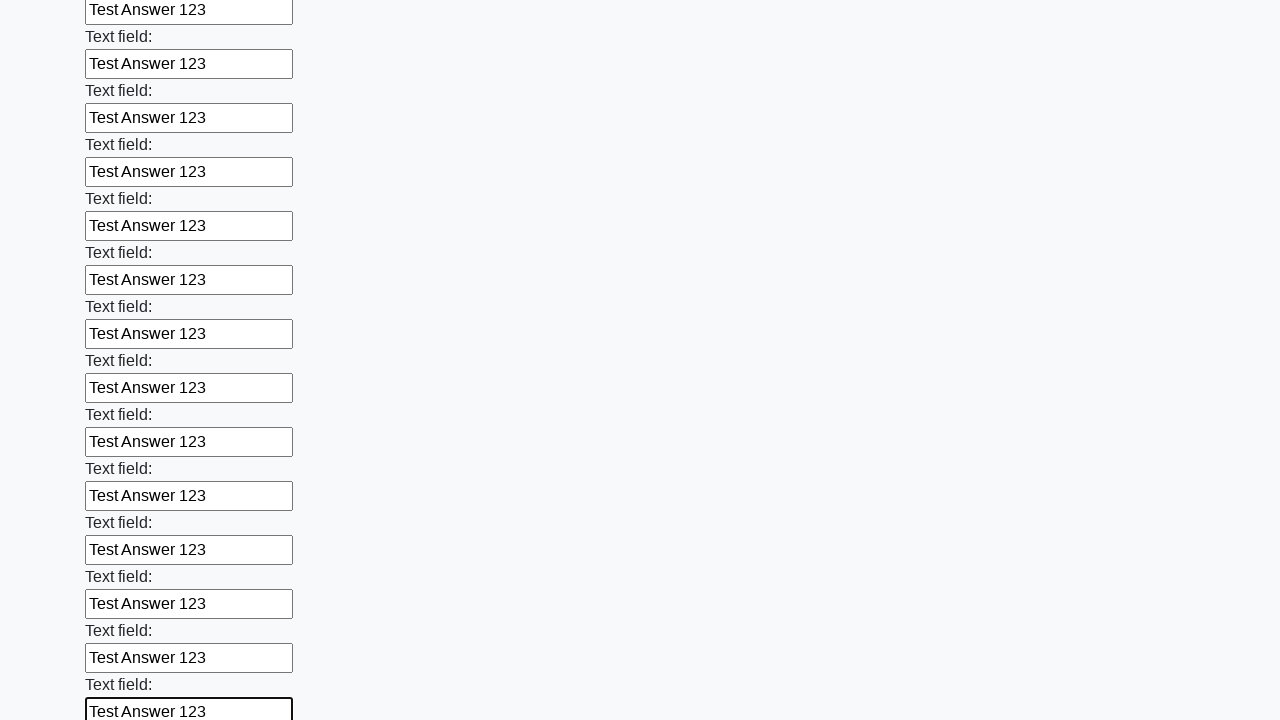

Filled a text input field with 'Test Answer 123' on input[type='text'] >> nth=66
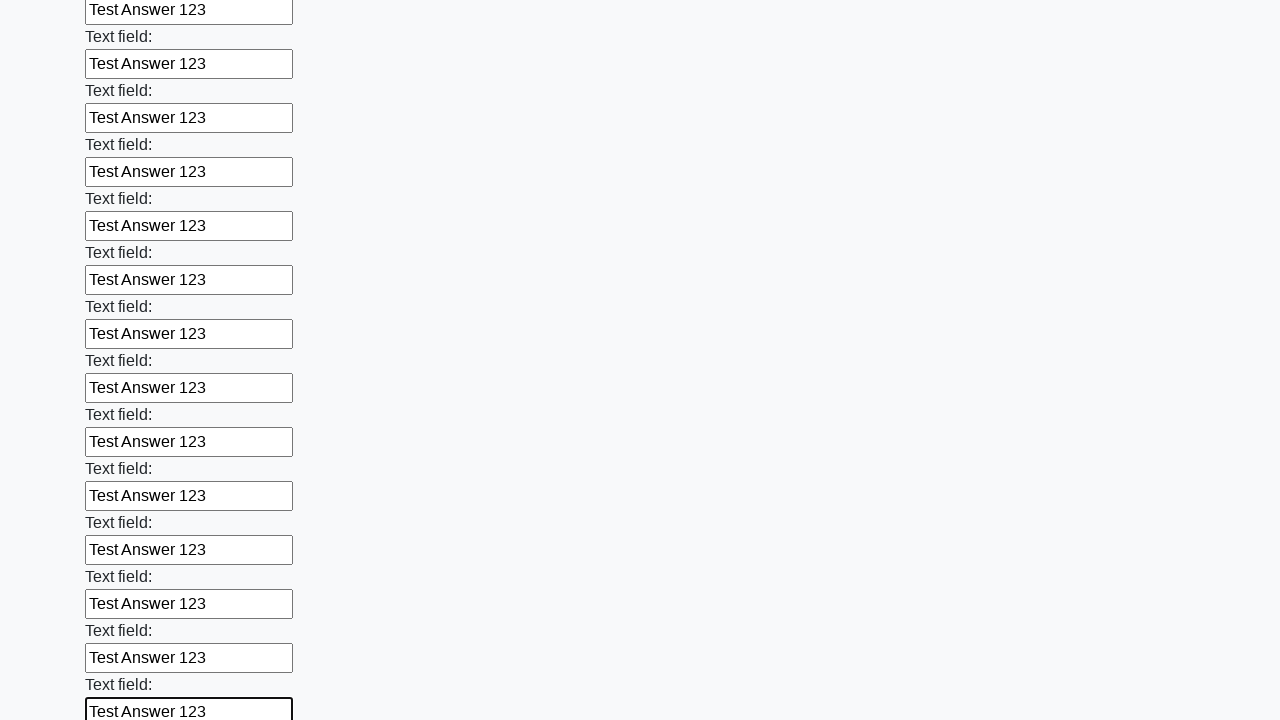

Filled a text input field with 'Test Answer 123' on input[type='text'] >> nth=67
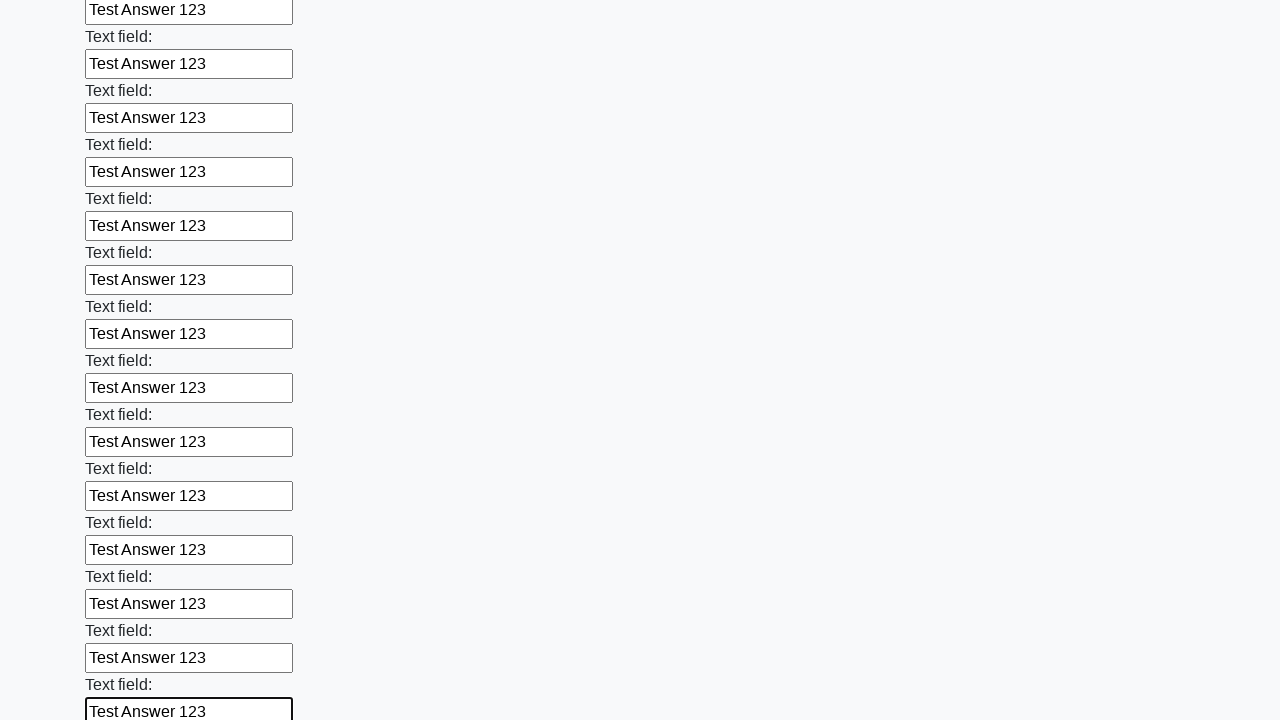

Filled a text input field with 'Test Answer 123' on input[type='text'] >> nth=68
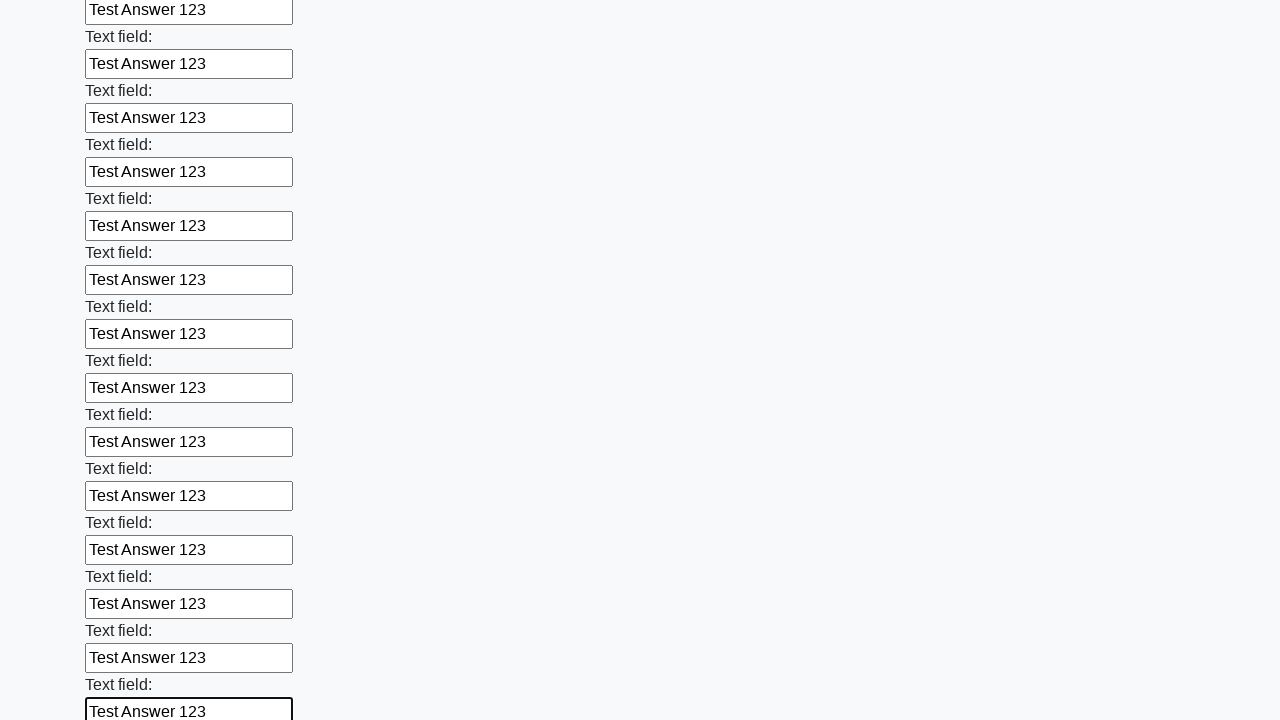

Filled a text input field with 'Test Answer 123' on input[type='text'] >> nth=69
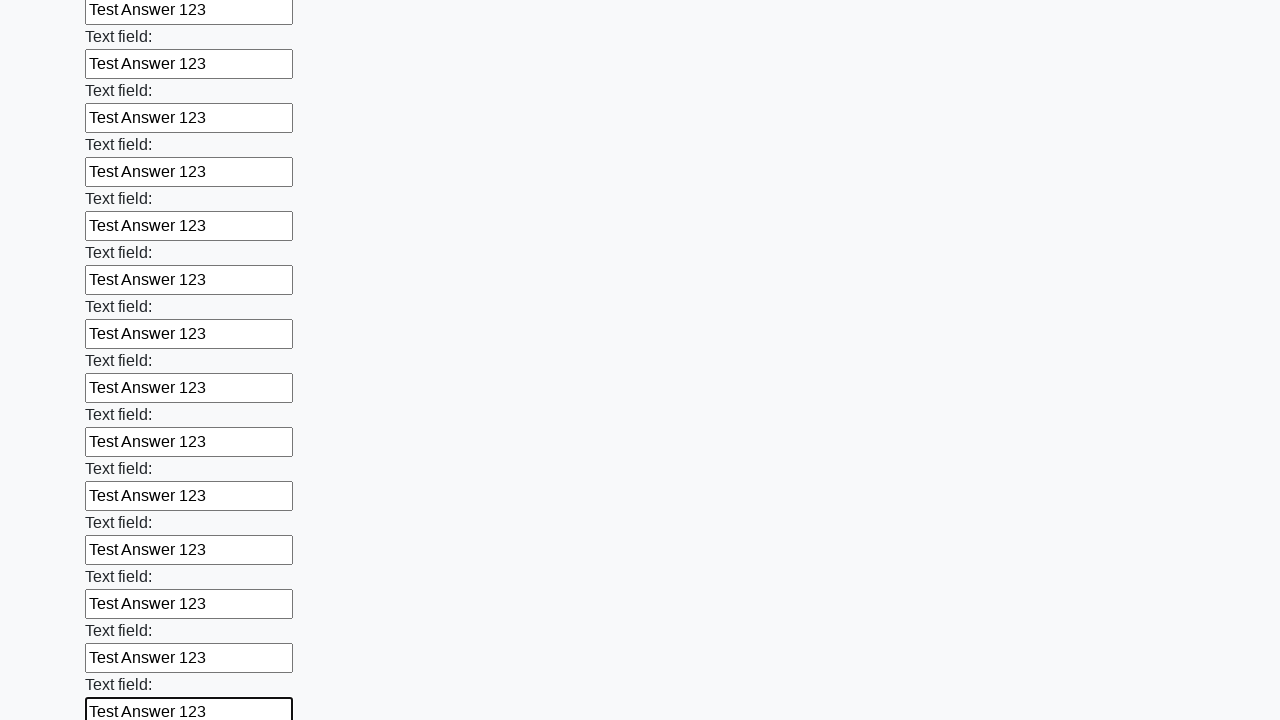

Filled a text input field with 'Test Answer 123' on input[type='text'] >> nth=70
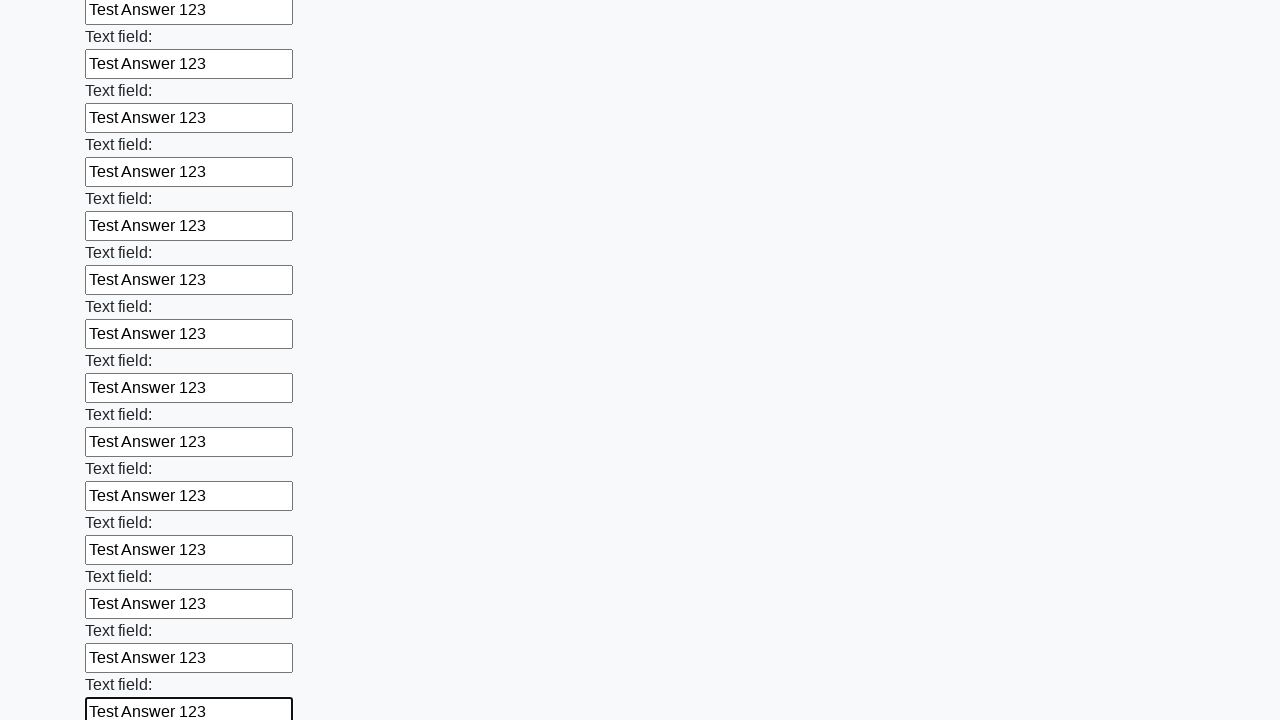

Filled a text input field with 'Test Answer 123' on input[type='text'] >> nth=71
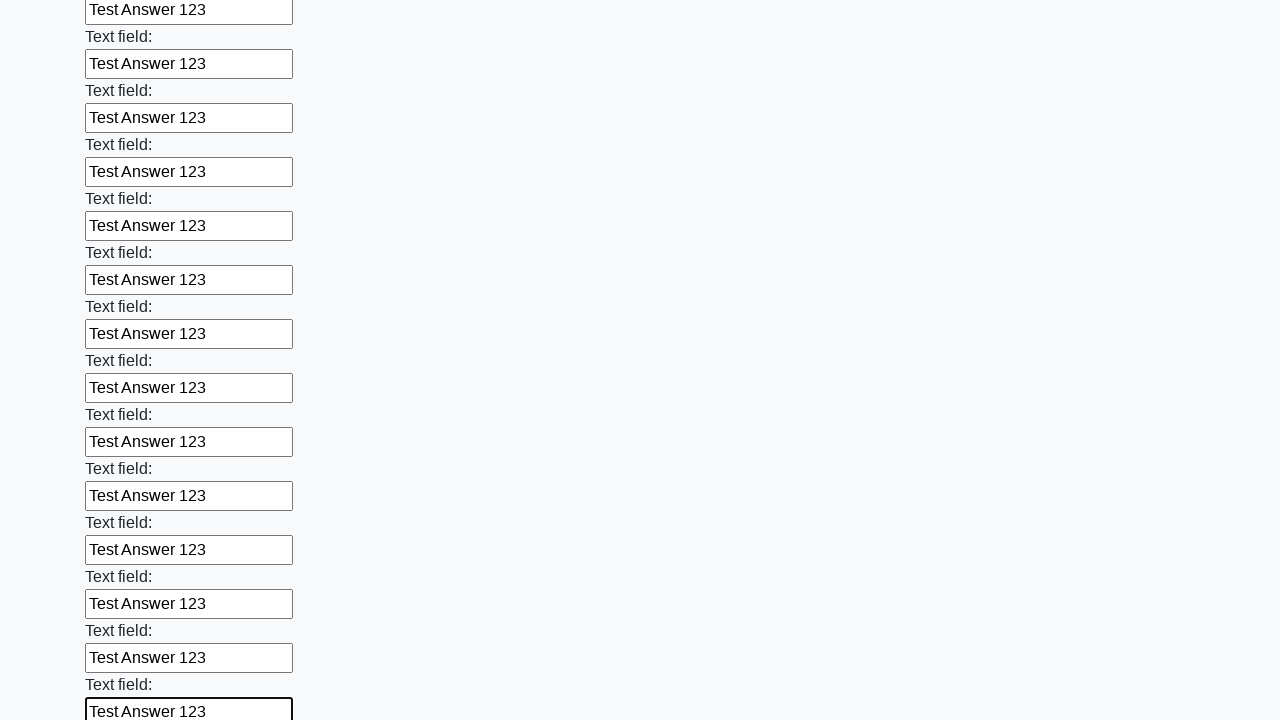

Filled a text input field with 'Test Answer 123' on input[type='text'] >> nth=72
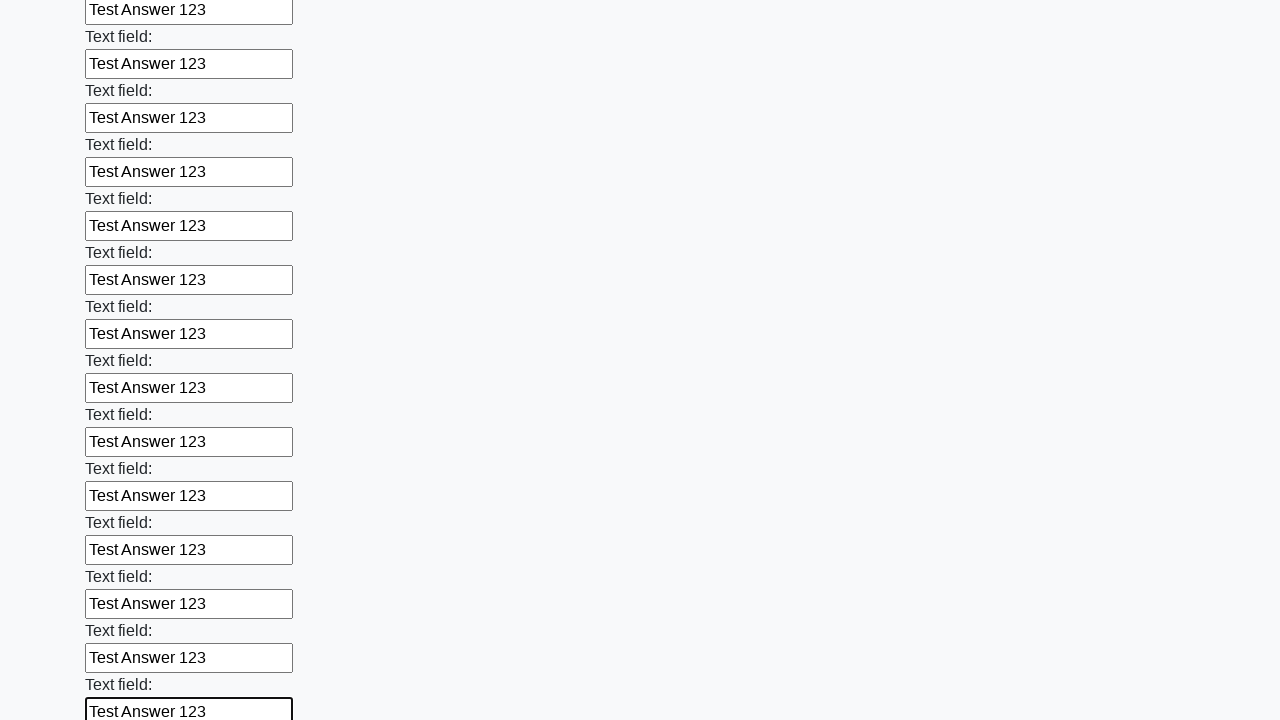

Filled a text input field with 'Test Answer 123' on input[type='text'] >> nth=73
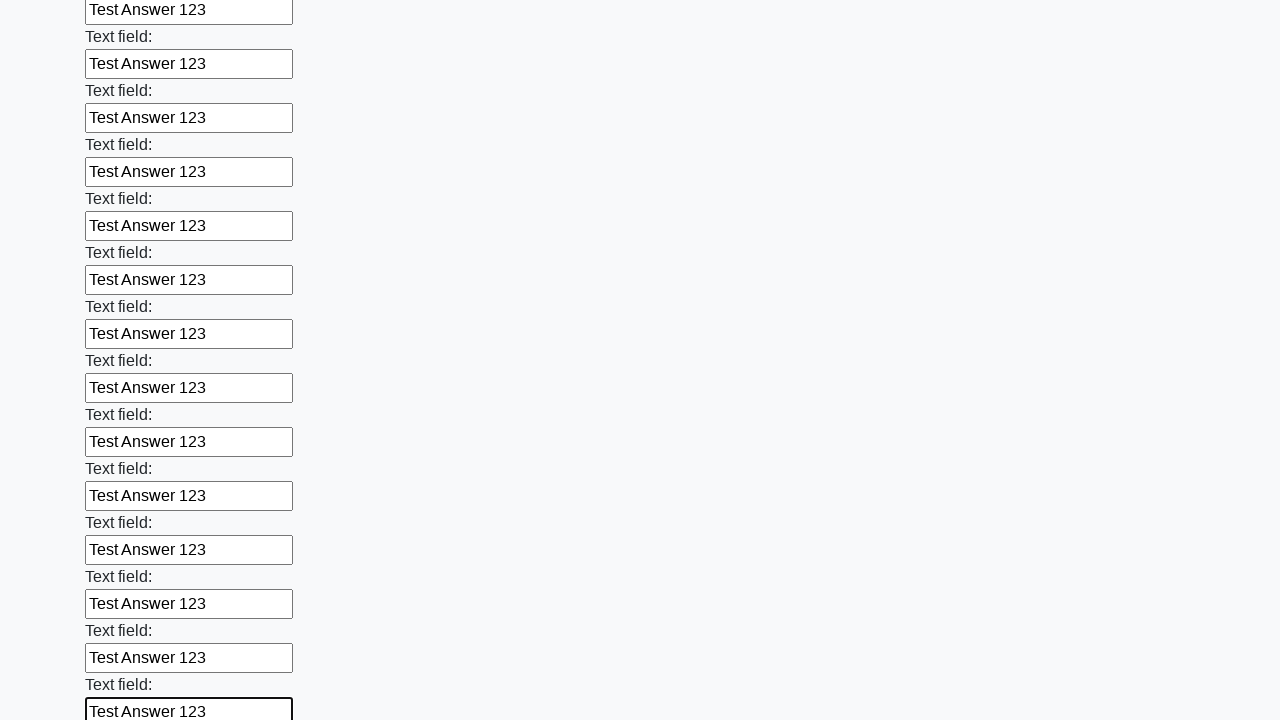

Filled a text input field with 'Test Answer 123' on input[type='text'] >> nth=74
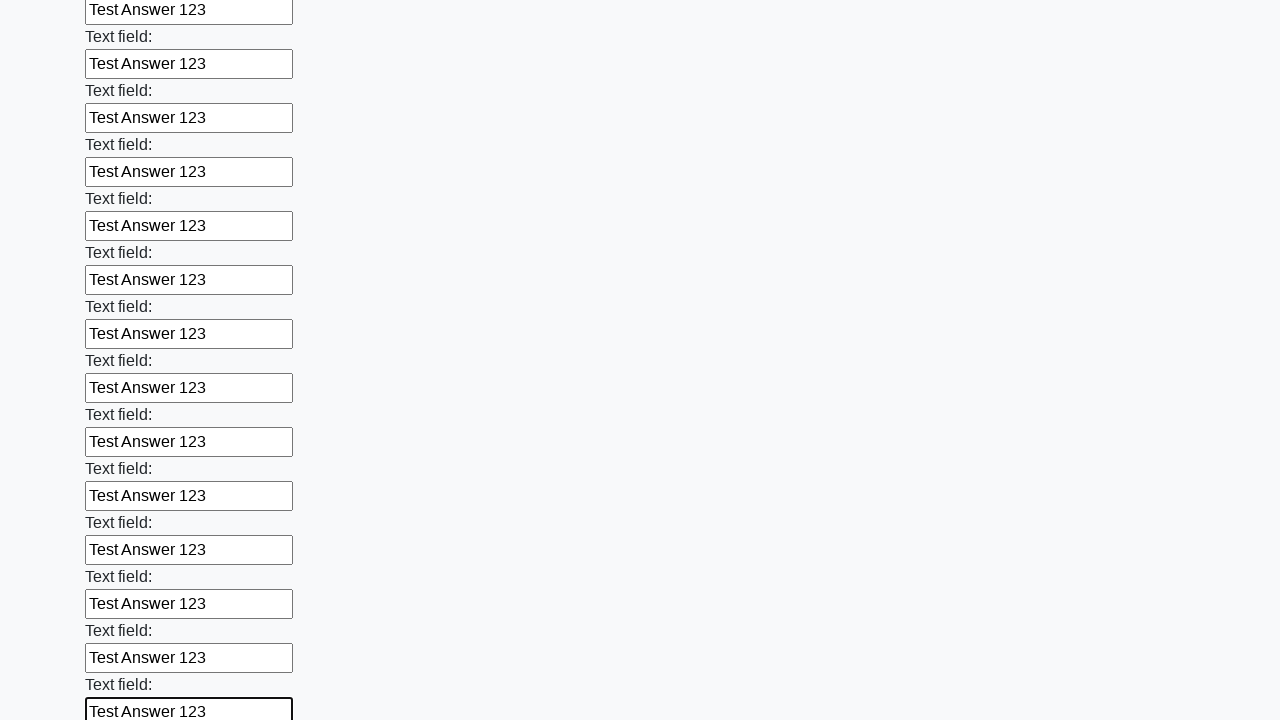

Filled a text input field with 'Test Answer 123' on input[type='text'] >> nth=75
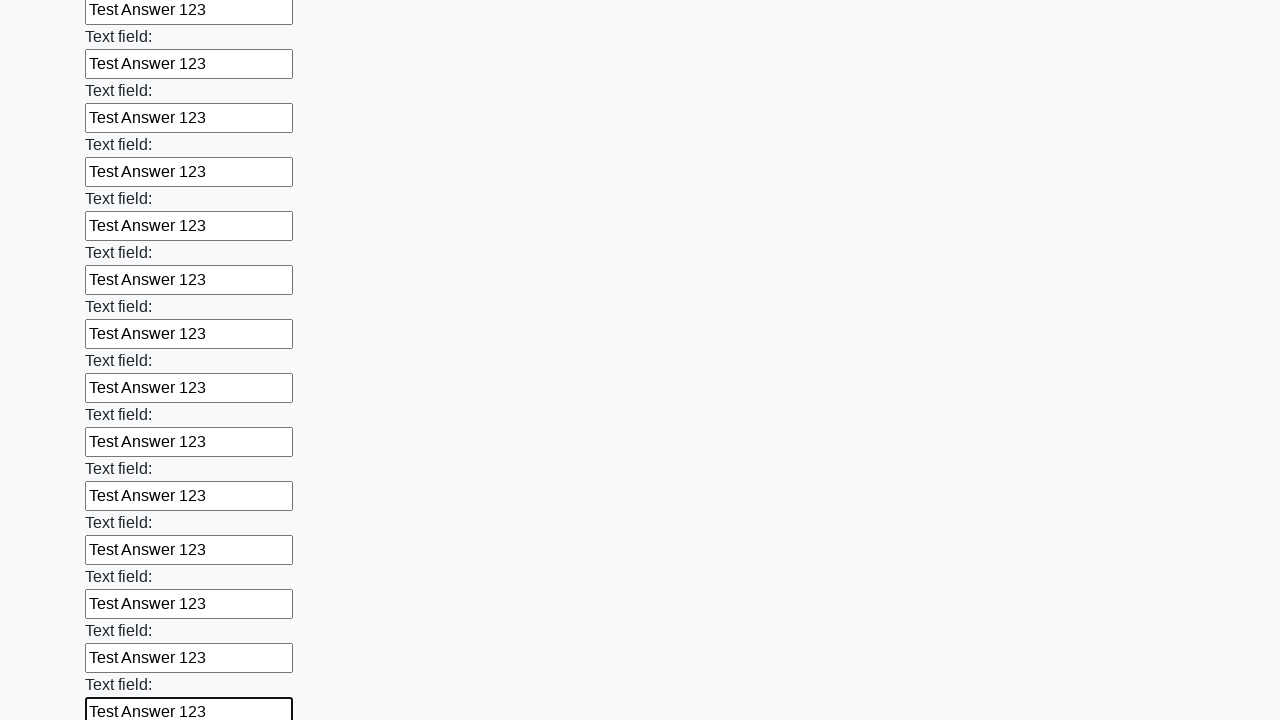

Filled a text input field with 'Test Answer 123' on input[type='text'] >> nth=76
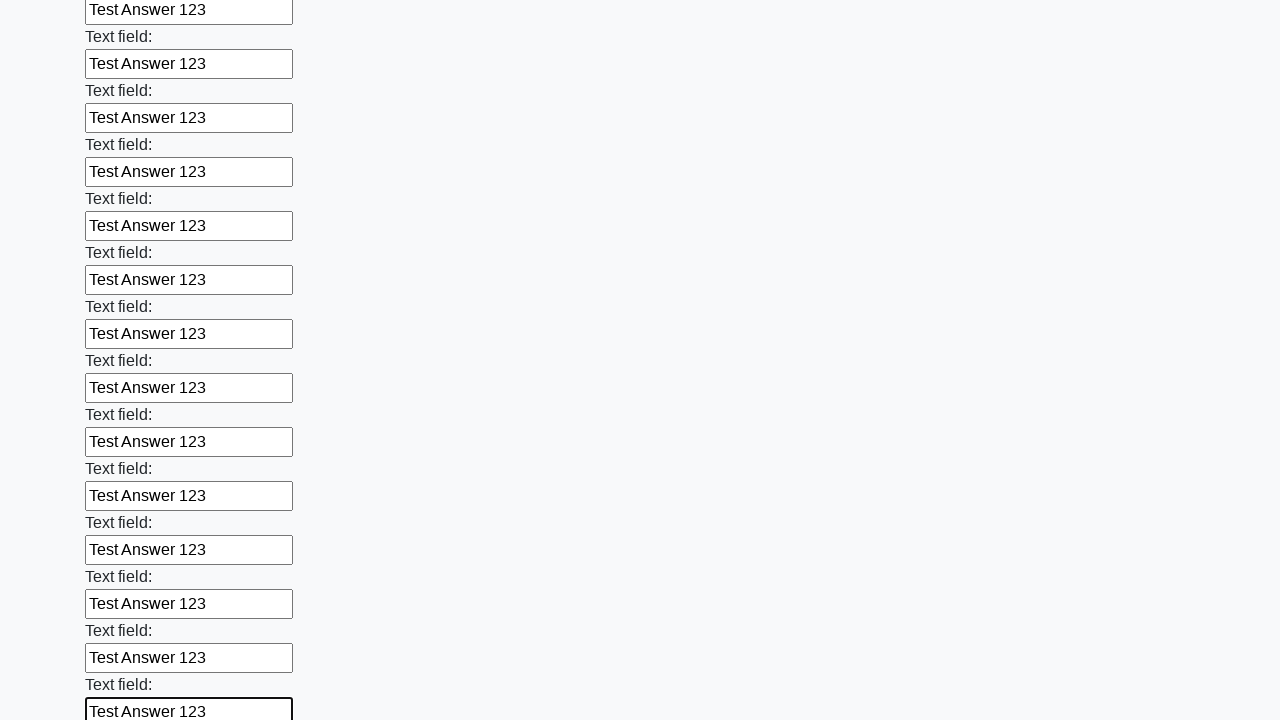

Filled a text input field with 'Test Answer 123' on input[type='text'] >> nth=77
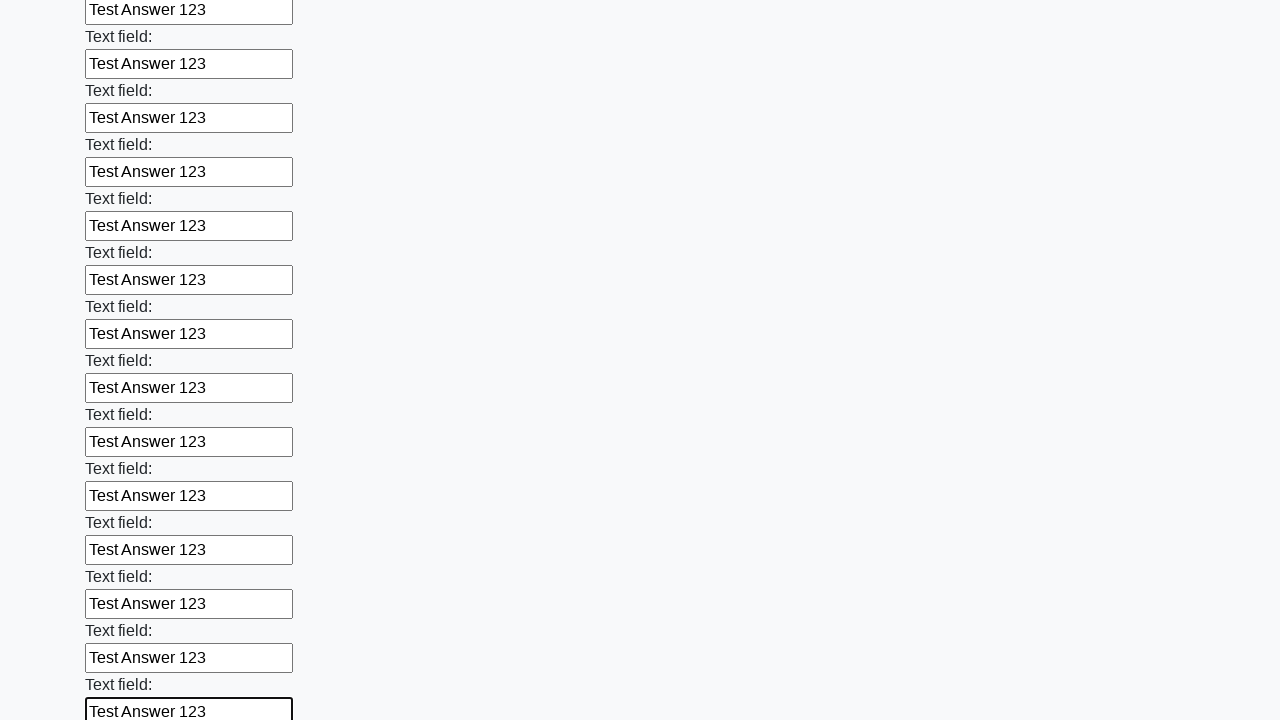

Filled a text input field with 'Test Answer 123' on input[type='text'] >> nth=78
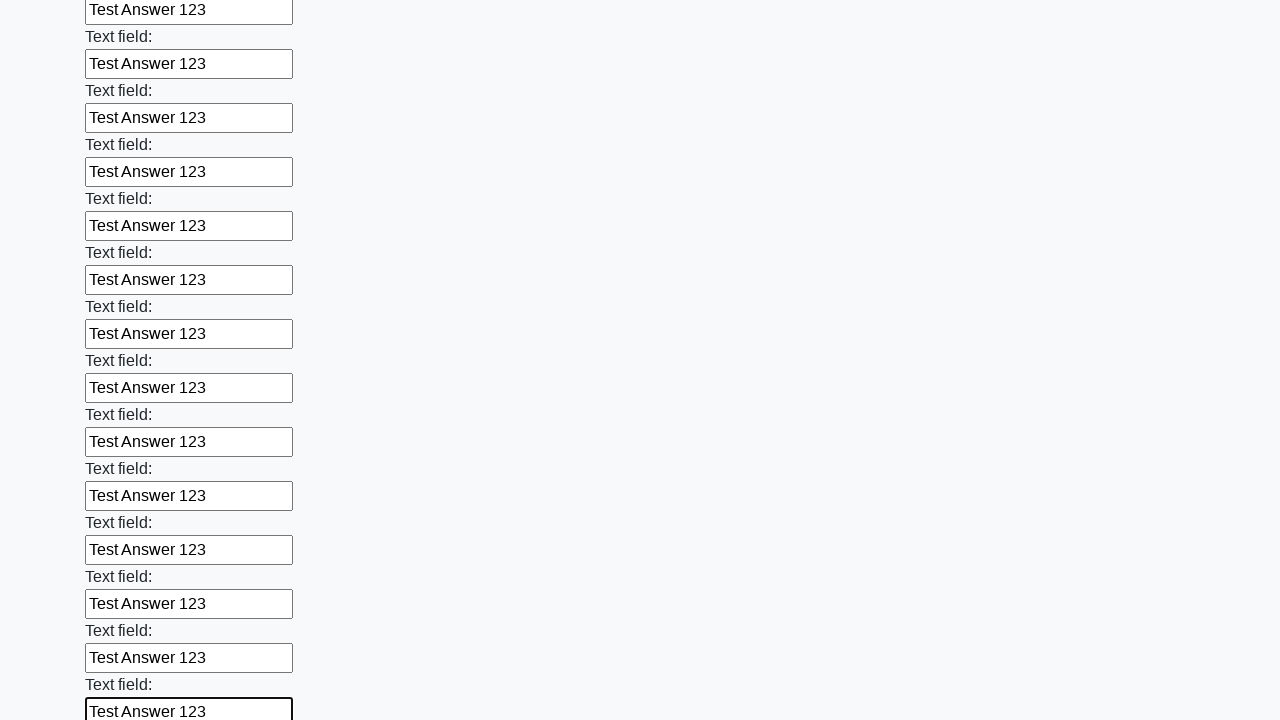

Filled a text input field with 'Test Answer 123' on input[type='text'] >> nth=79
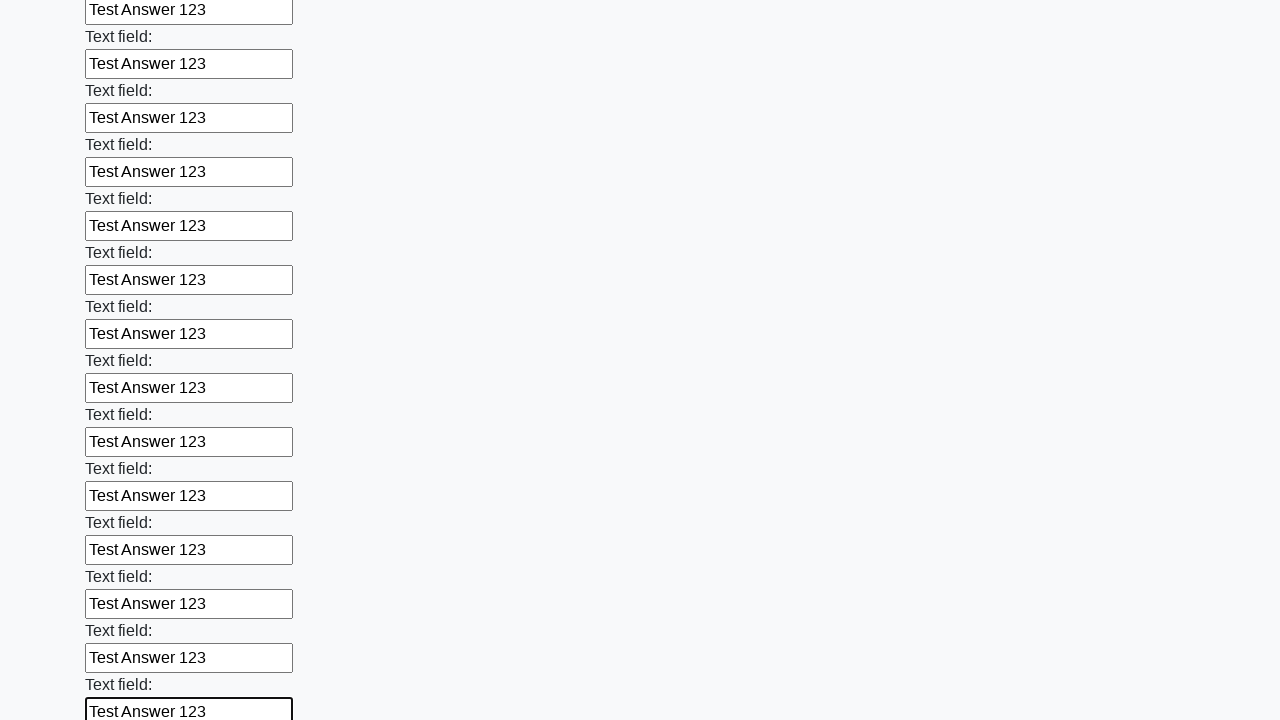

Filled a text input field with 'Test Answer 123' on input[type='text'] >> nth=80
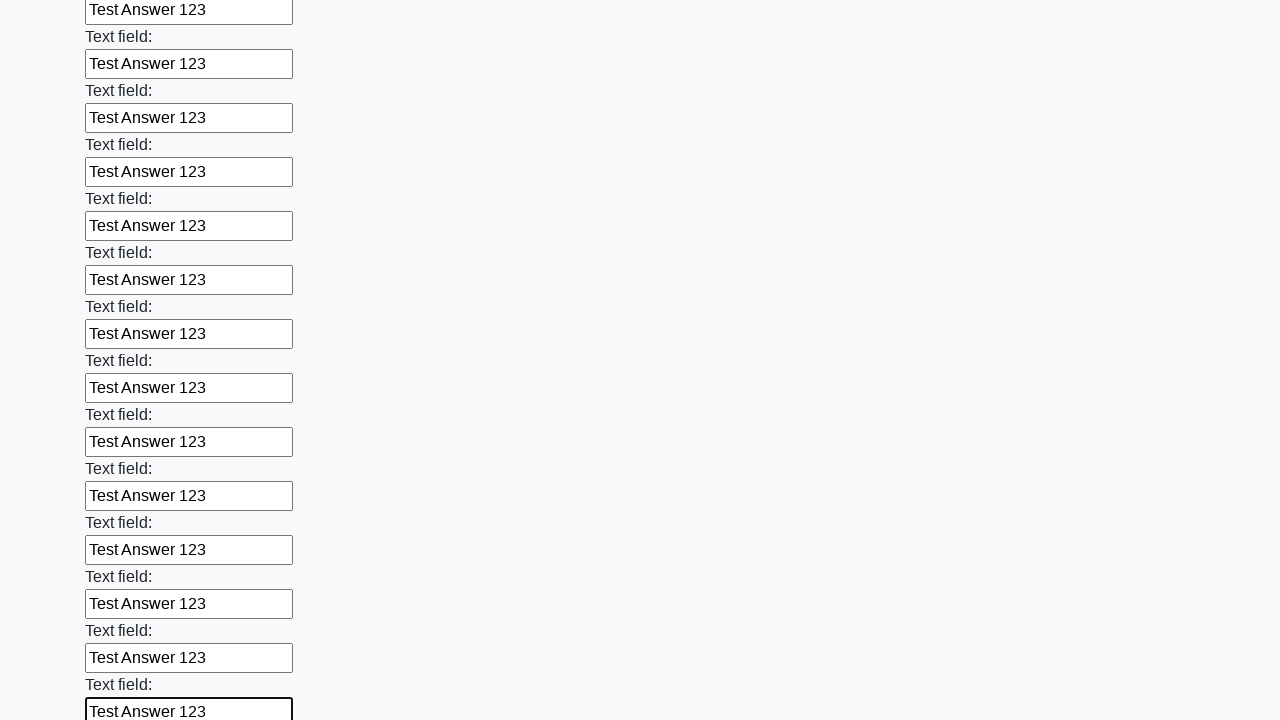

Filled a text input field with 'Test Answer 123' on input[type='text'] >> nth=81
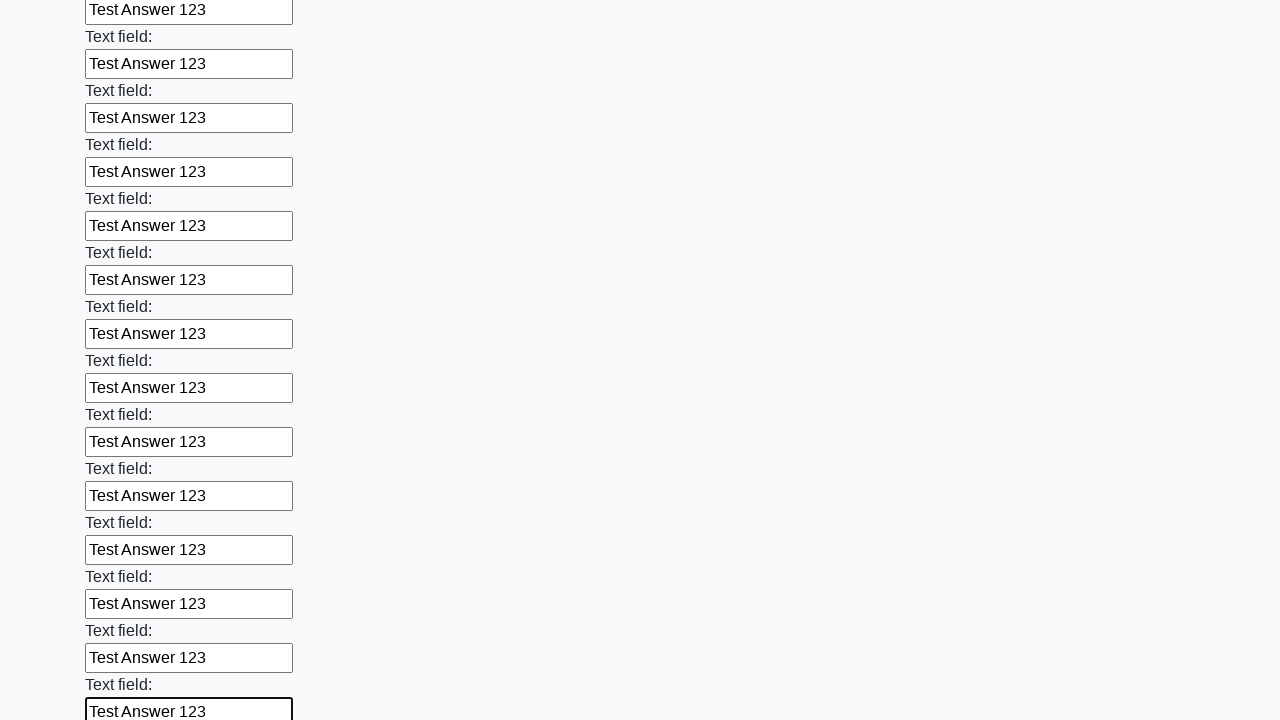

Filled a text input field with 'Test Answer 123' on input[type='text'] >> nth=82
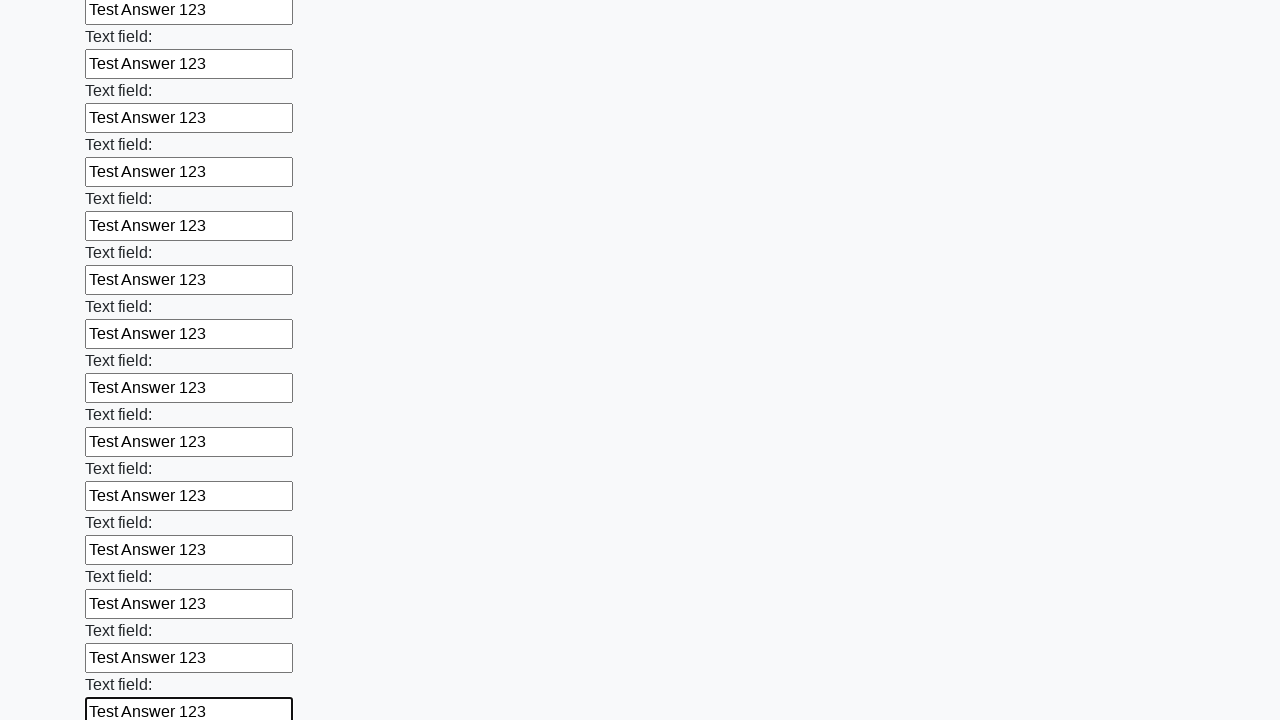

Filled a text input field with 'Test Answer 123' on input[type='text'] >> nth=83
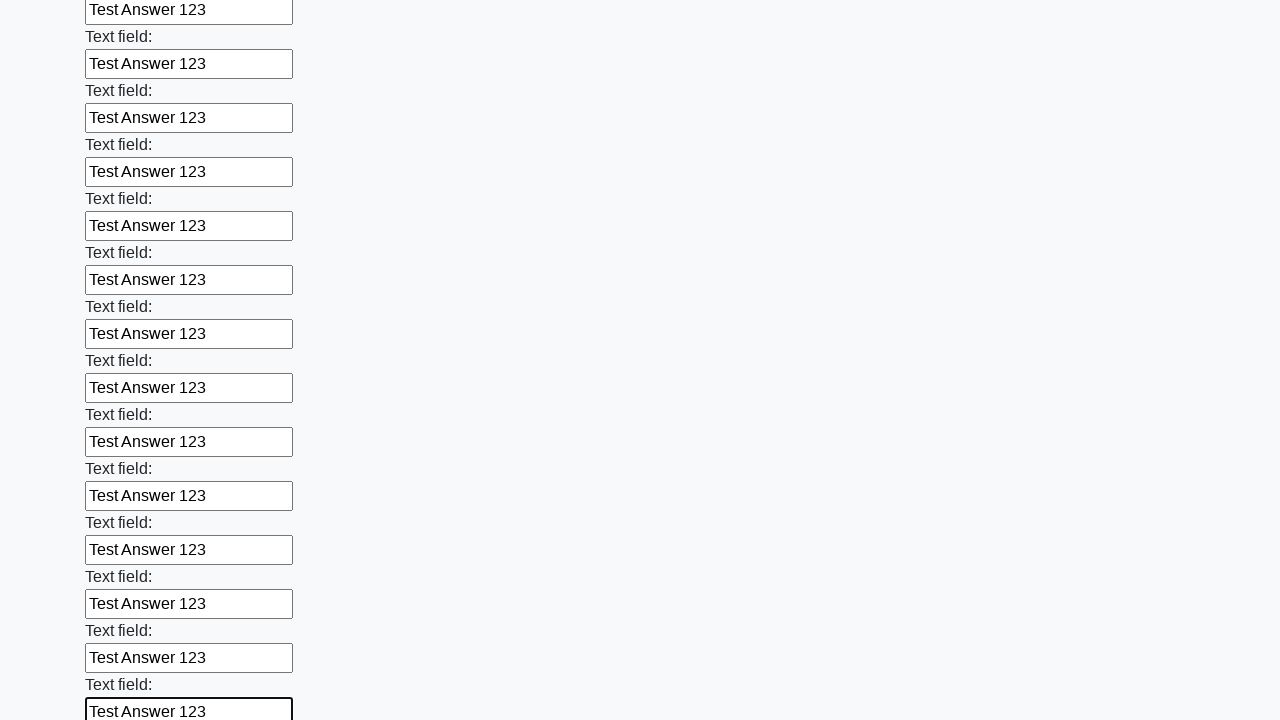

Filled a text input field with 'Test Answer 123' on input[type='text'] >> nth=84
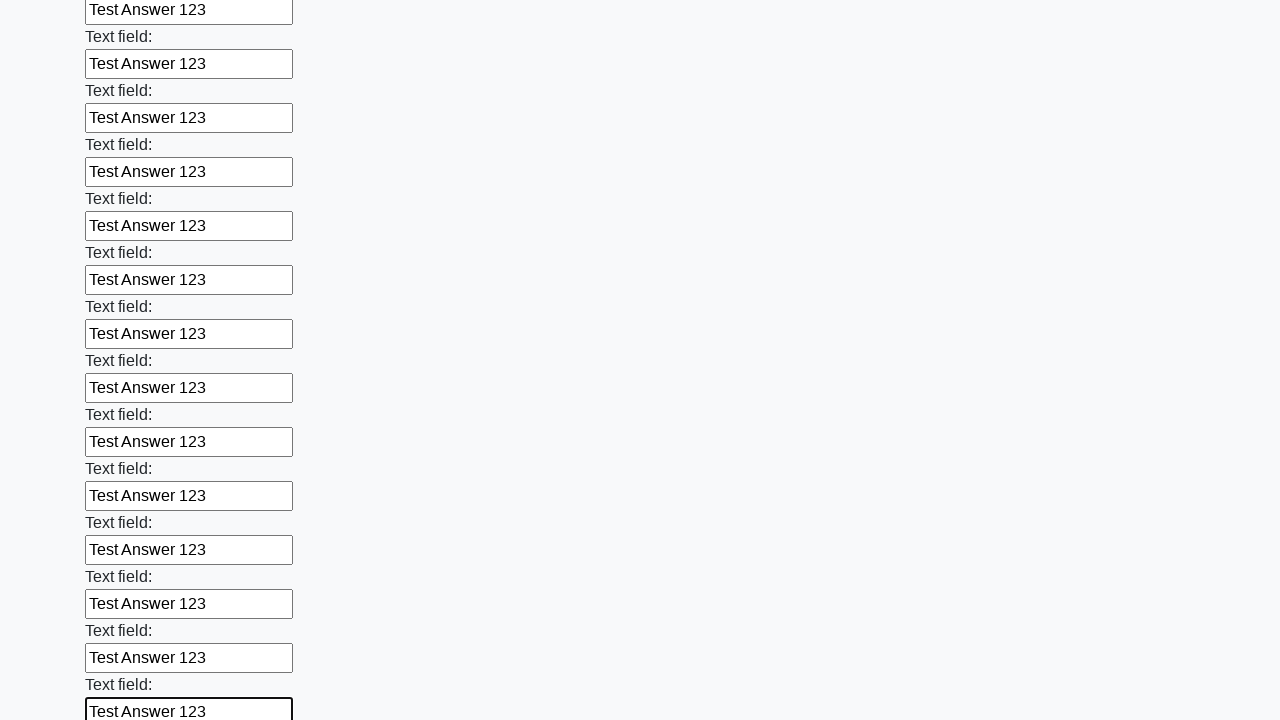

Filled a text input field with 'Test Answer 123' on input[type='text'] >> nth=85
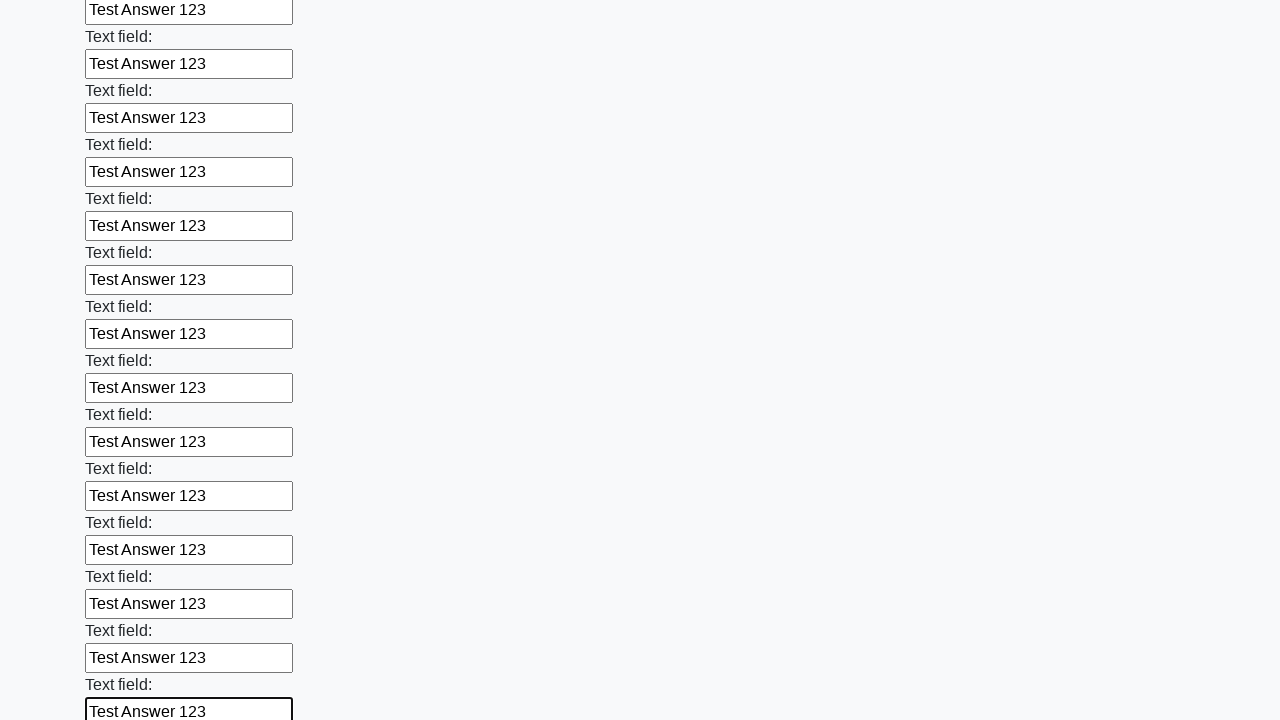

Filled a text input field with 'Test Answer 123' on input[type='text'] >> nth=86
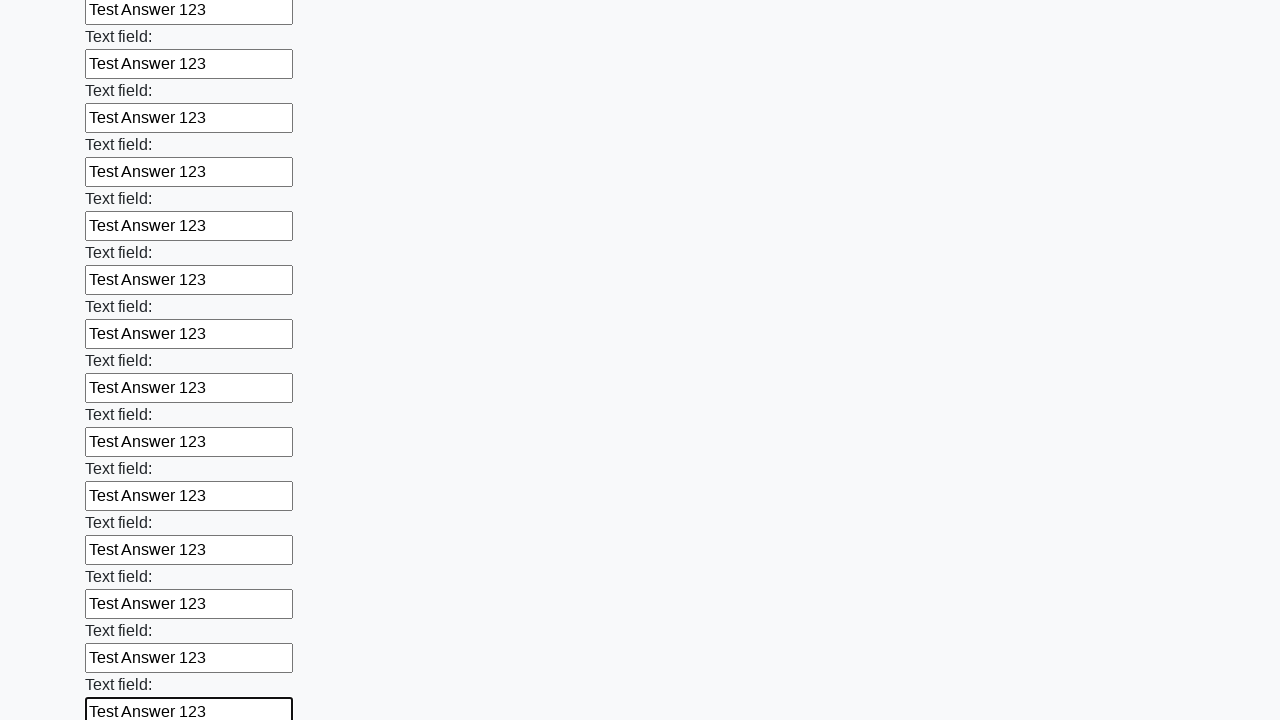

Filled a text input field with 'Test Answer 123' on input[type='text'] >> nth=87
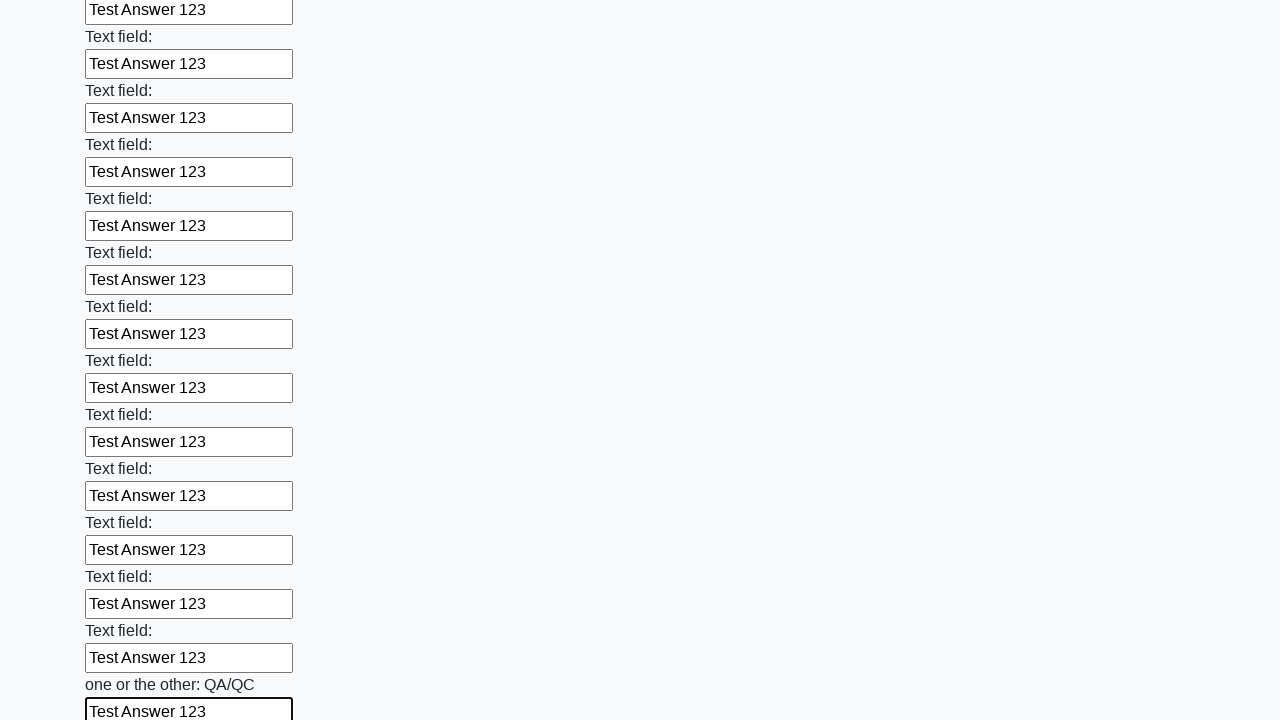

Filled a text input field with 'Test Answer 123' on input[type='text'] >> nth=88
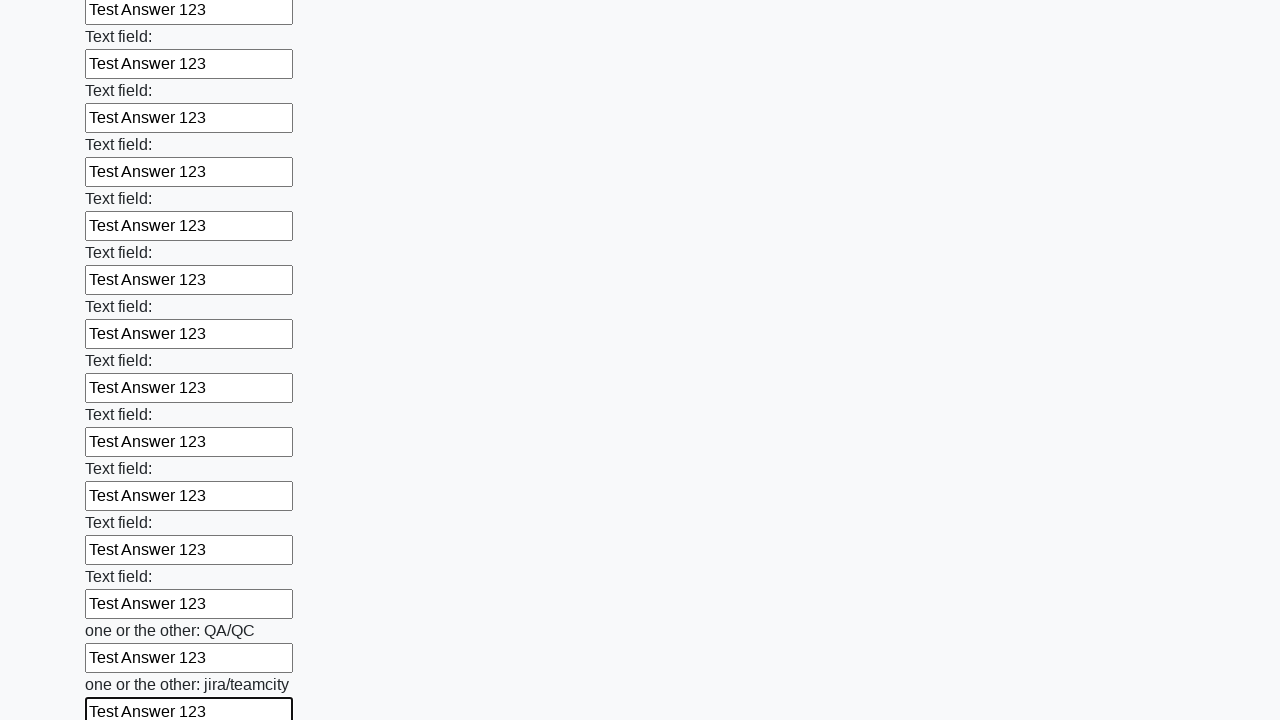

Filled a text input field with 'Test Answer 123' on input[type='text'] >> nth=89
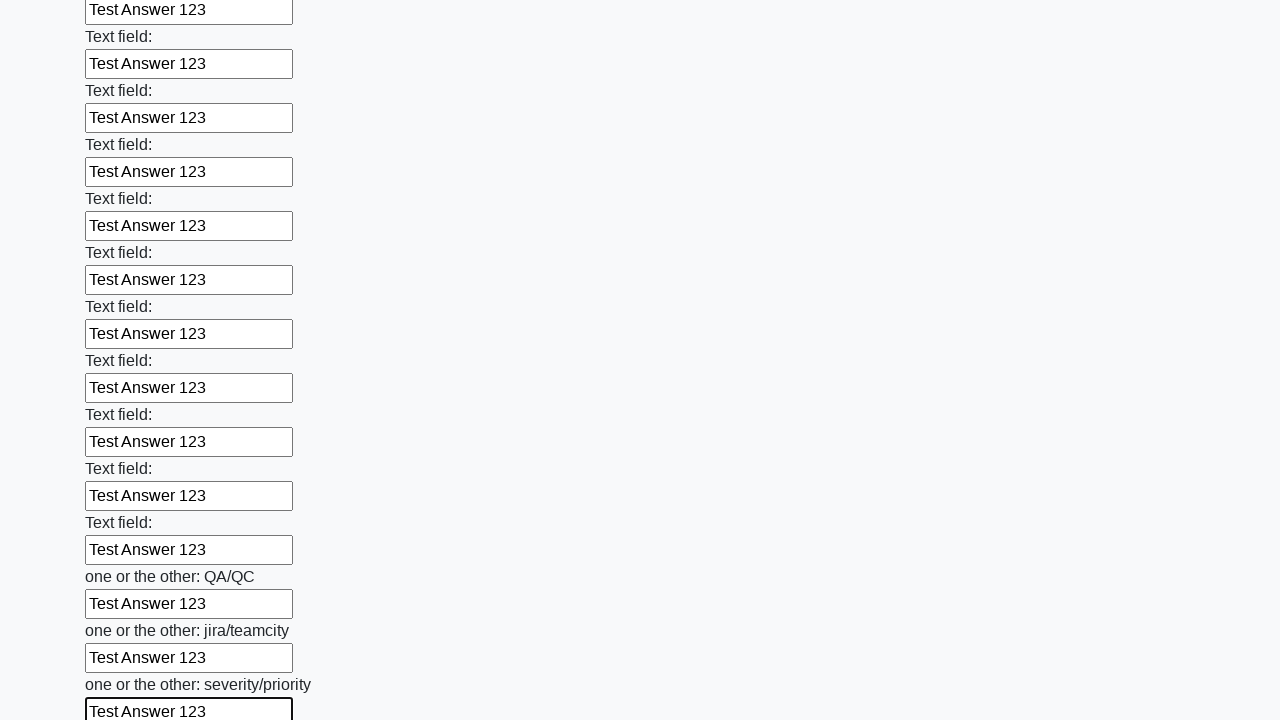

Filled a text input field with 'Test Answer 123' on input[type='text'] >> nth=90
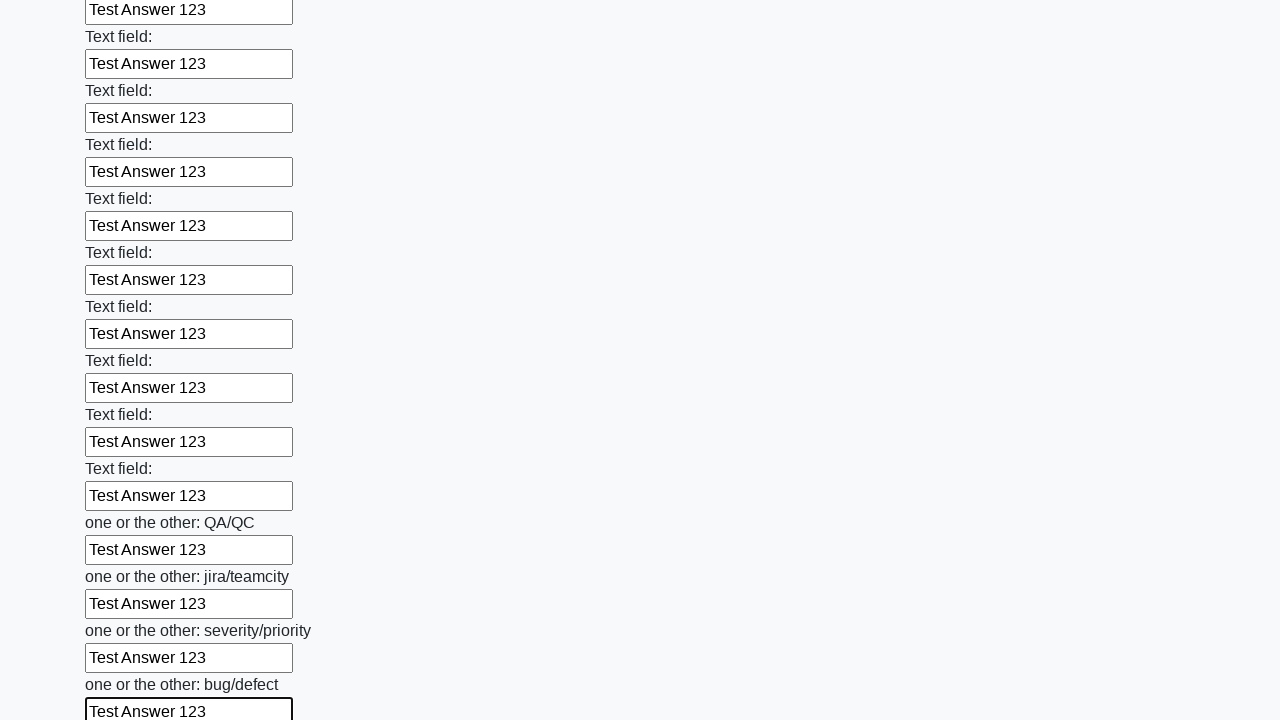

Filled a text input field with 'Test Answer 123' on input[type='text'] >> nth=91
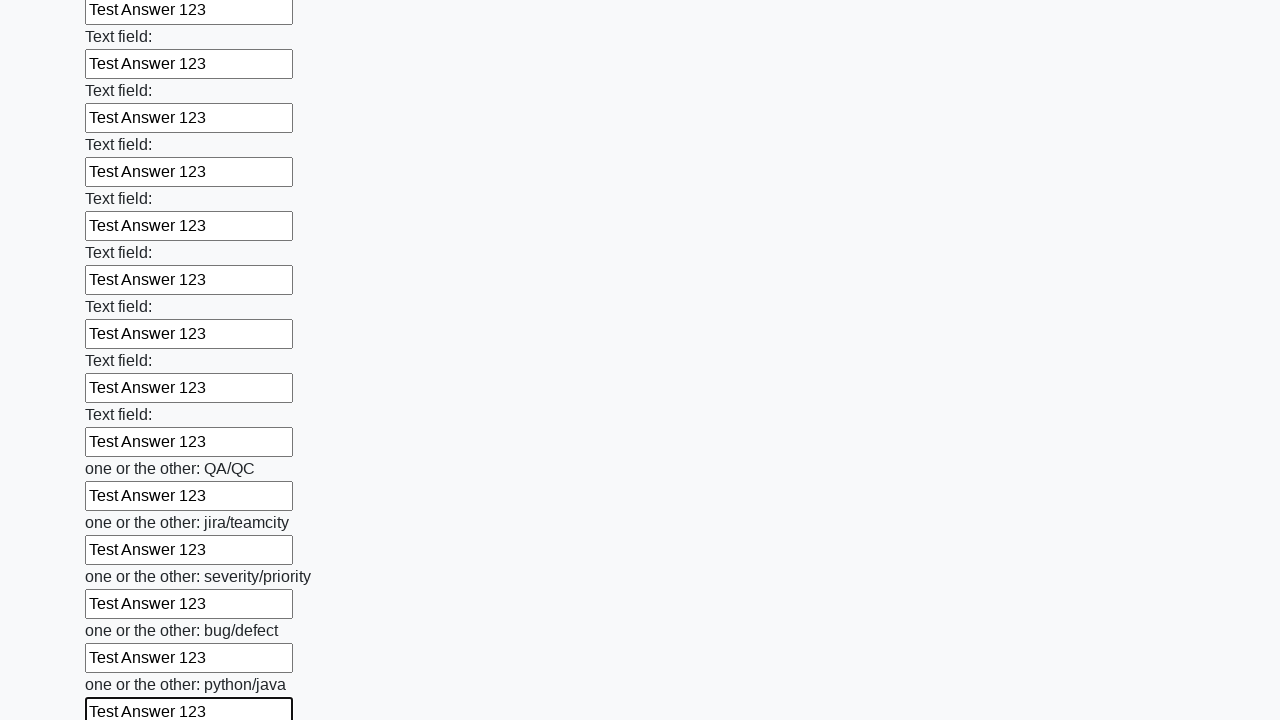

Filled a text input field with 'Test Answer 123' on input[type='text'] >> nth=92
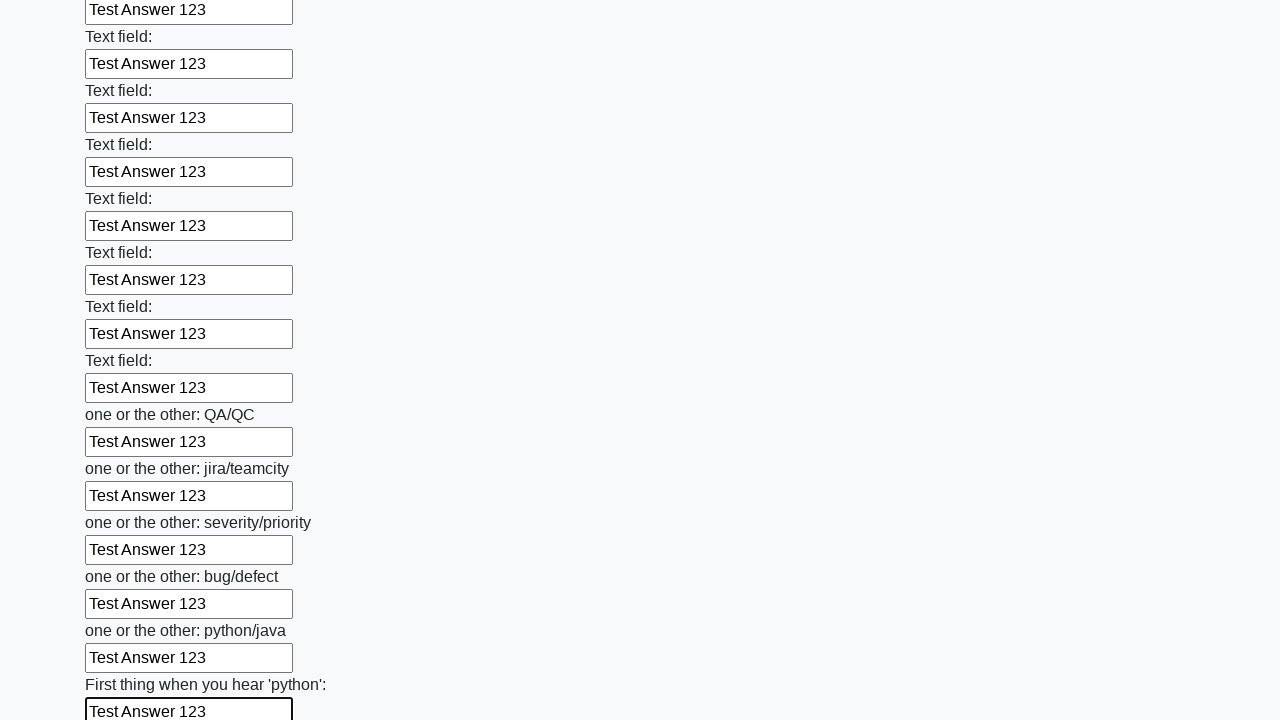

Filled a text input field with 'Test Answer 123' on input[type='text'] >> nth=93
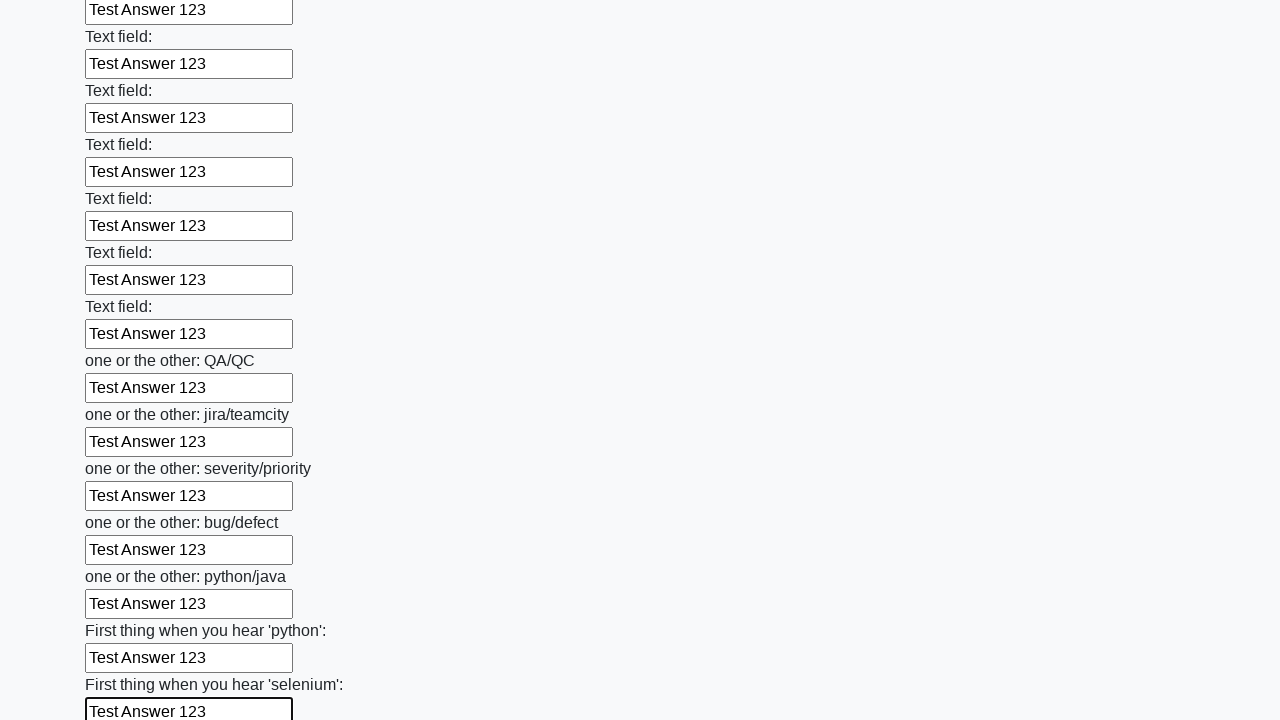

Filled a text input field with 'Test Answer 123' on input[type='text'] >> nth=94
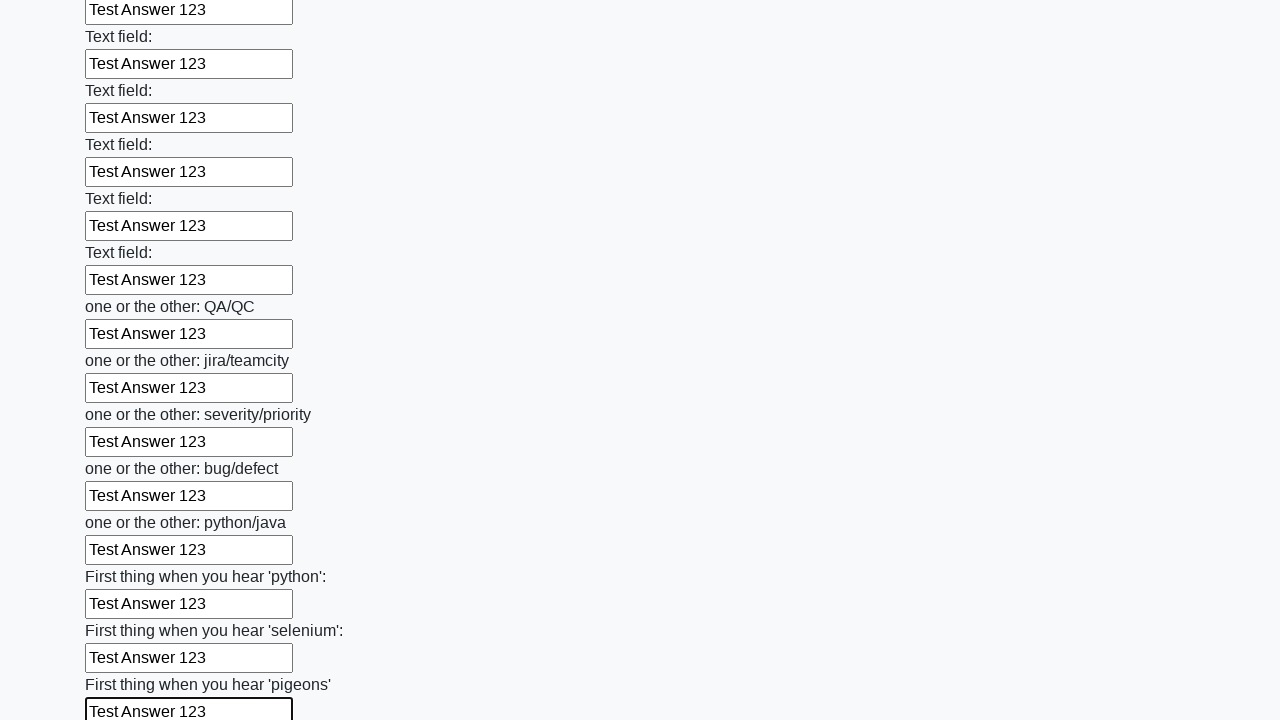

Filled a text input field with 'Test Answer 123' on input[type='text'] >> nth=95
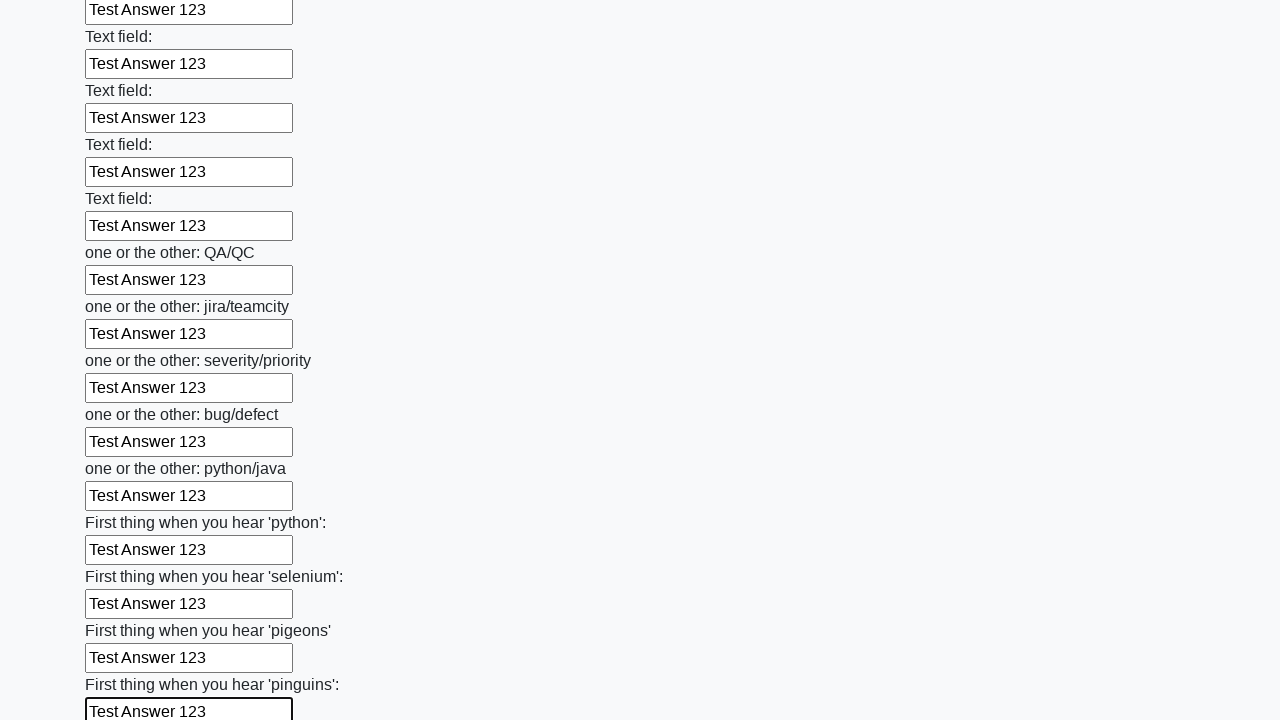

Filled a text input field with 'Test Answer 123' on input[type='text'] >> nth=96
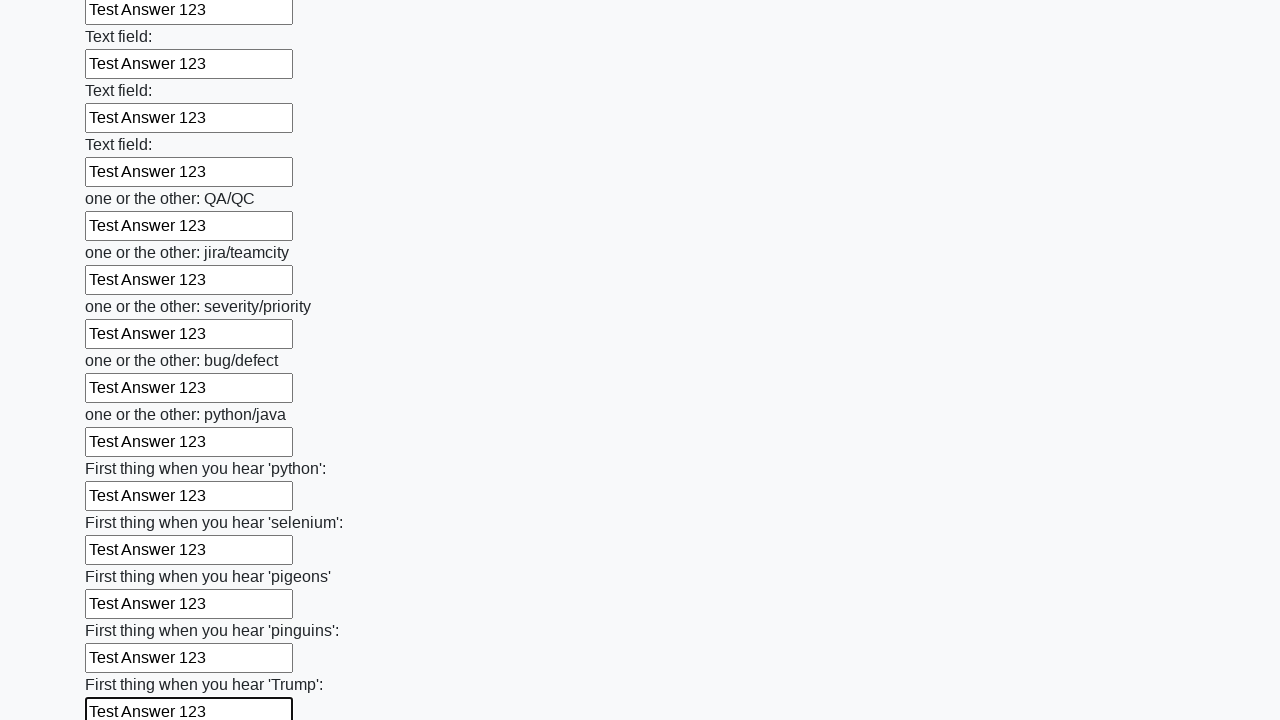

Filled a text input field with 'Test Answer 123' on input[type='text'] >> nth=97
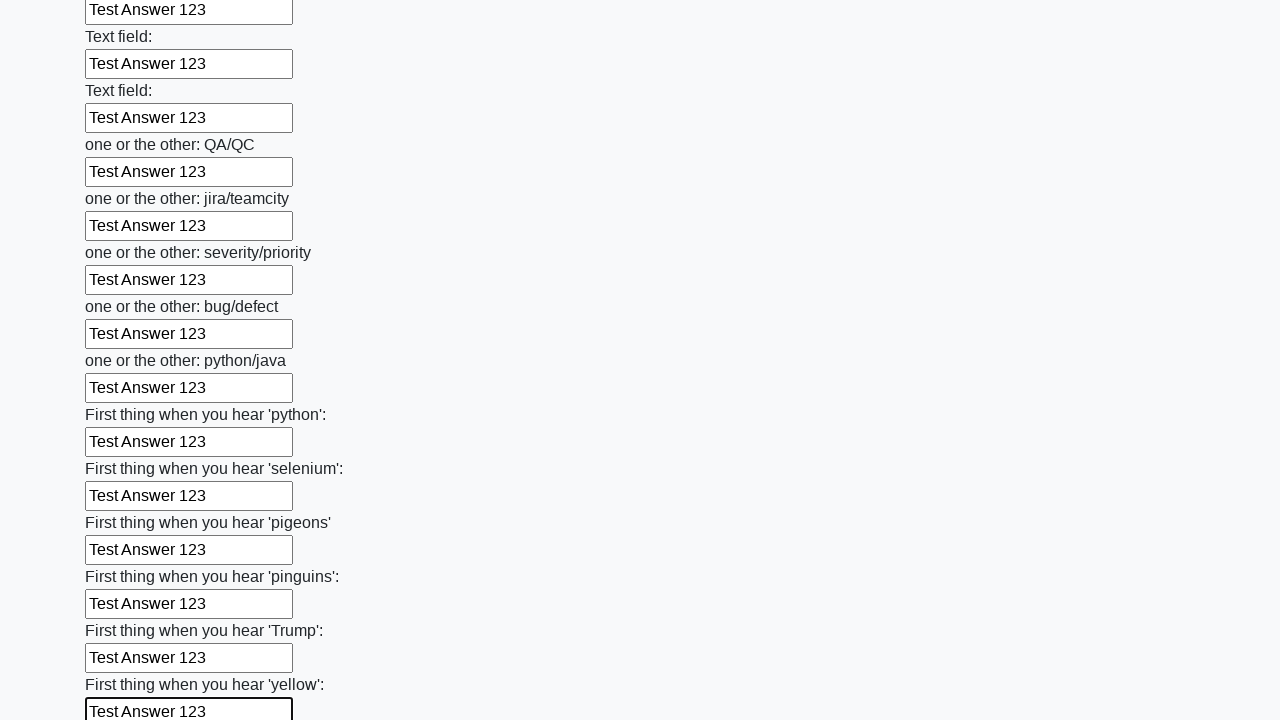

Filled a text input field with 'Test Answer 123' on input[type='text'] >> nth=98
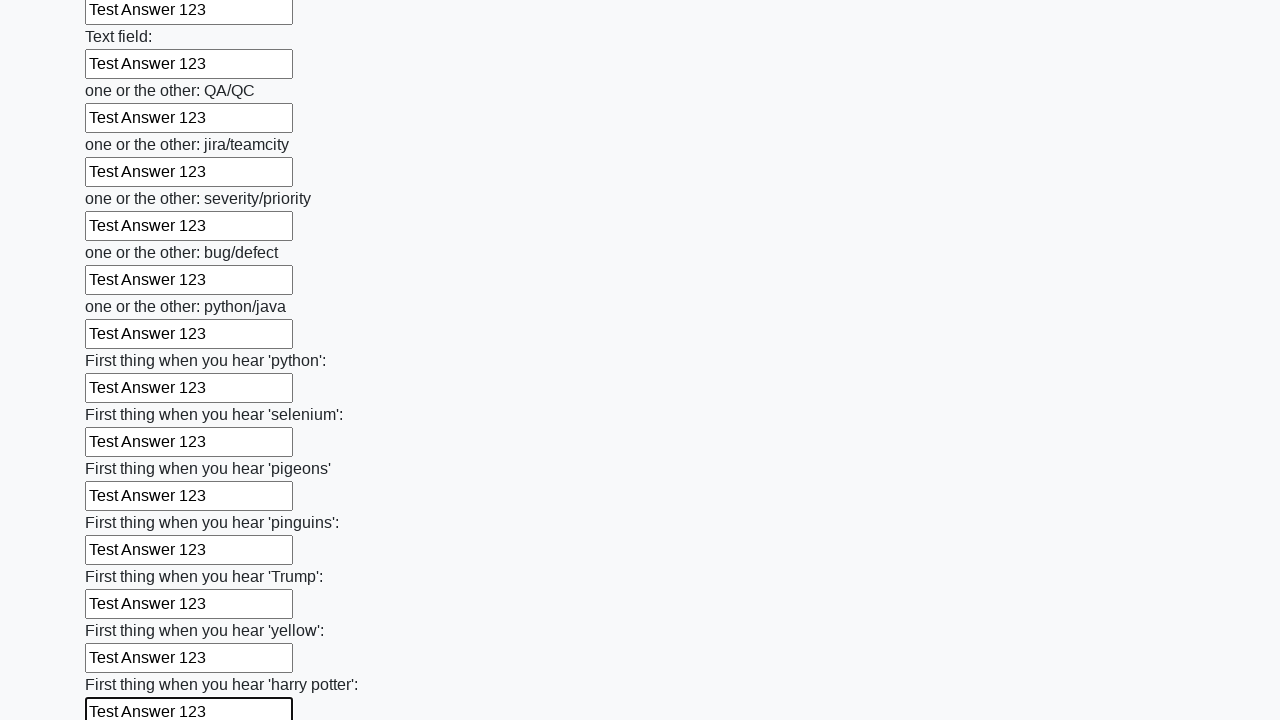

Filled a text input field with 'Test Answer 123' on input[type='text'] >> nth=99
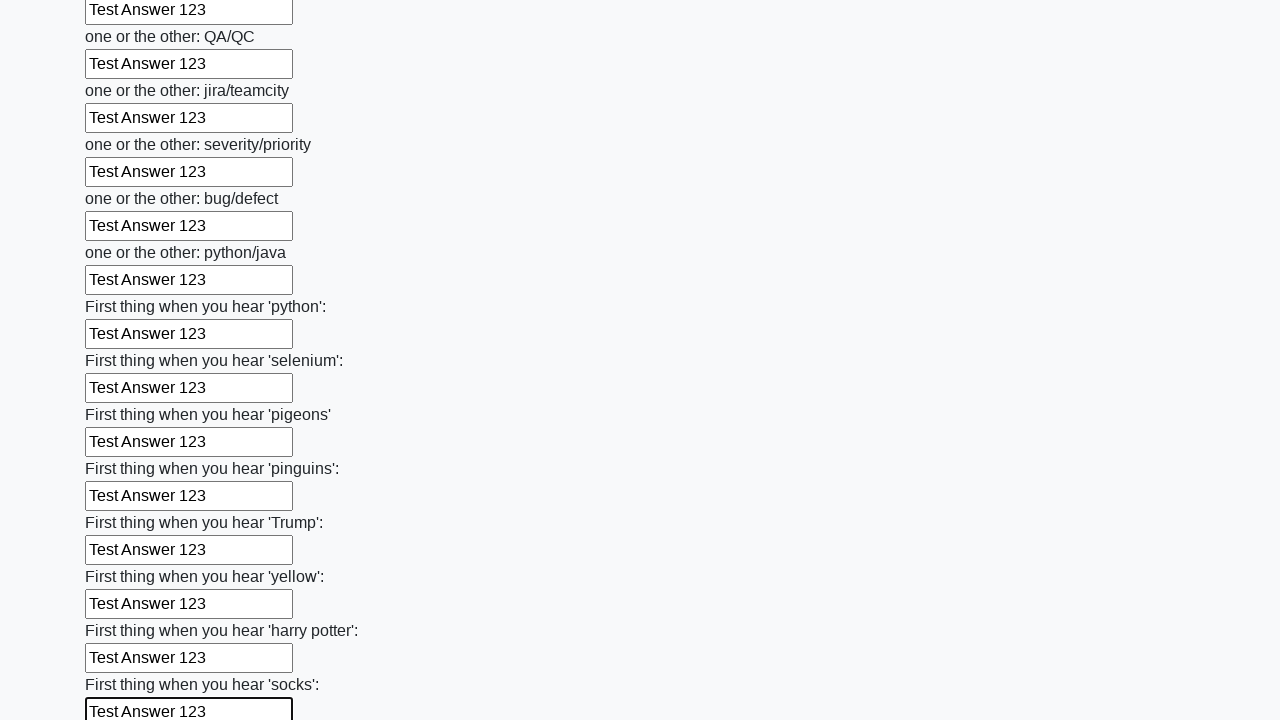

Clicked the submit button to submit the form at (123, 611) on button.btn
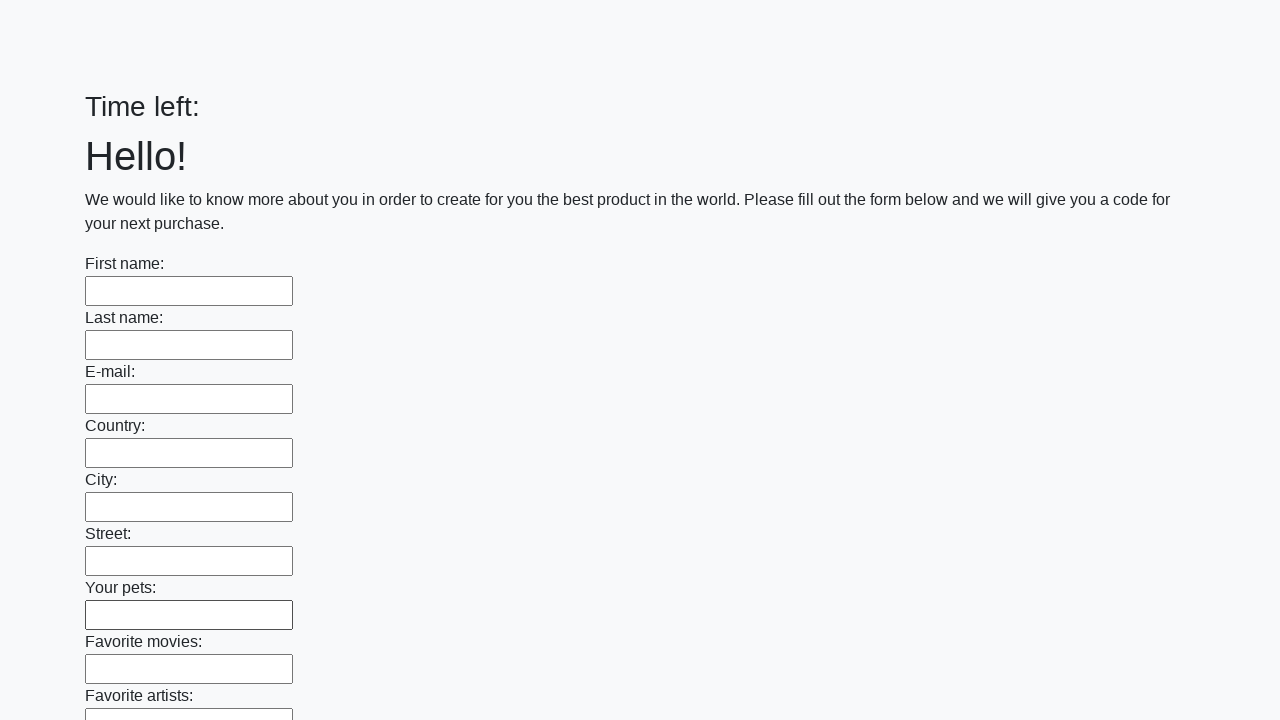

Waited for form submission response
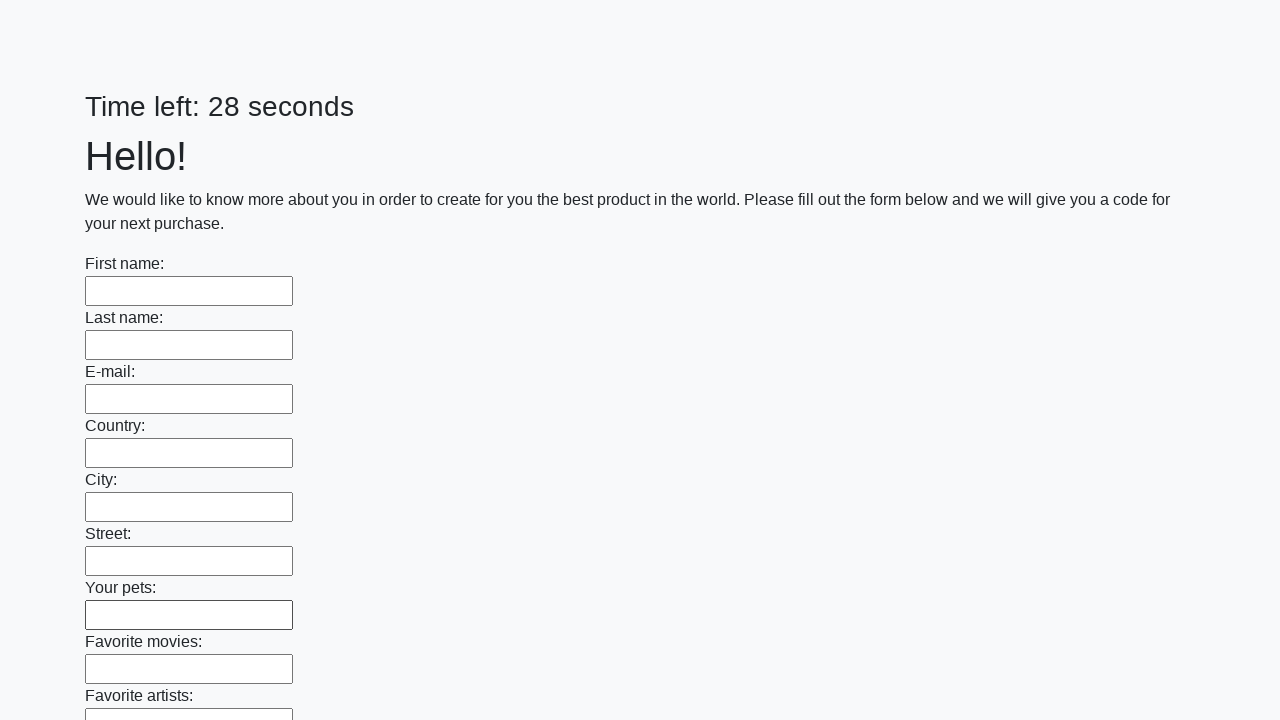

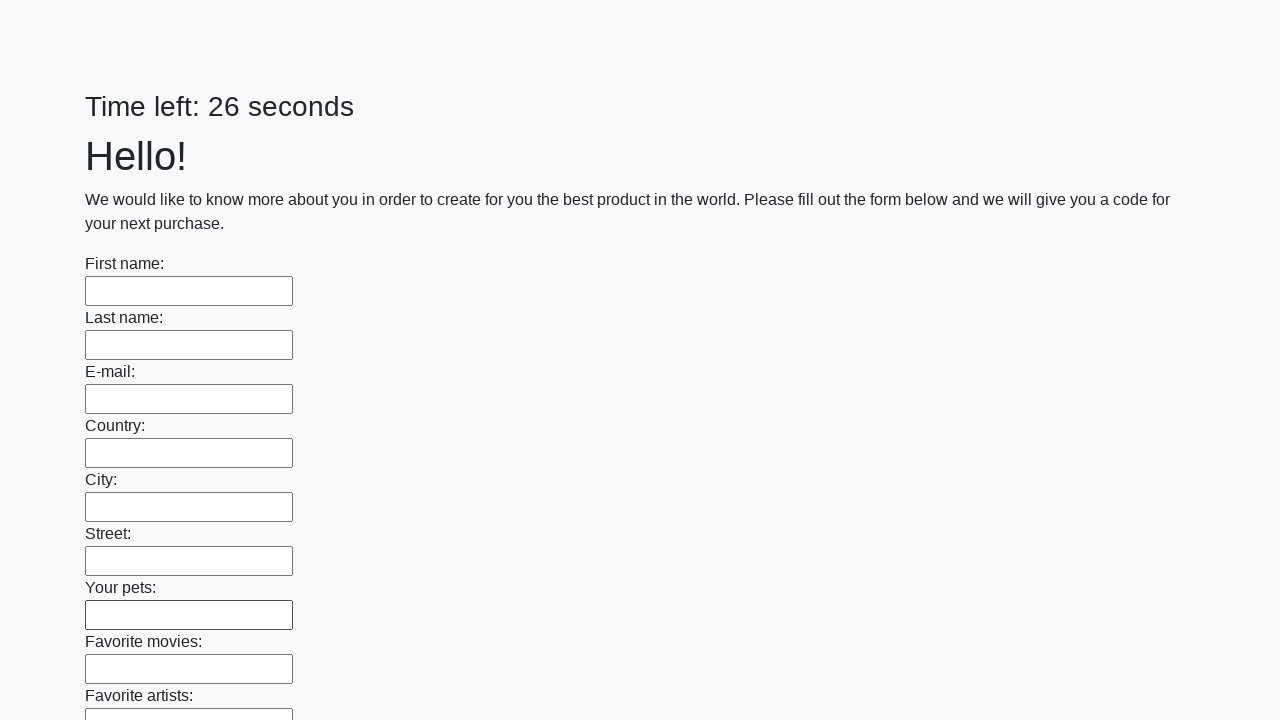